Tests filling a large form by populating all text input fields with the same value and submitting

Starting URL: http://suninjuly.github.io/huge_form.html

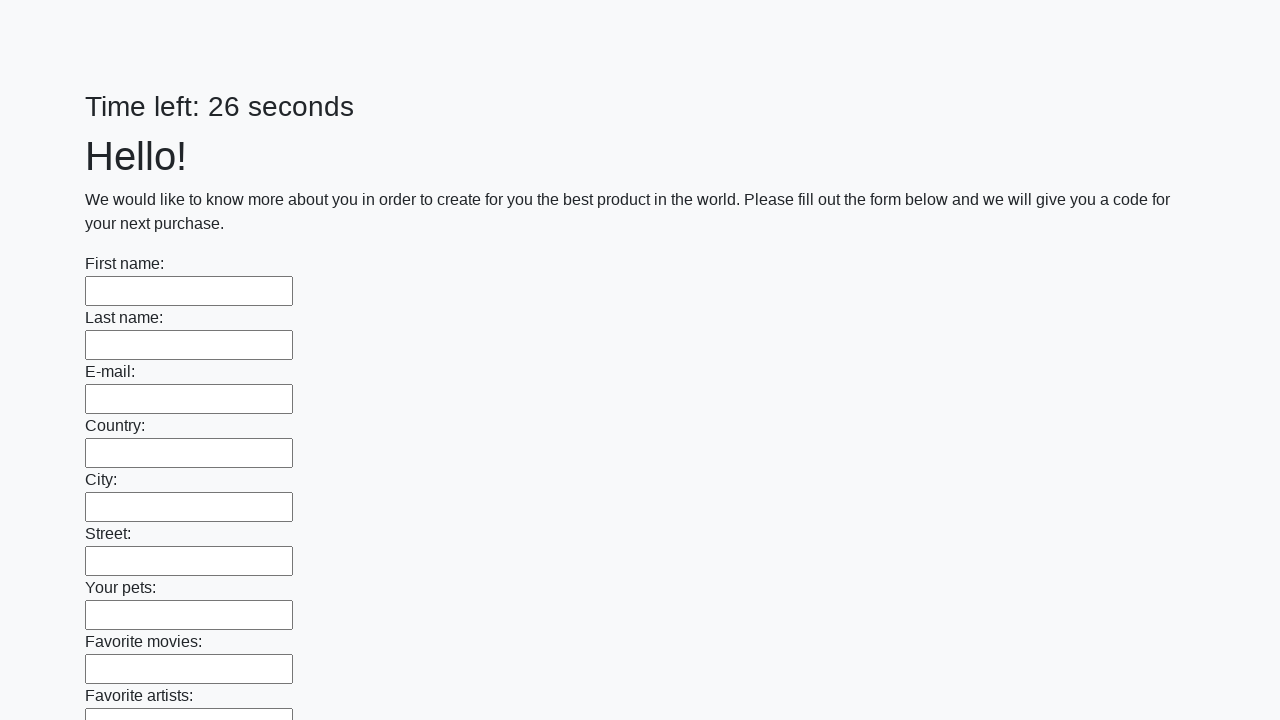

Located all text input fields on the form
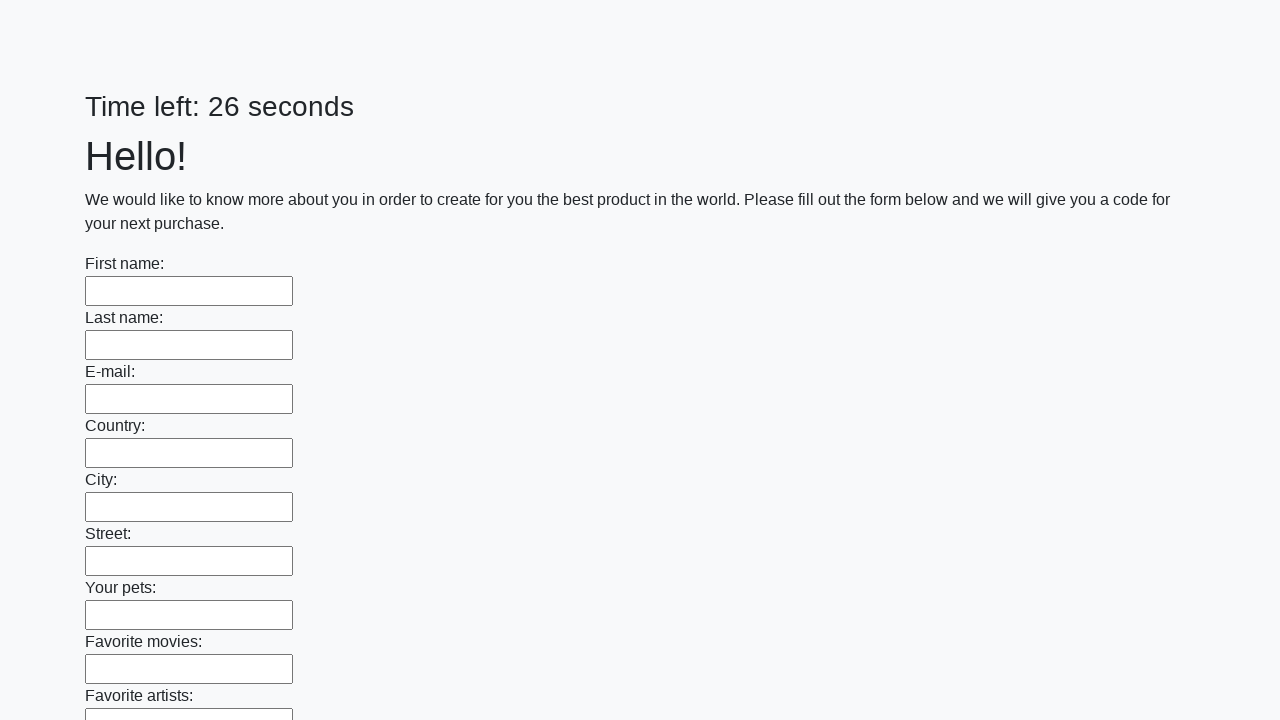

Counted 100 text input fields
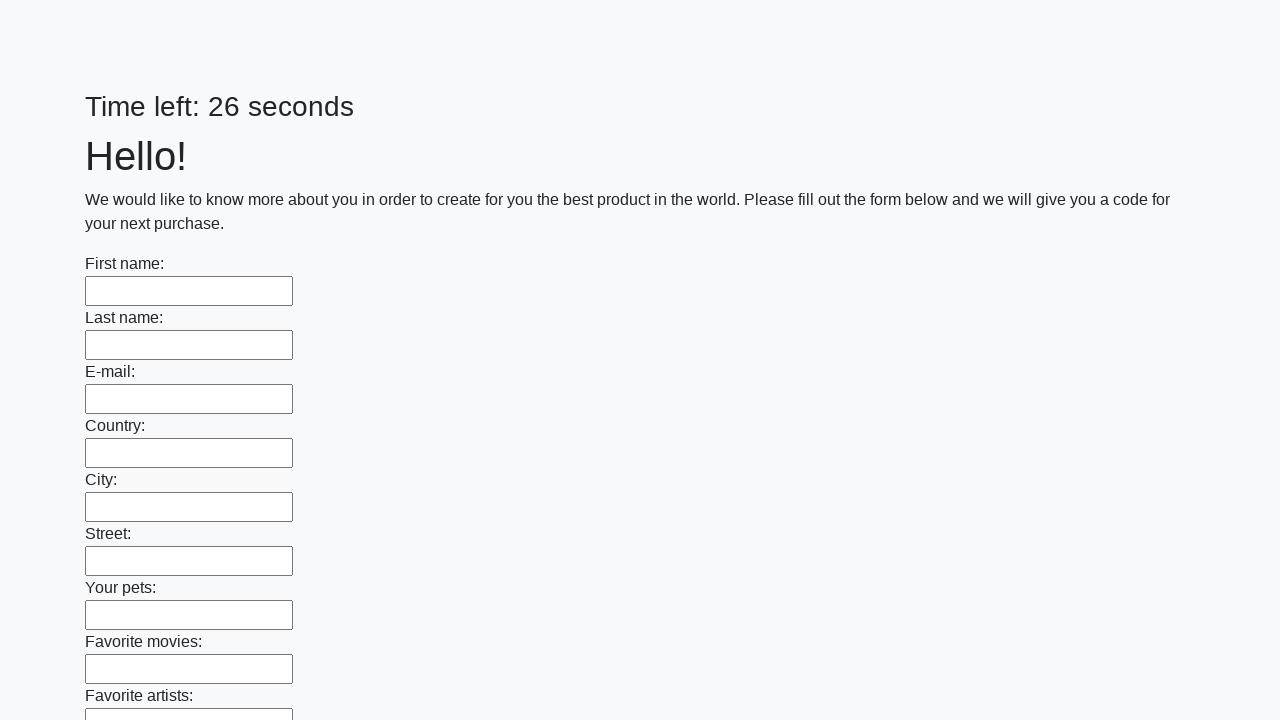

Filled input field 1 of 100 with 'Ivan' on input[type='text'] >> nth=0
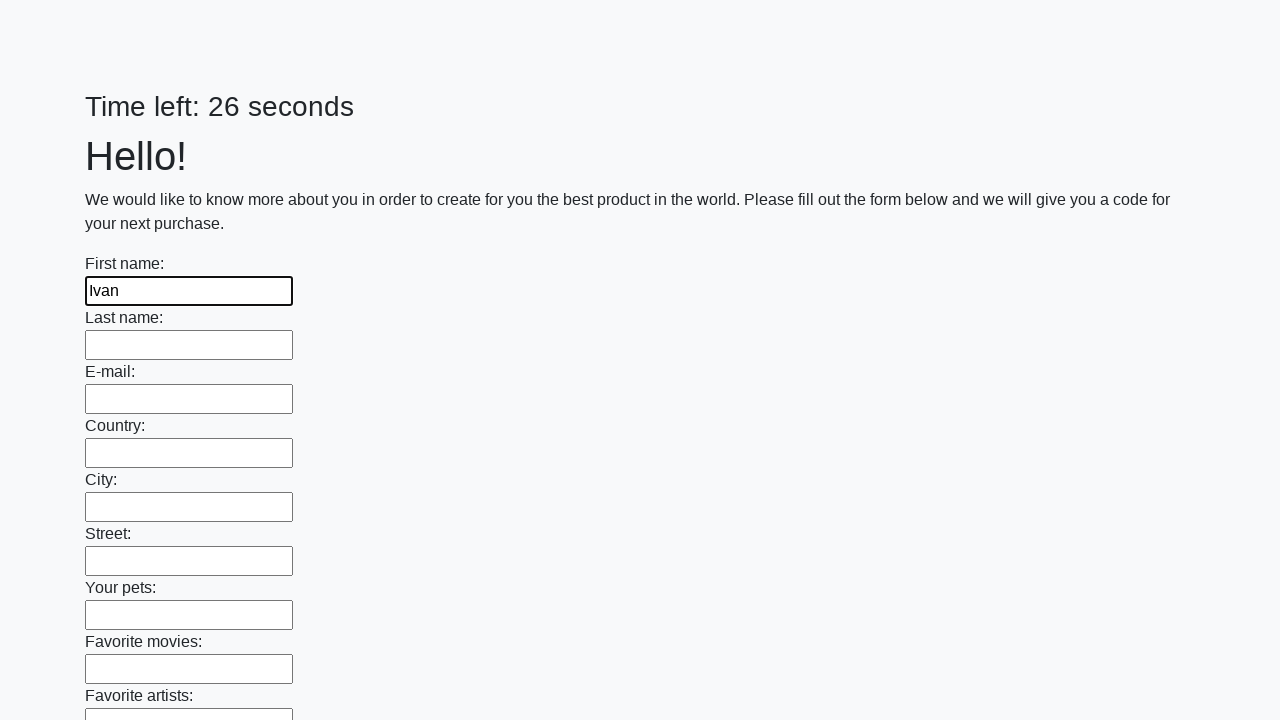

Filled input field 2 of 100 with 'Ivan' on input[type='text'] >> nth=1
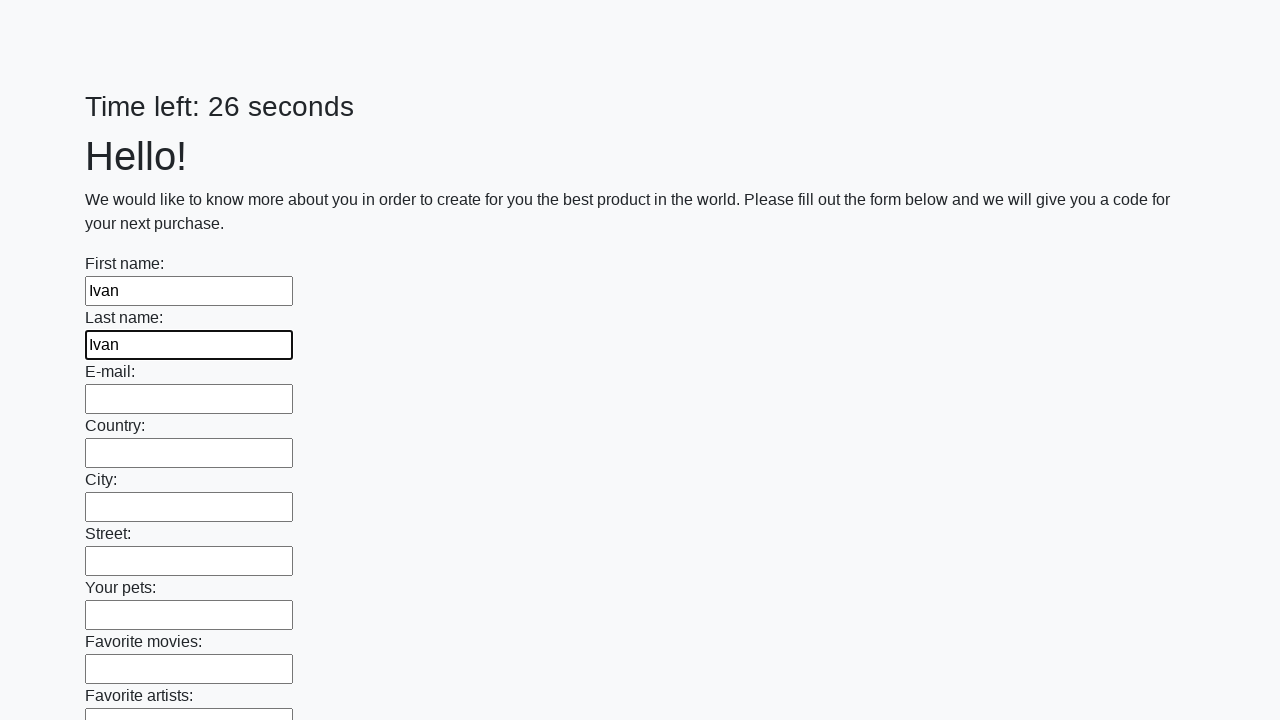

Filled input field 3 of 100 with 'Ivan' on input[type='text'] >> nth=2
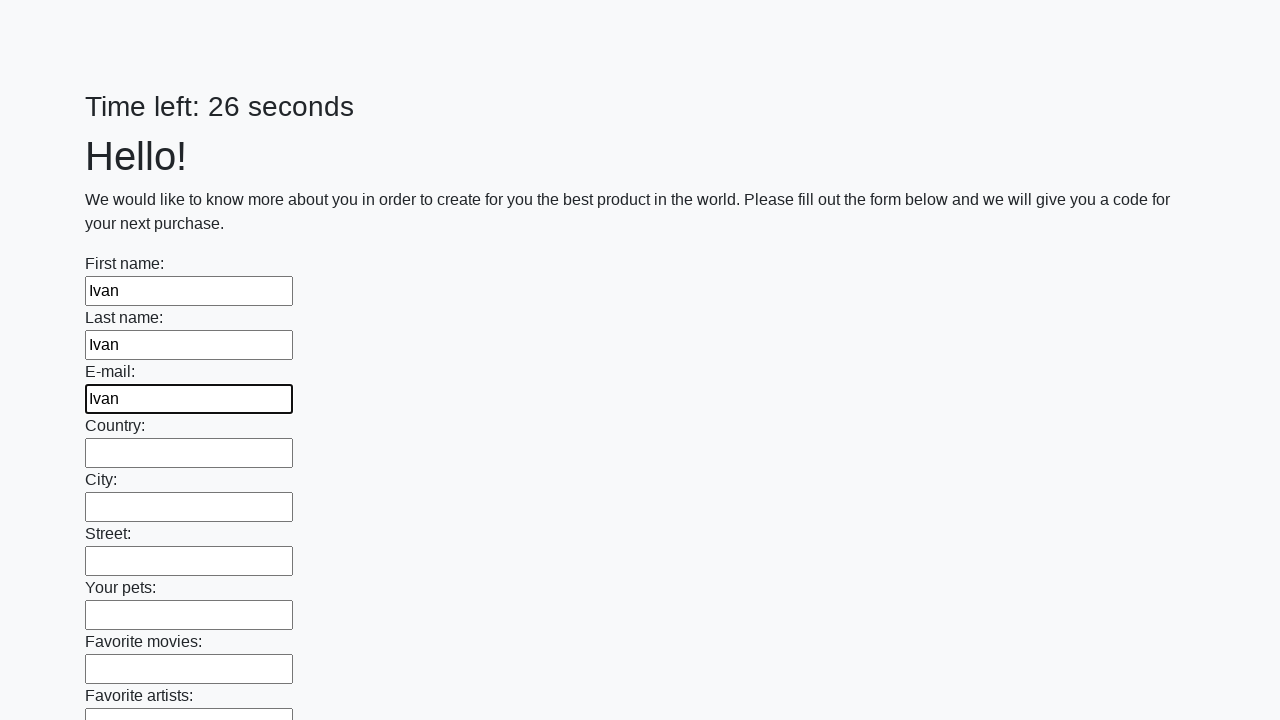

Filled input field 4 of 100 with 'Ivan' on input[type='text'] >> nth=3
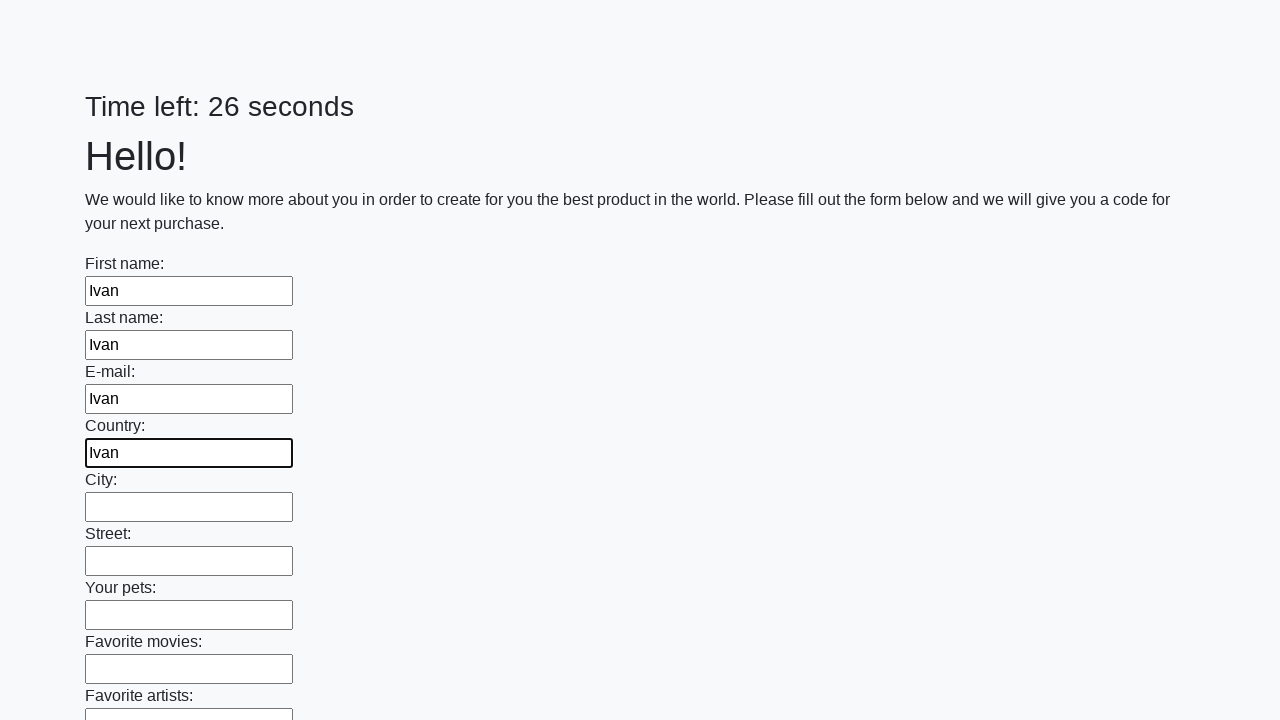

Filled input field 5 of 100 with 'Ivan' on input[type='text'] >> nth=4
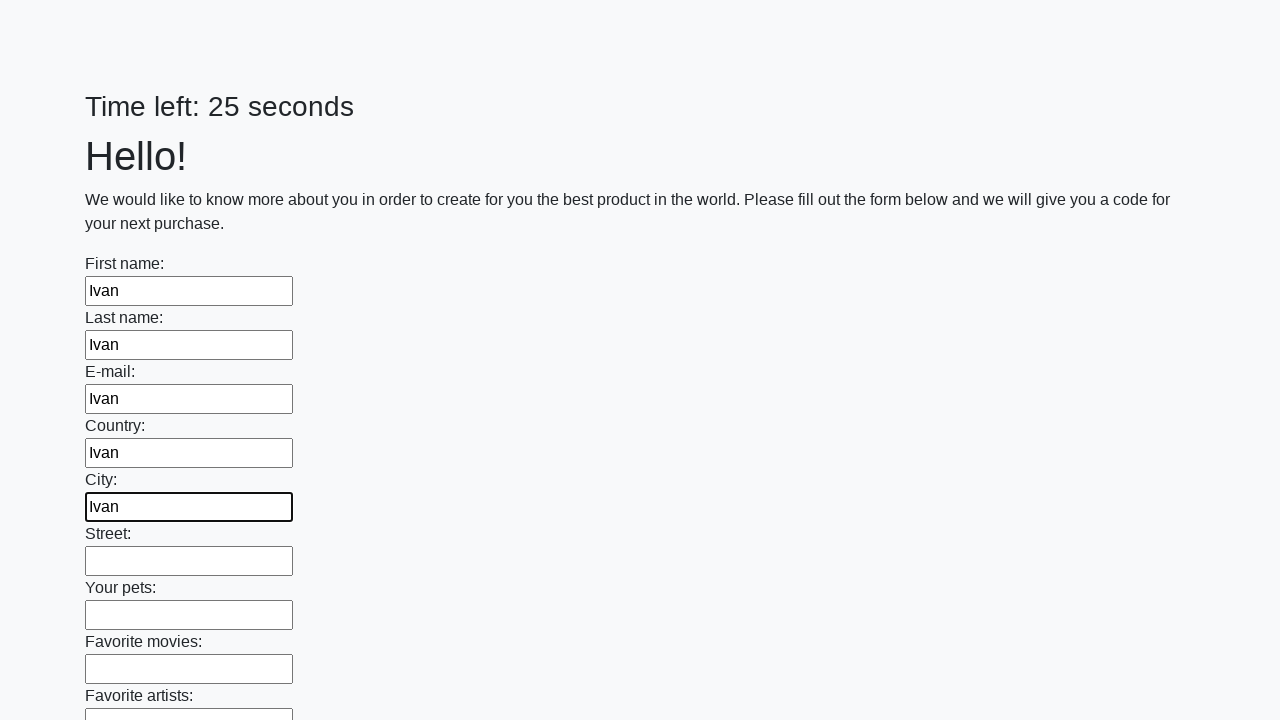

Filled input field 6 of 100 with 'Ivan' on input[type='text'] >> nth=5
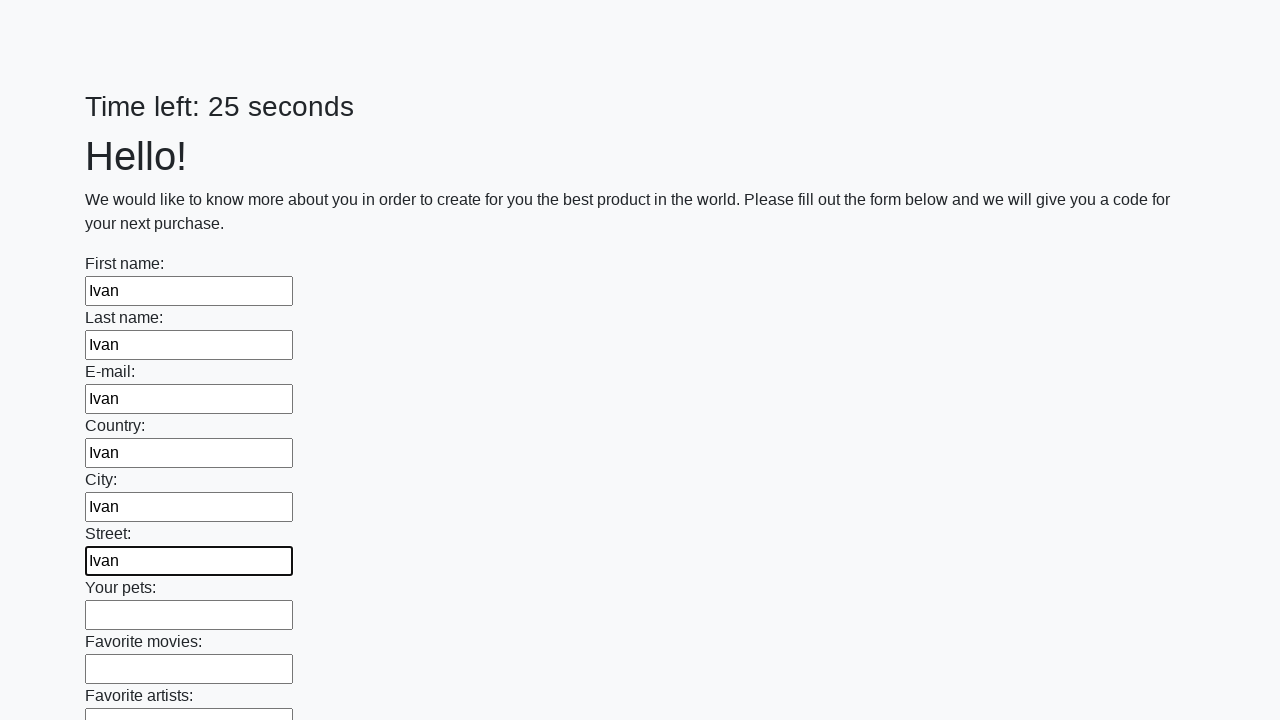

Filled input field 7 of 100 with 'Ivan' on input[type='text'] >> nth=6
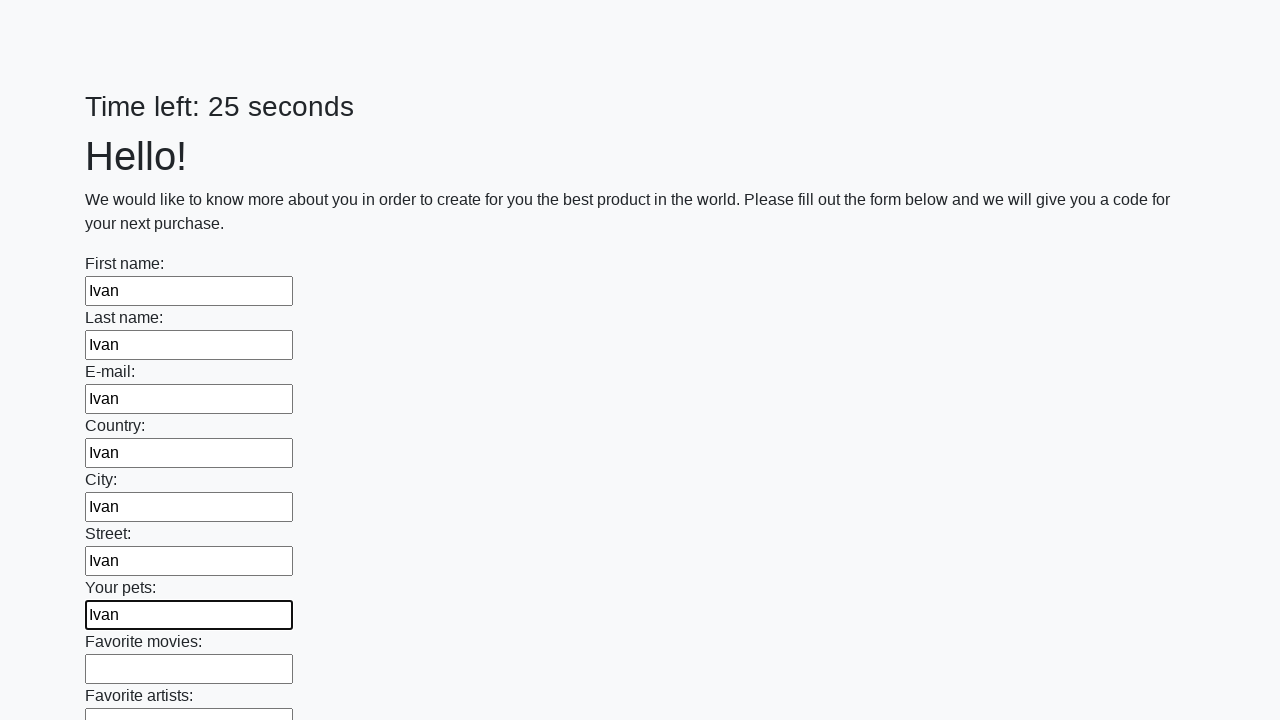

Filled input field 8 of 100 with 'Ivan' on input[type='text'] >> nth=7
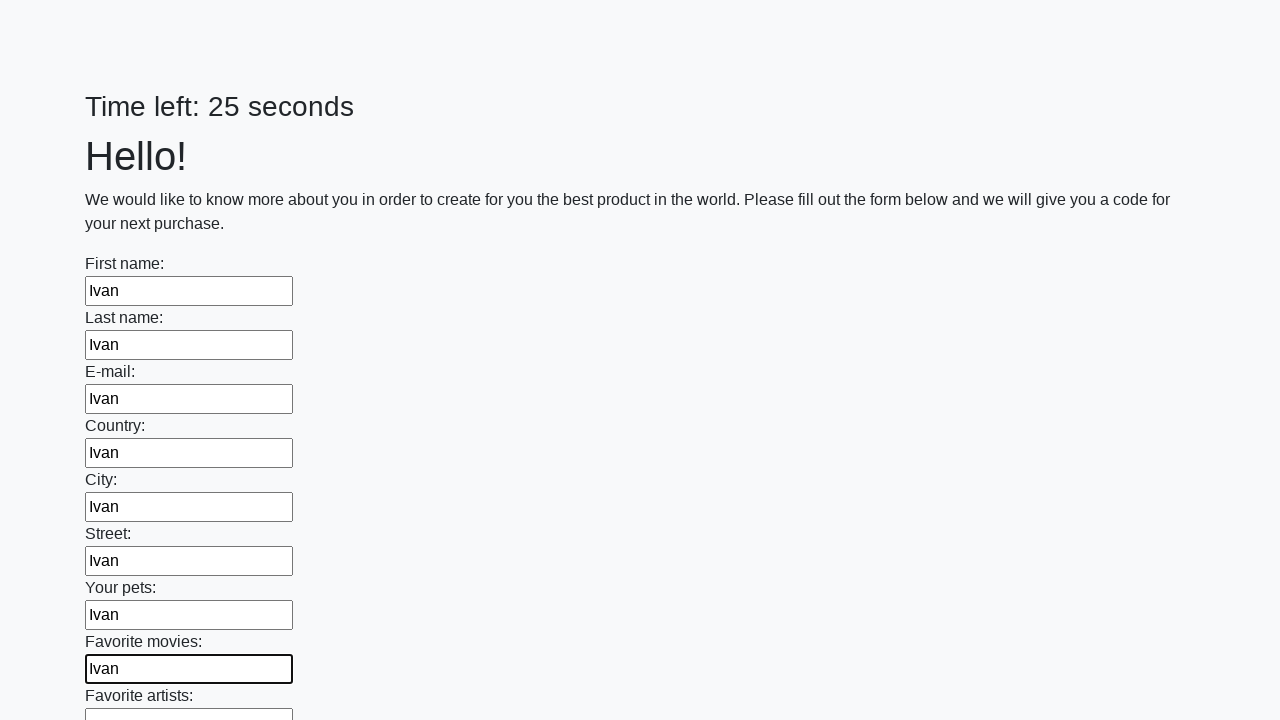

Filled input field 9 of 100 with 'Ivan' on input[type='text'] >> nth=8
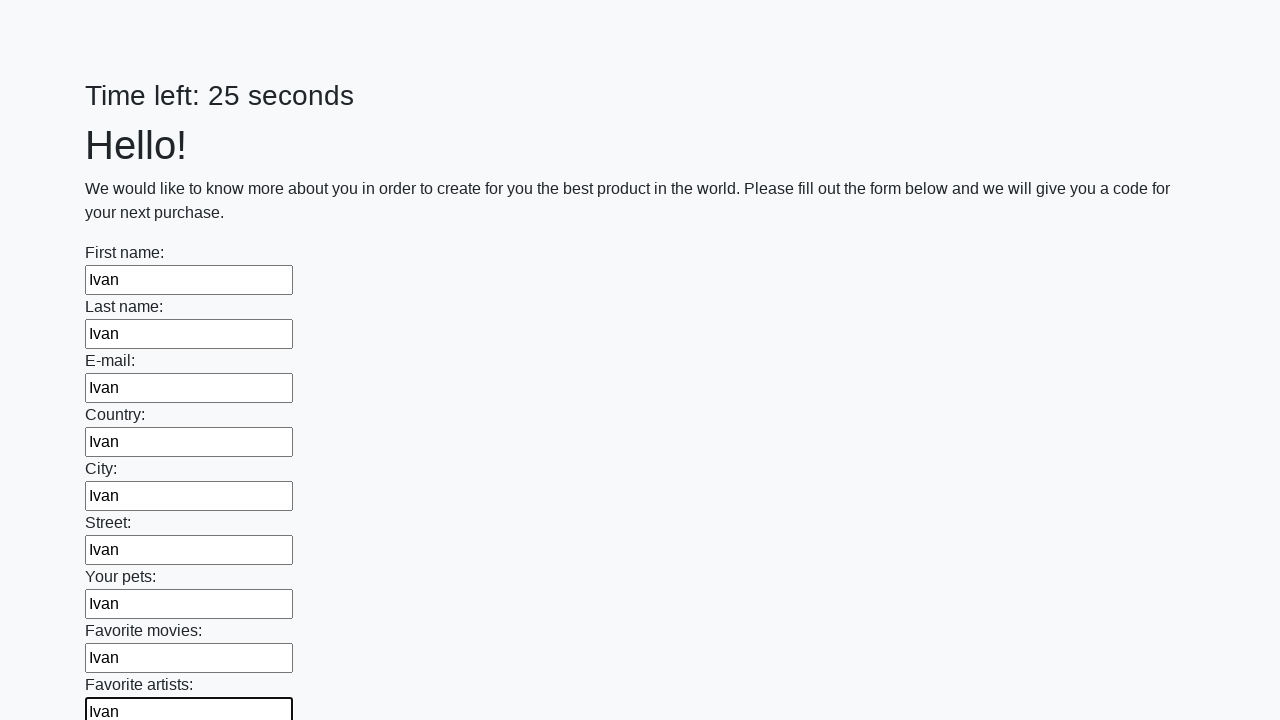

Filled input field 10 of 100 with 'Ivan' on input[type='text'] >> nth=9
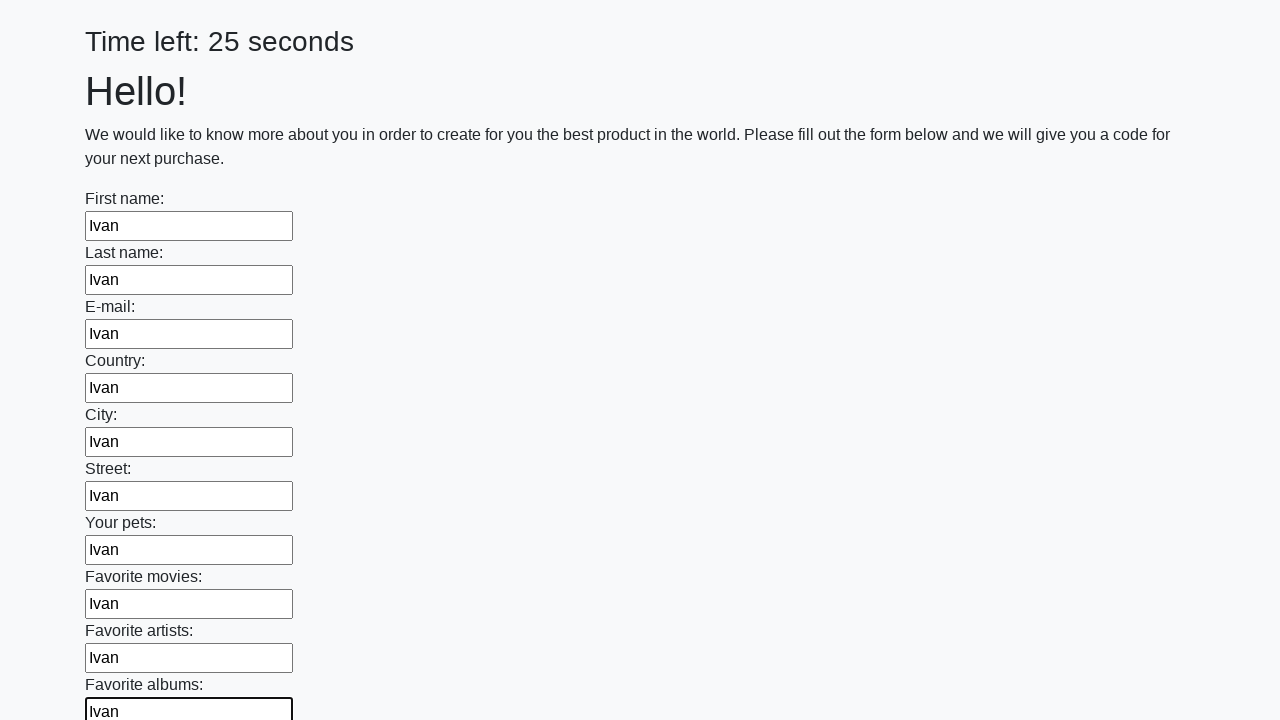

Filled input field 11 of 100 with 'Ivan' on input[type='text'] >> nth=10
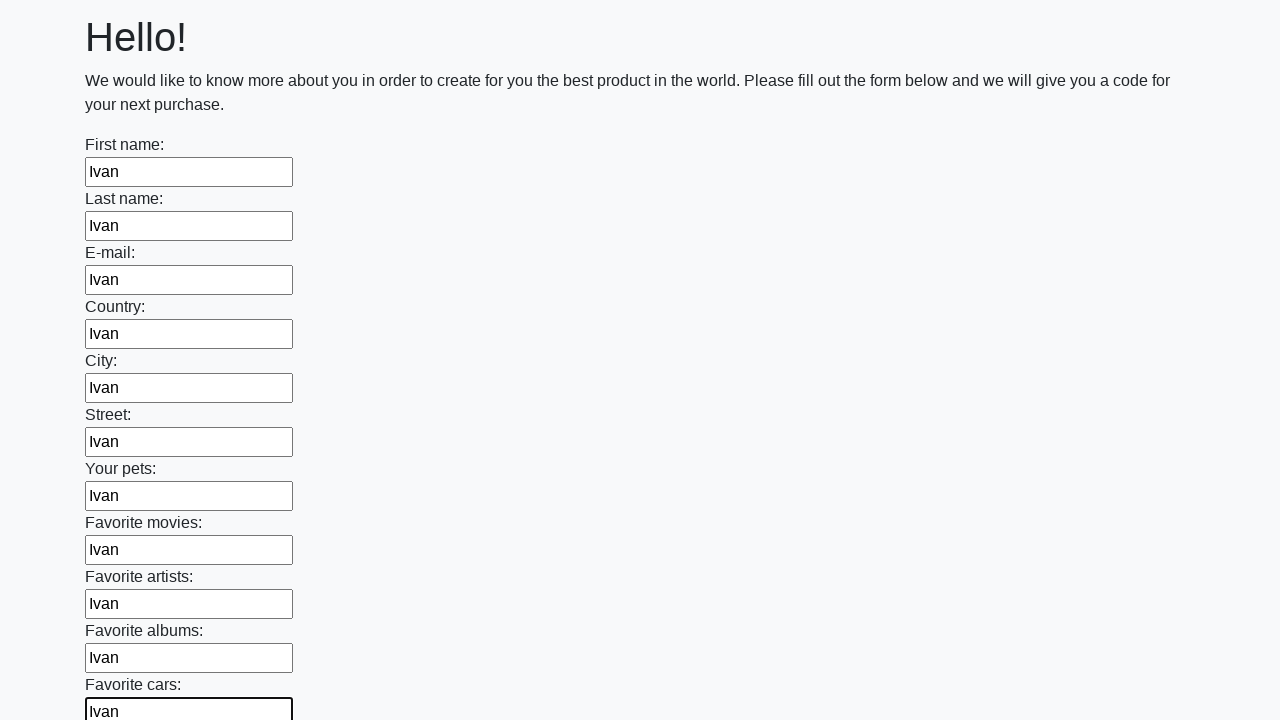

Filled input field 12 of 100 with 'Ivan' on input[type='text'] >> nth=11
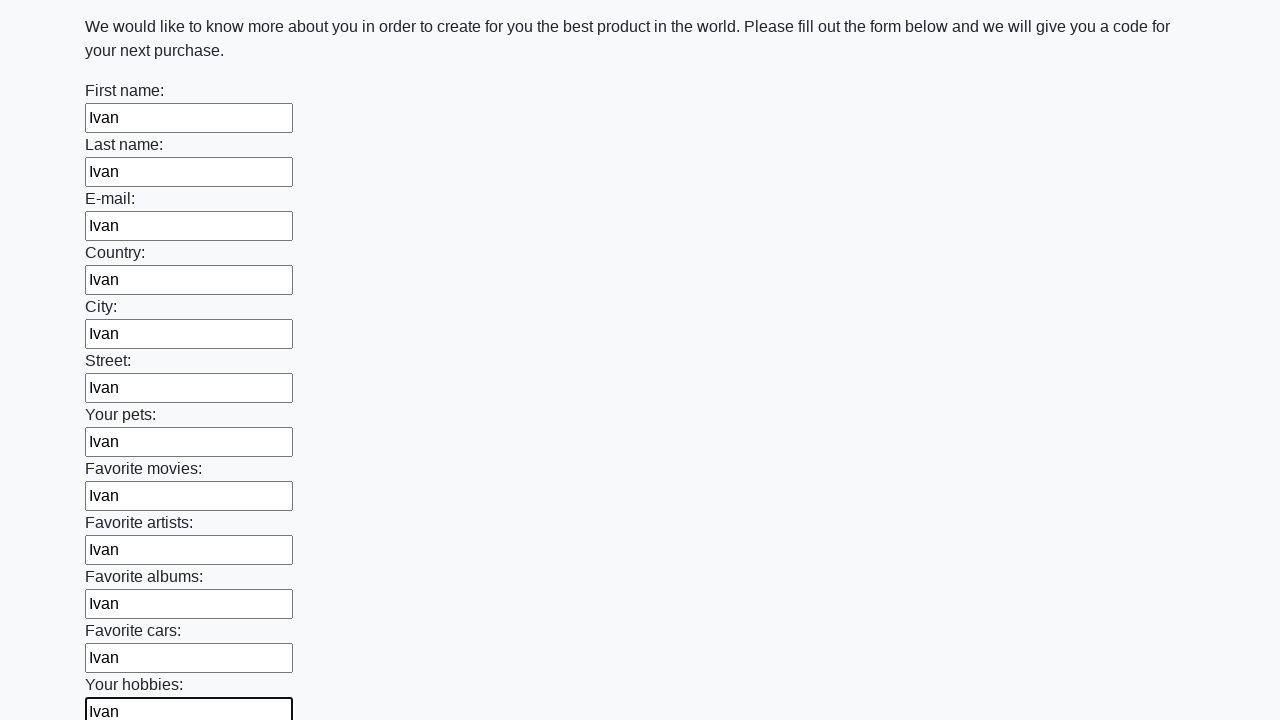

Filled input field 13 of 100 with 'Ivan' on input[type='text'] >> nth=12
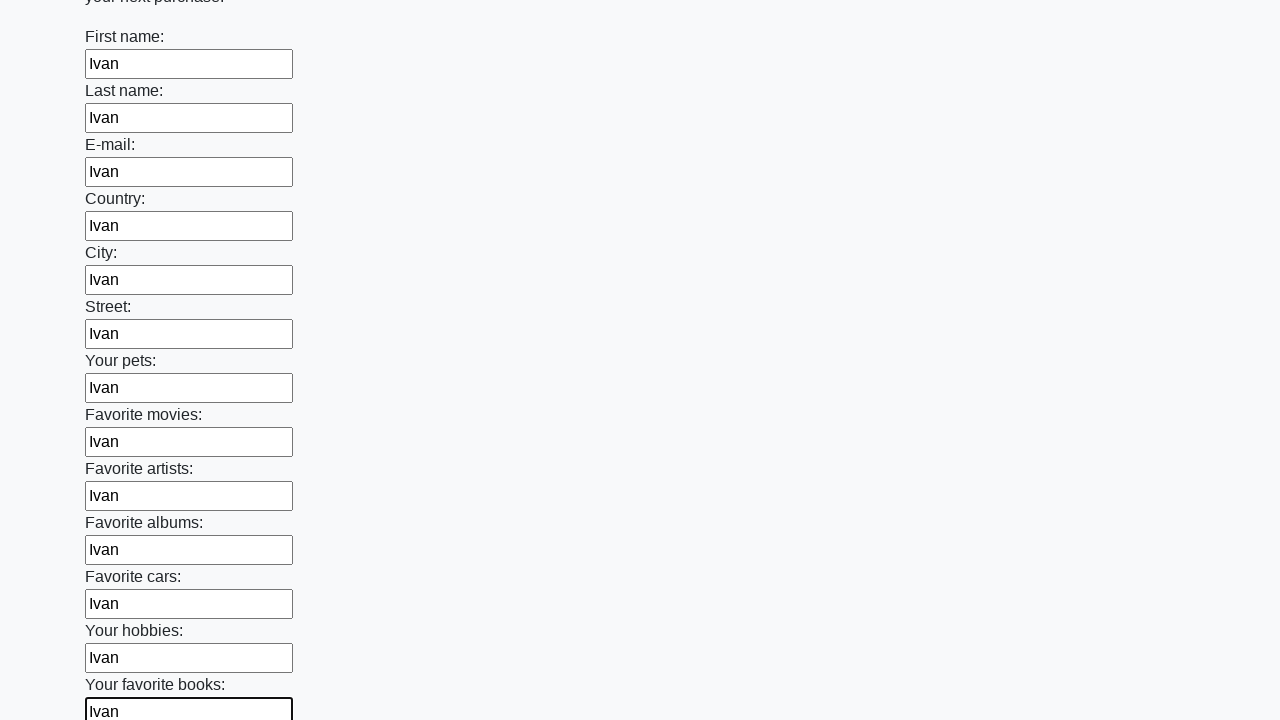

Filled input field 14 of 100 with 'Ivan' on input[type='text'] >> nth=13
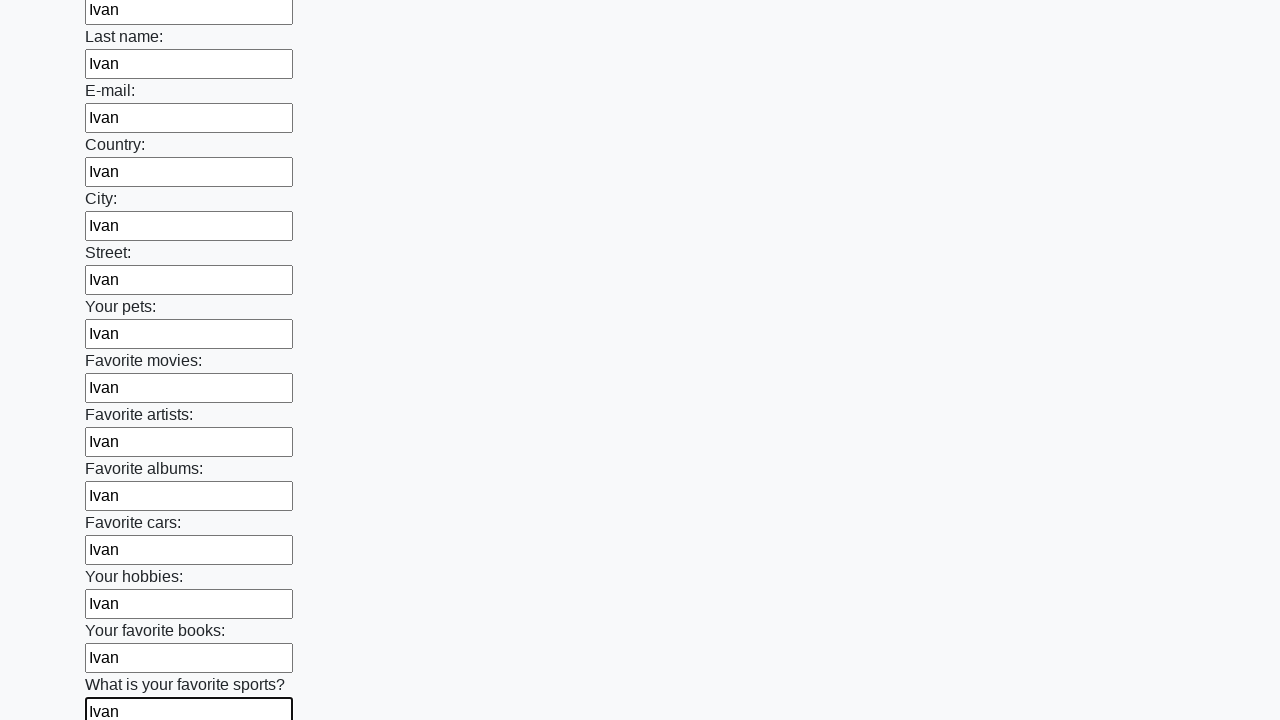

Filled input field 15 of 100 with 'Ivan' on input[type='text'] >> nth=14
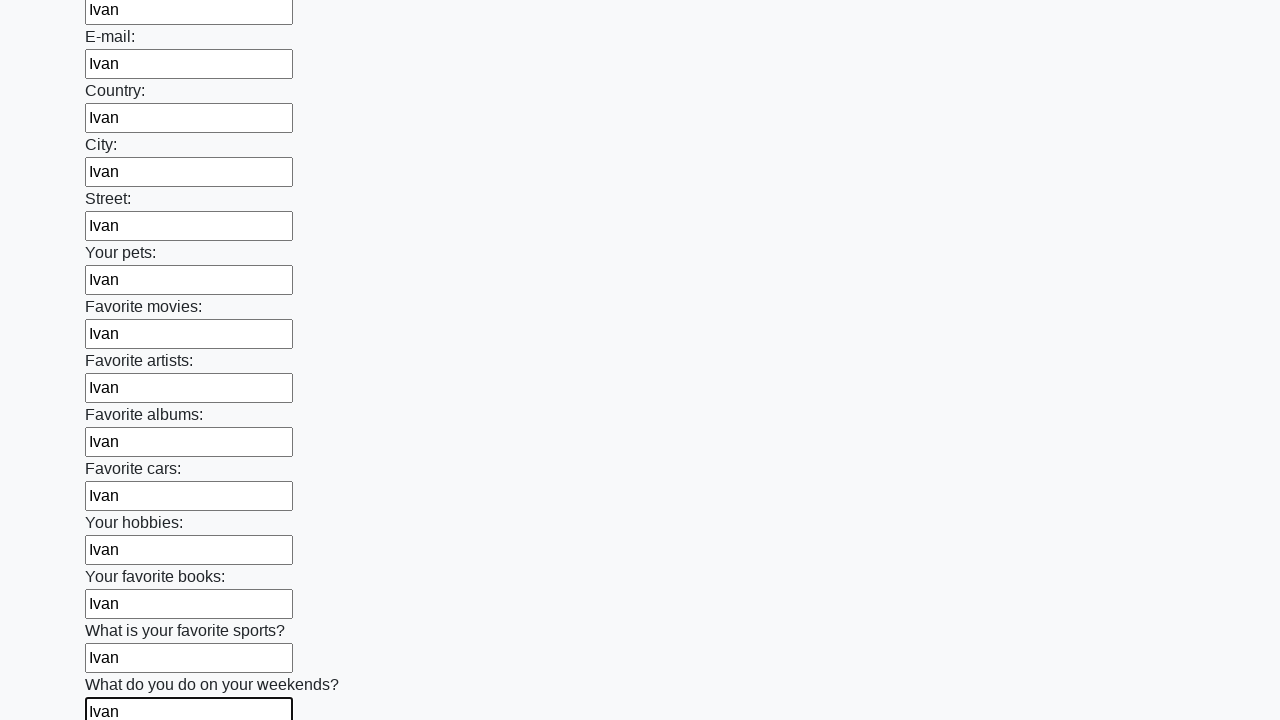

Filled input field 16 of 100 with 'Ivan' on input[type='text'] >> nth=15
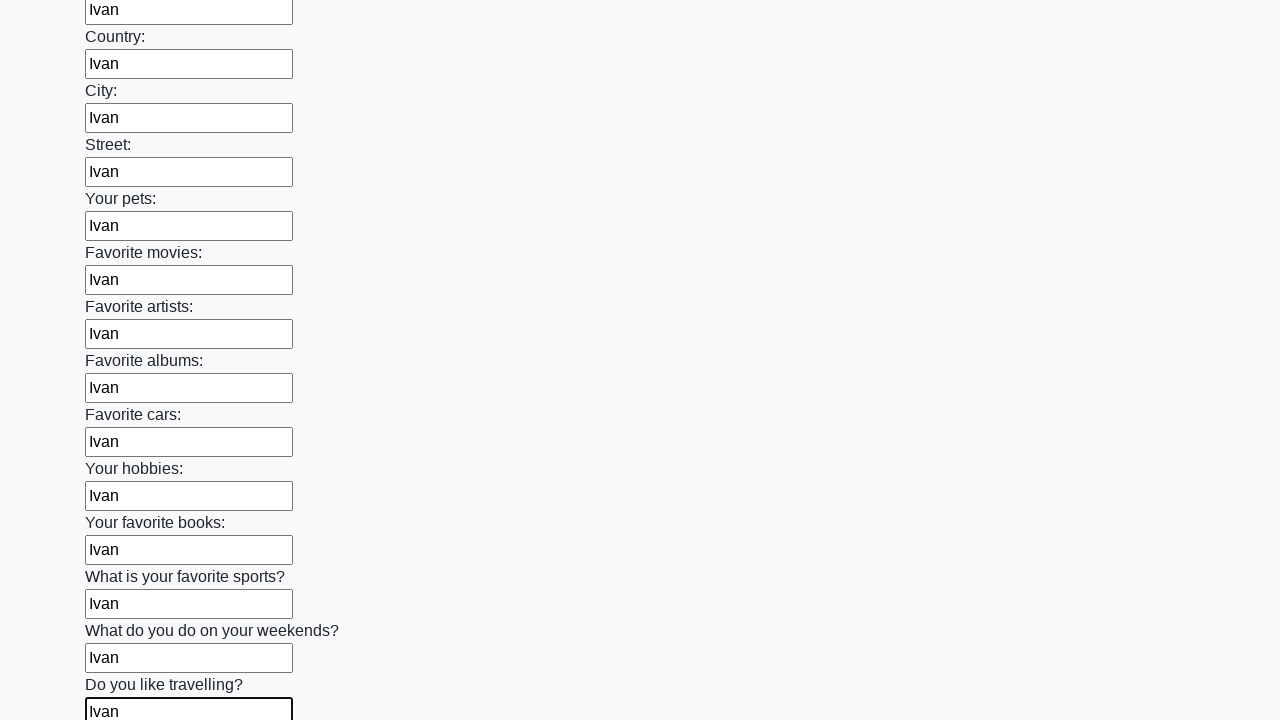

Filled input field 17 of 100 with 'Ivan' on input[type='text'] >> nth=16
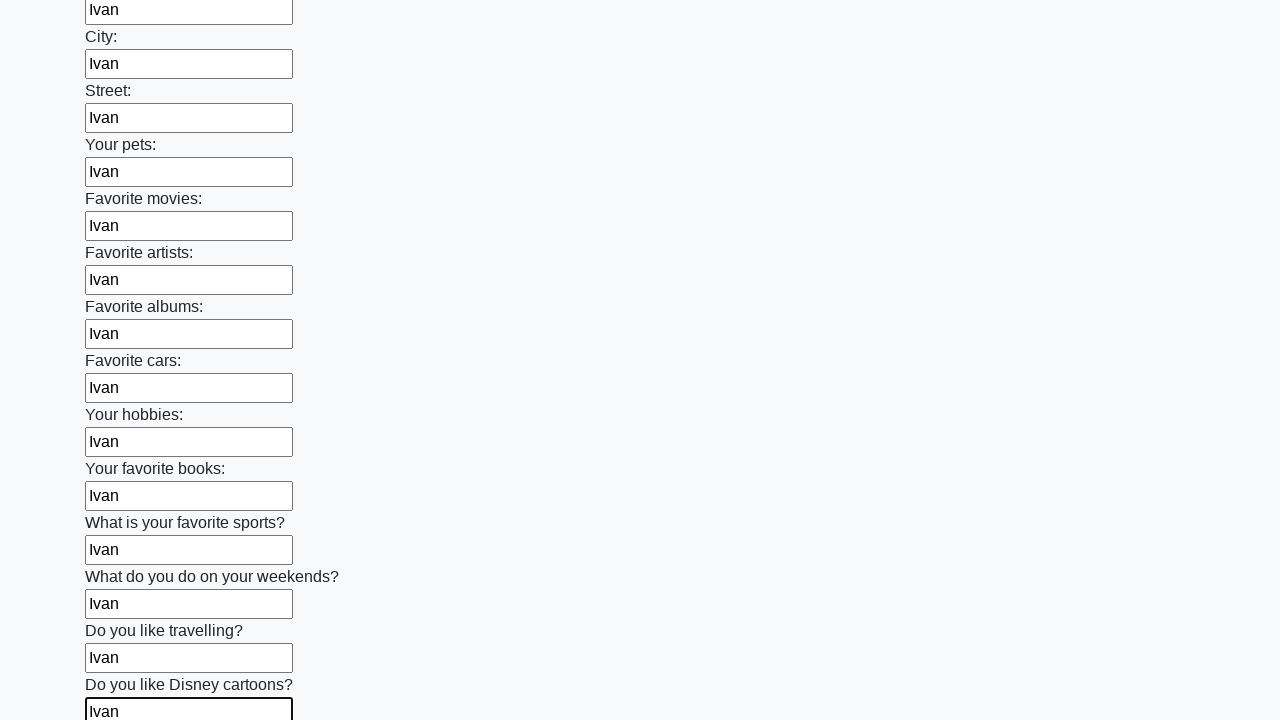

Filled input field 18 of 100 with 'Ivan' on input[type='text'] >> nth=17
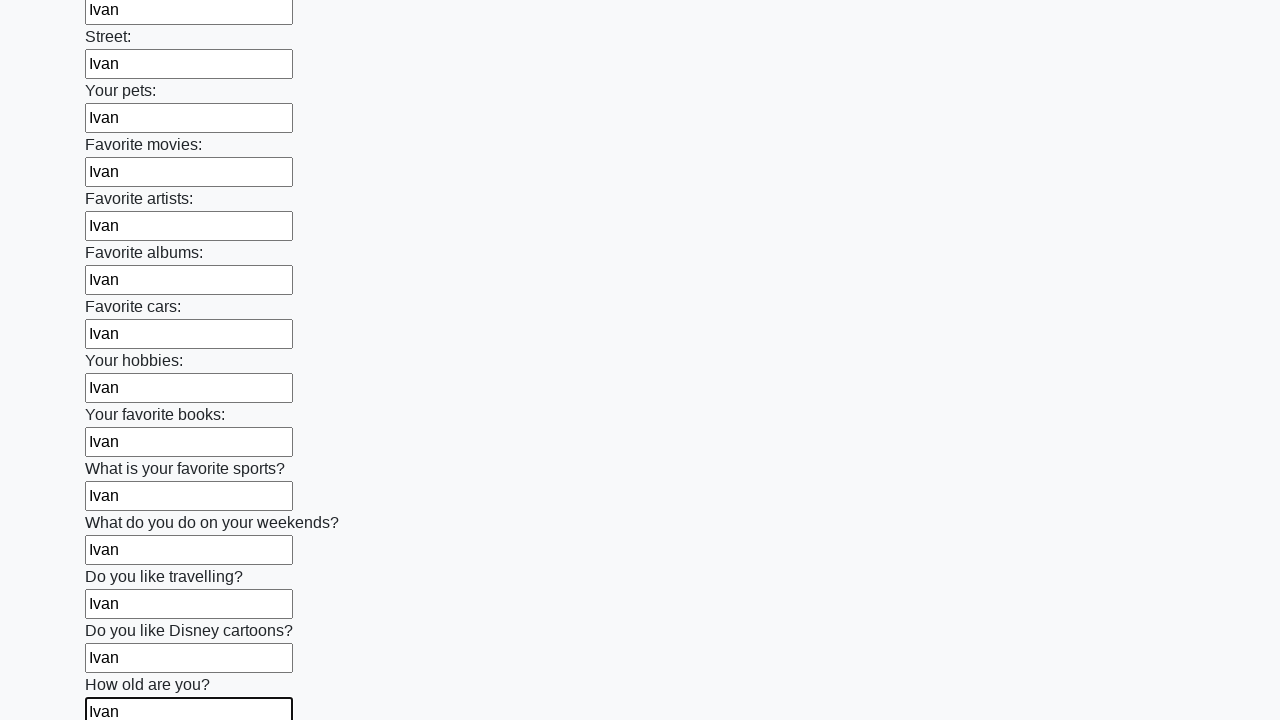

Filled input field 19 of 100 with 'Ivan' on input[type='text'] >> nth=18
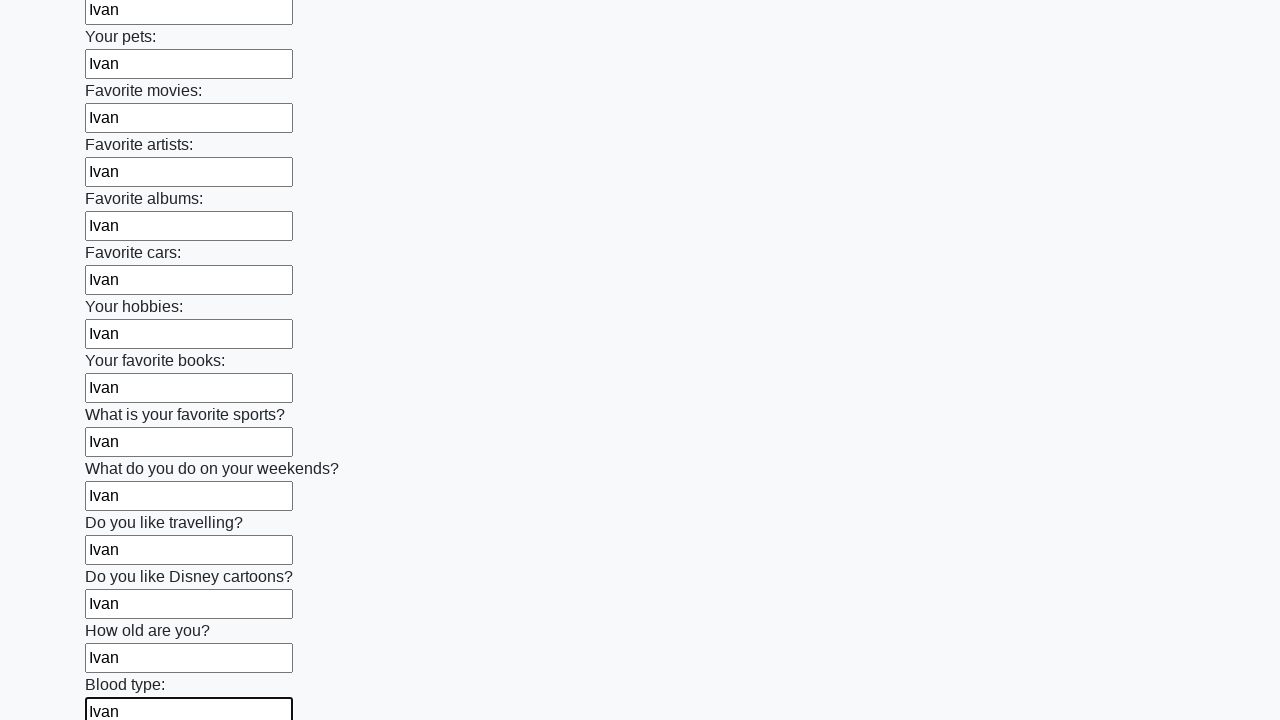

Filled input field 20 of 100 with 'Ivan' on input[type='text'] >> nth=19
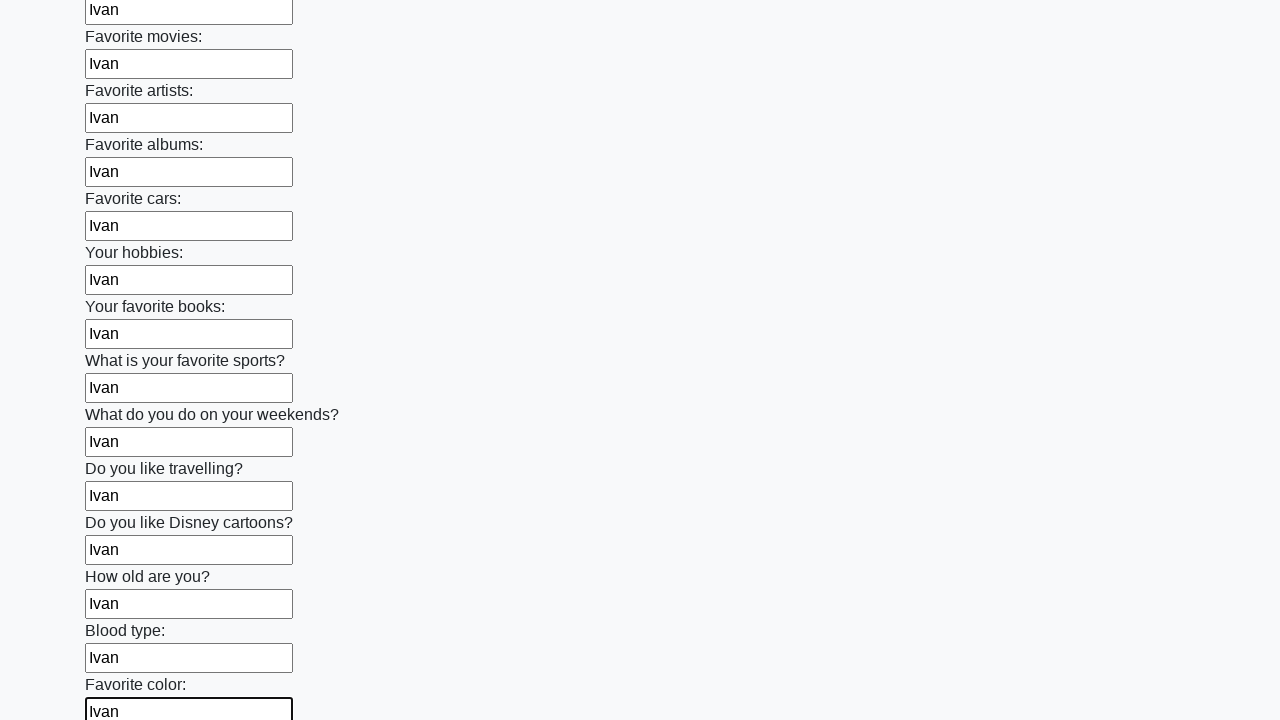

Filled input field 21 of 100 with 'Ivan' on input[type='text'] >> nth=20
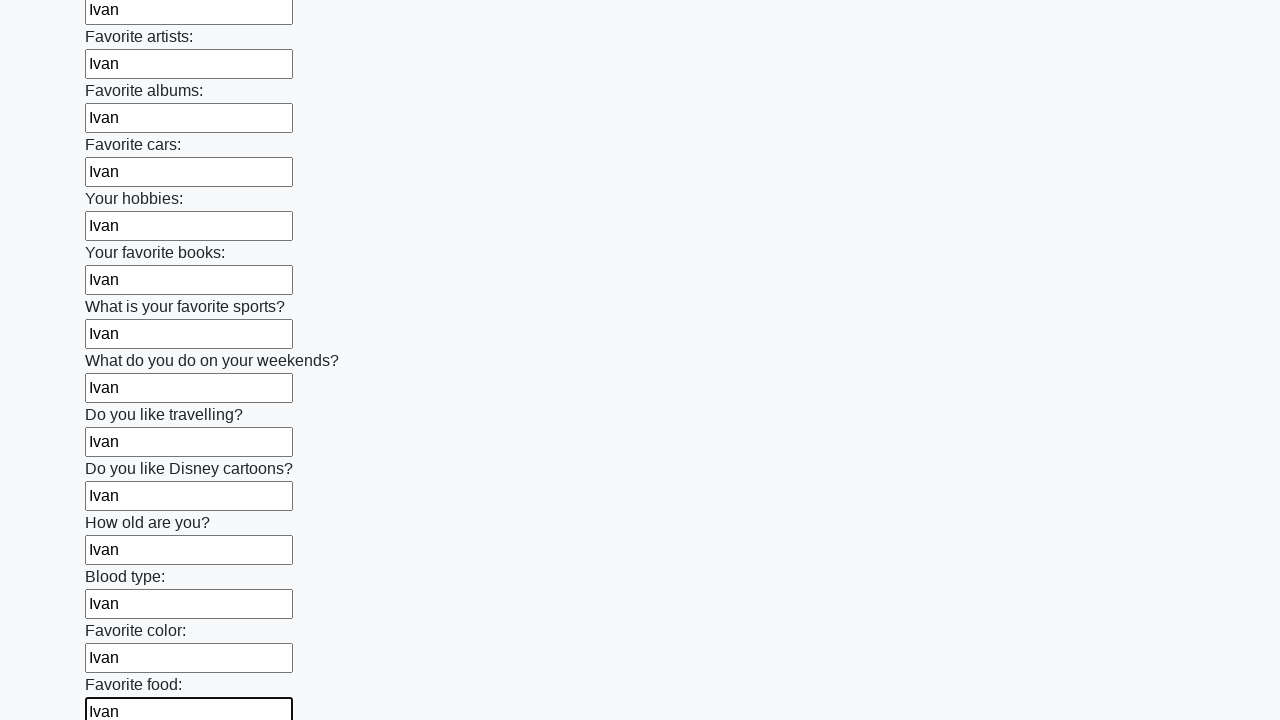

Filled input field 22 of 100 with 'Ivan' on input[type='text'] >> nth=21
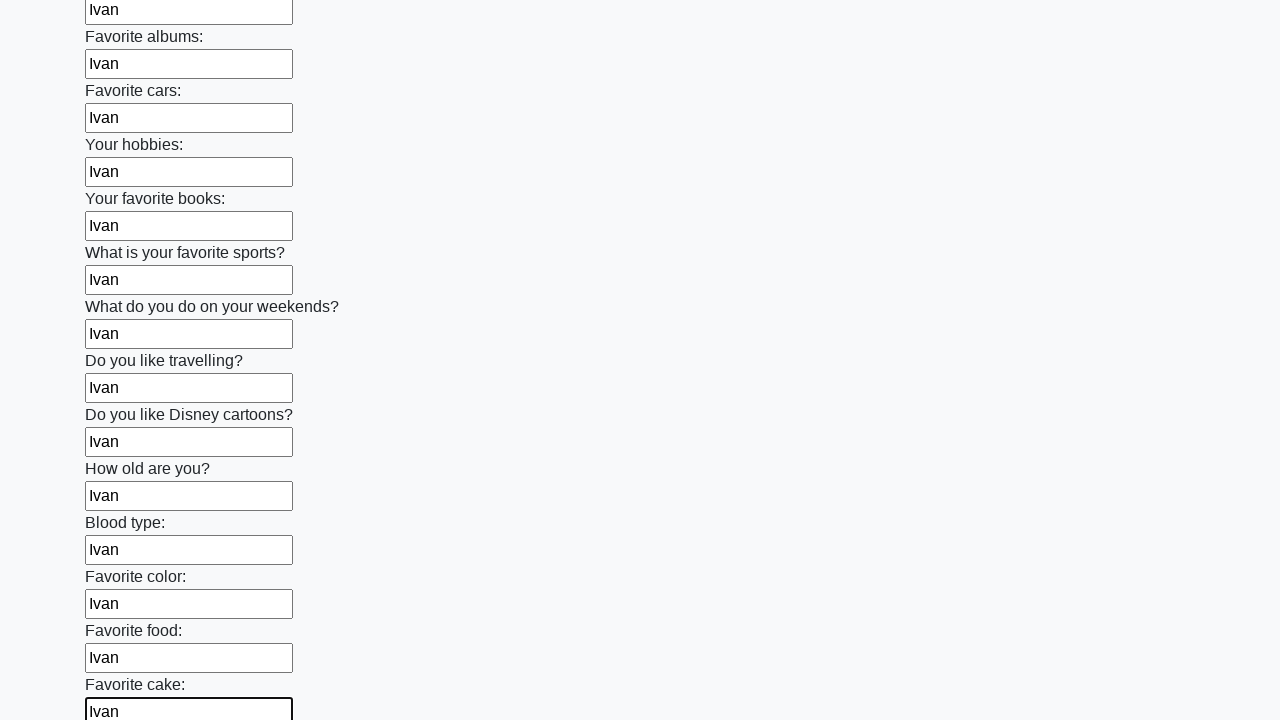

Filled input field 23 of 100 with 'Ivan' on input[type='text'] >> nth=22
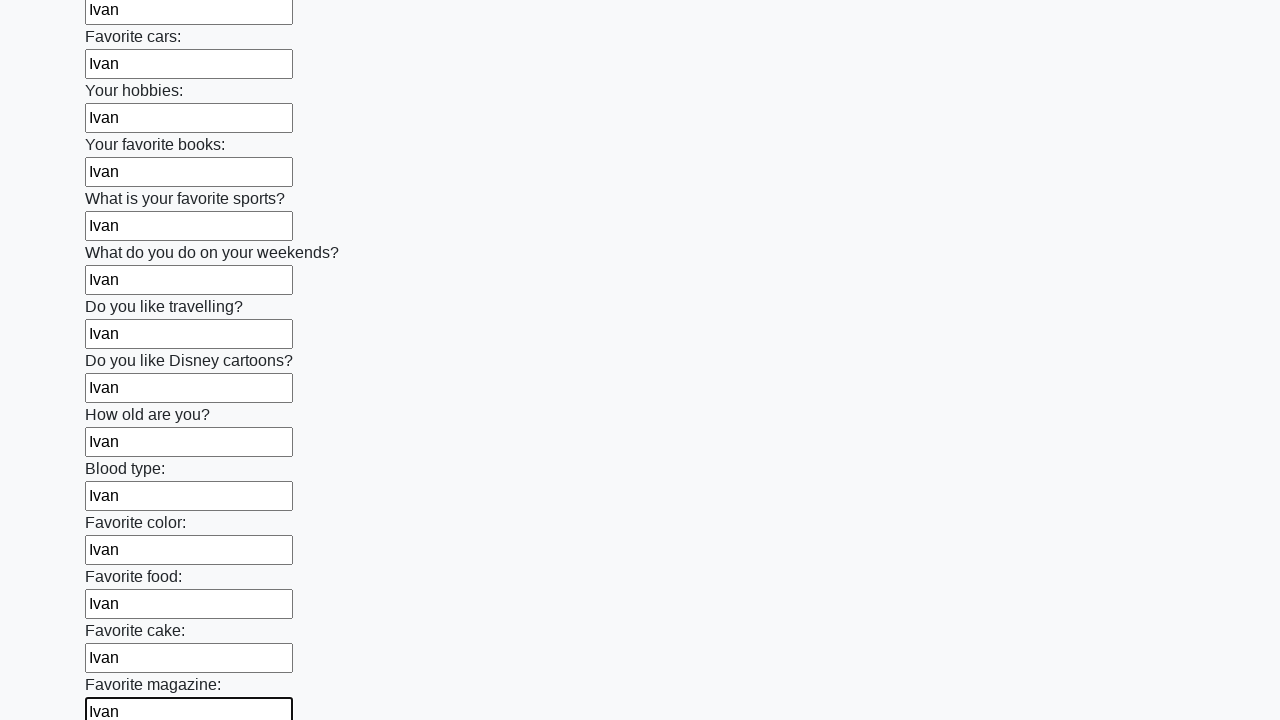

Filled input field 24 of 100 with 'Ivan' on input[type='text'] >> nth=23
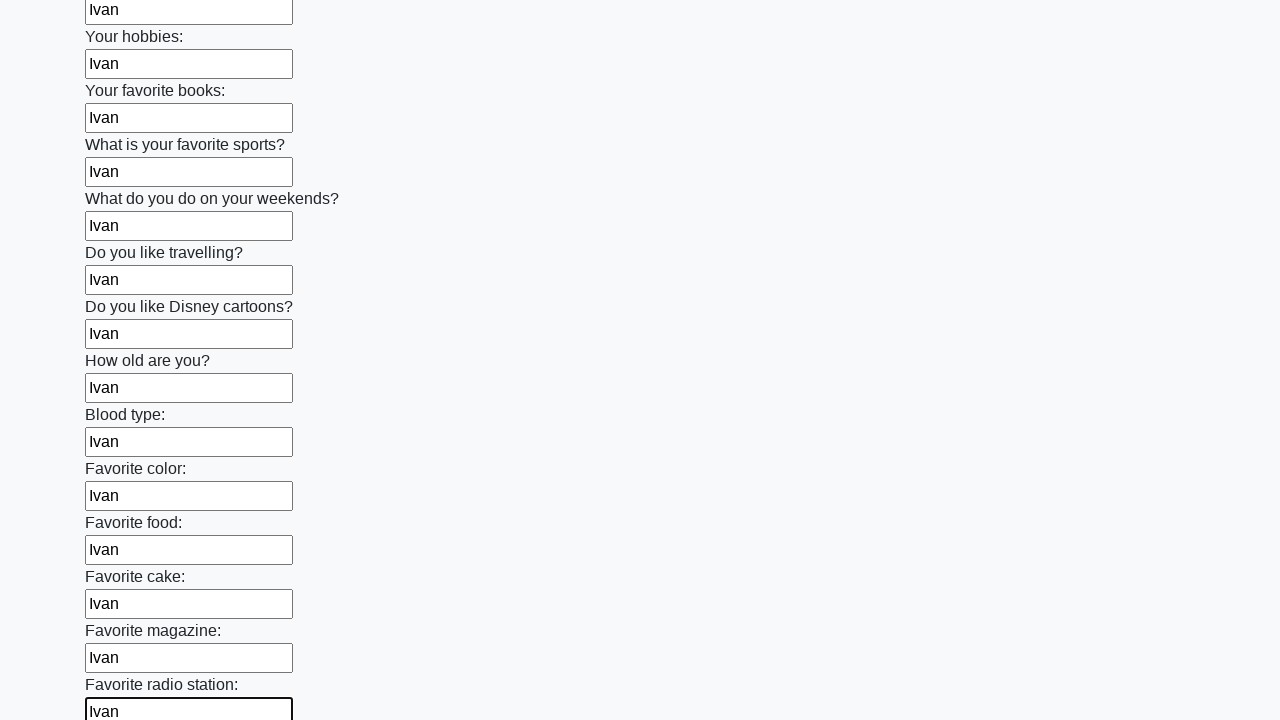

Filled input field 25 of 100 with 'Ivan' on input[type='text'] >> nth=24
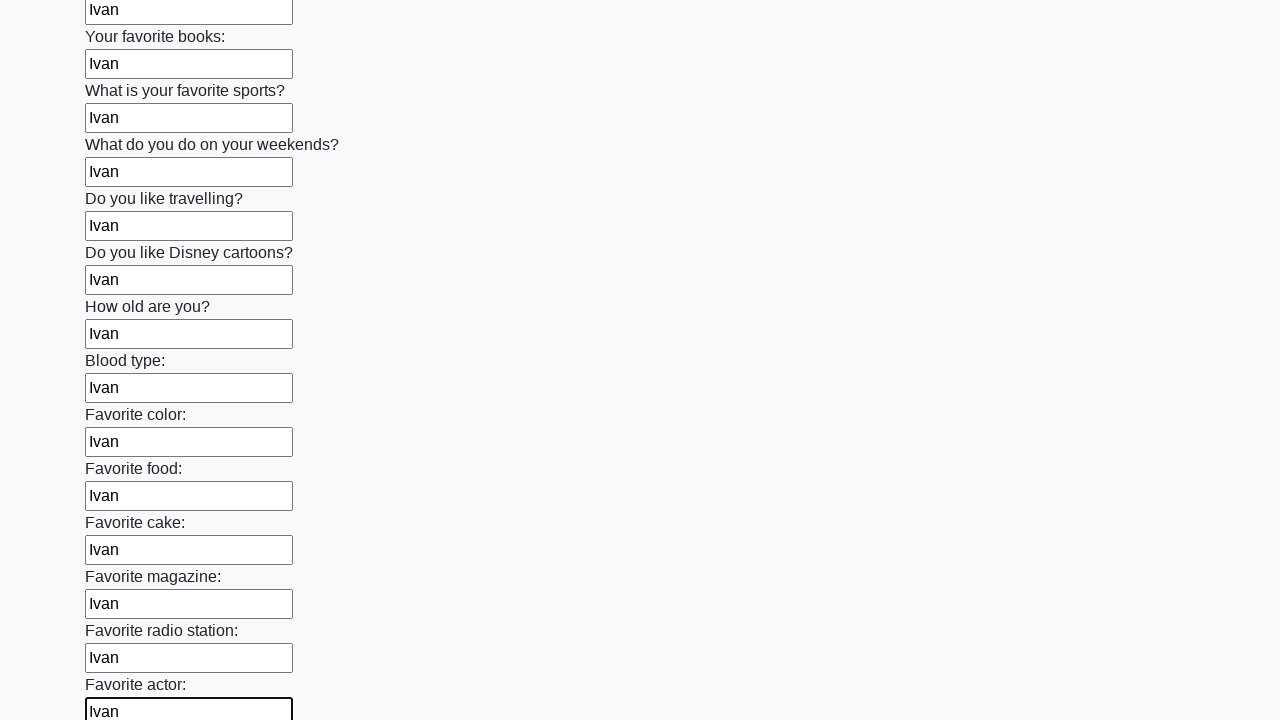

Filled input field 26 of 100 with 'Ivan' on input[type='text'] >> nth=25
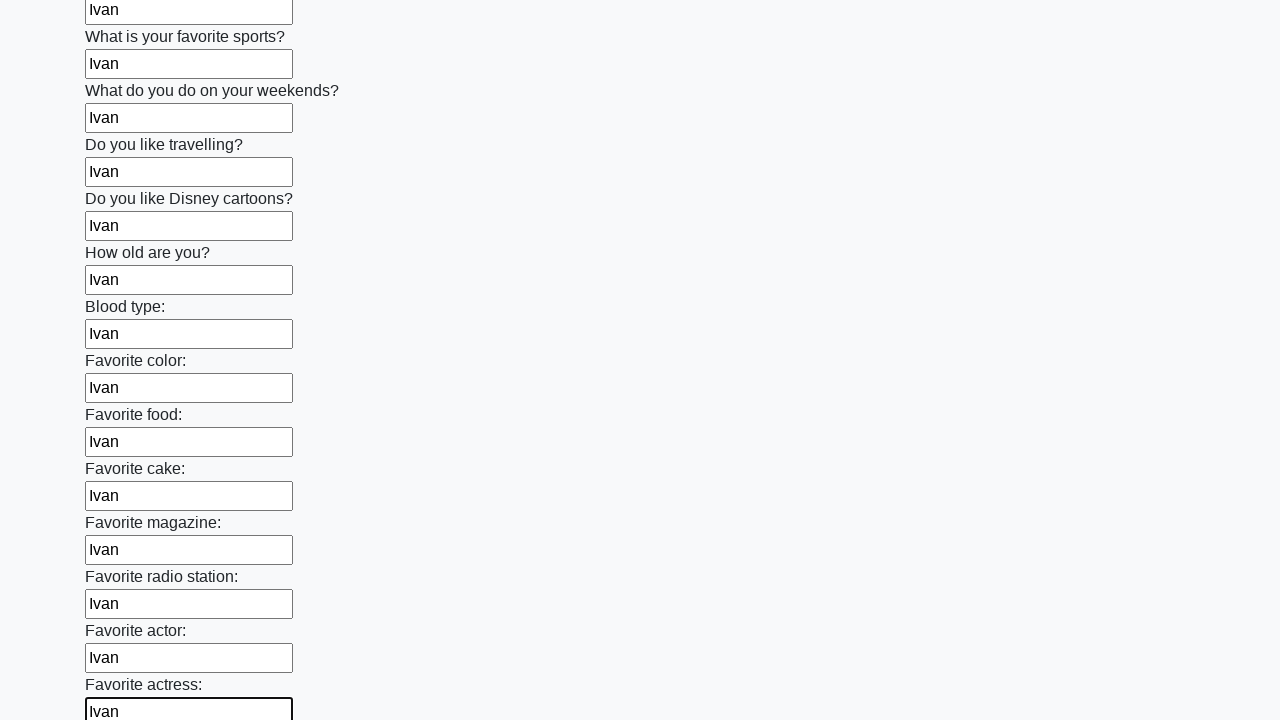

Filled input field 27 of 100 with 'Ivan' on input[type='text'] >> nth=26
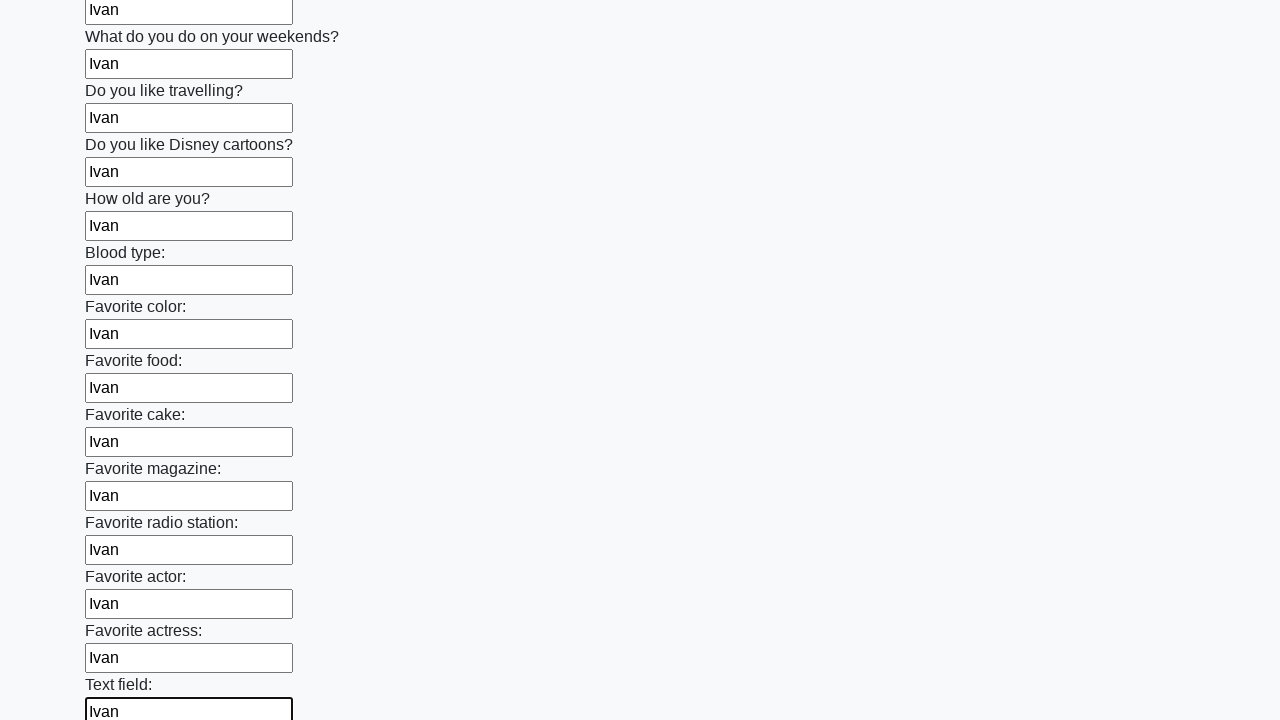

Filled input field 28 of 100 with 'Ivan' on input[type='text'] >> nth=27
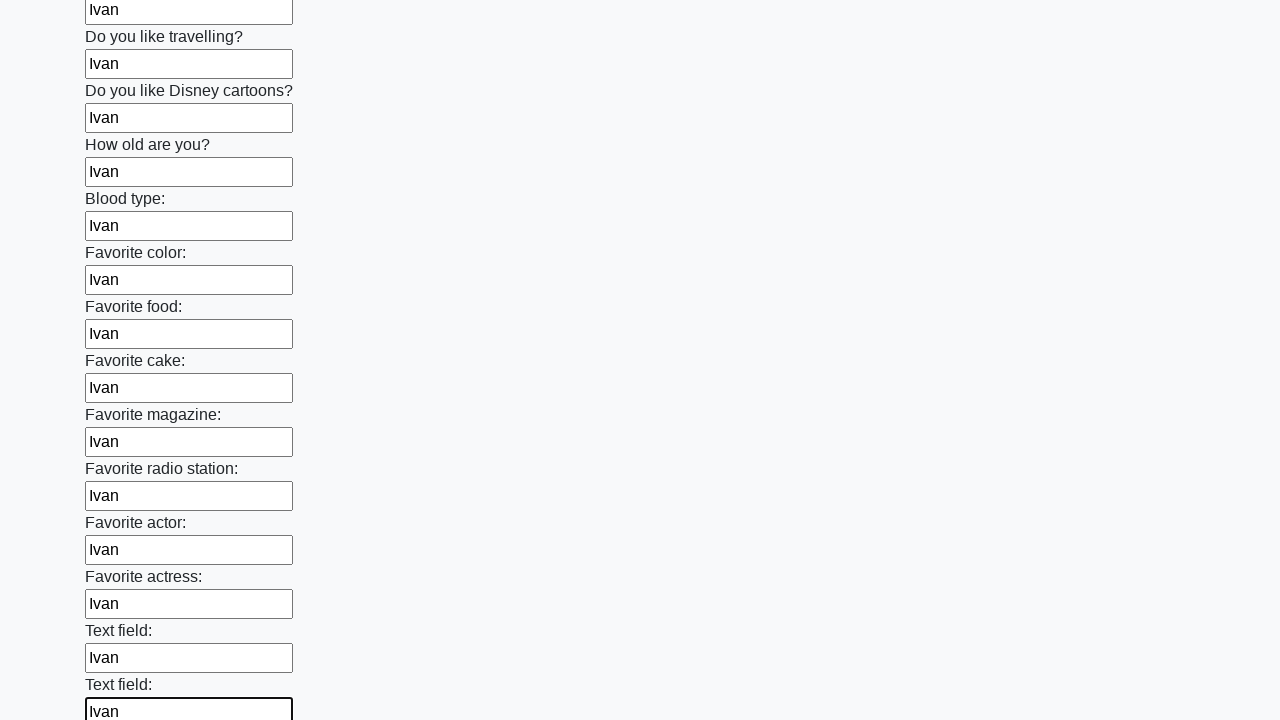

Filled input field 29 of 100 with 'Ivan' on input[type='text'] >> nth=28
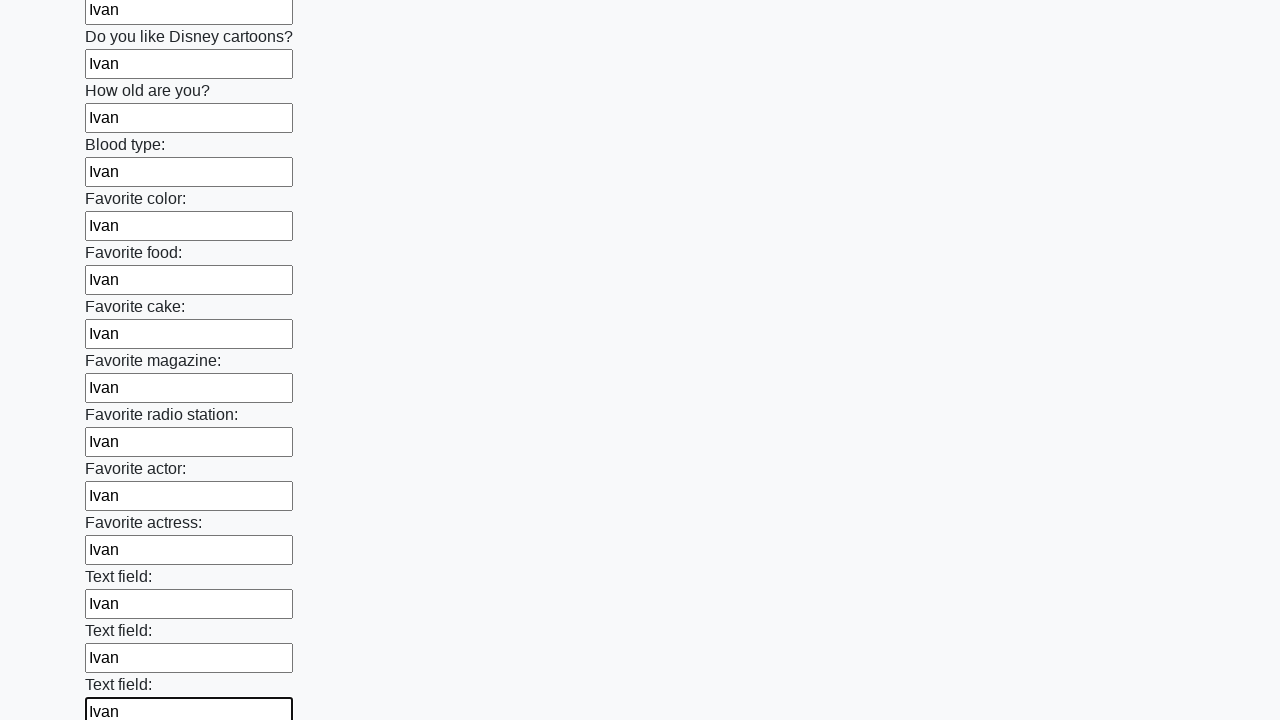

Filled input field 30 of 100 with 'Ivan' on input[type='text'] >> nth=29
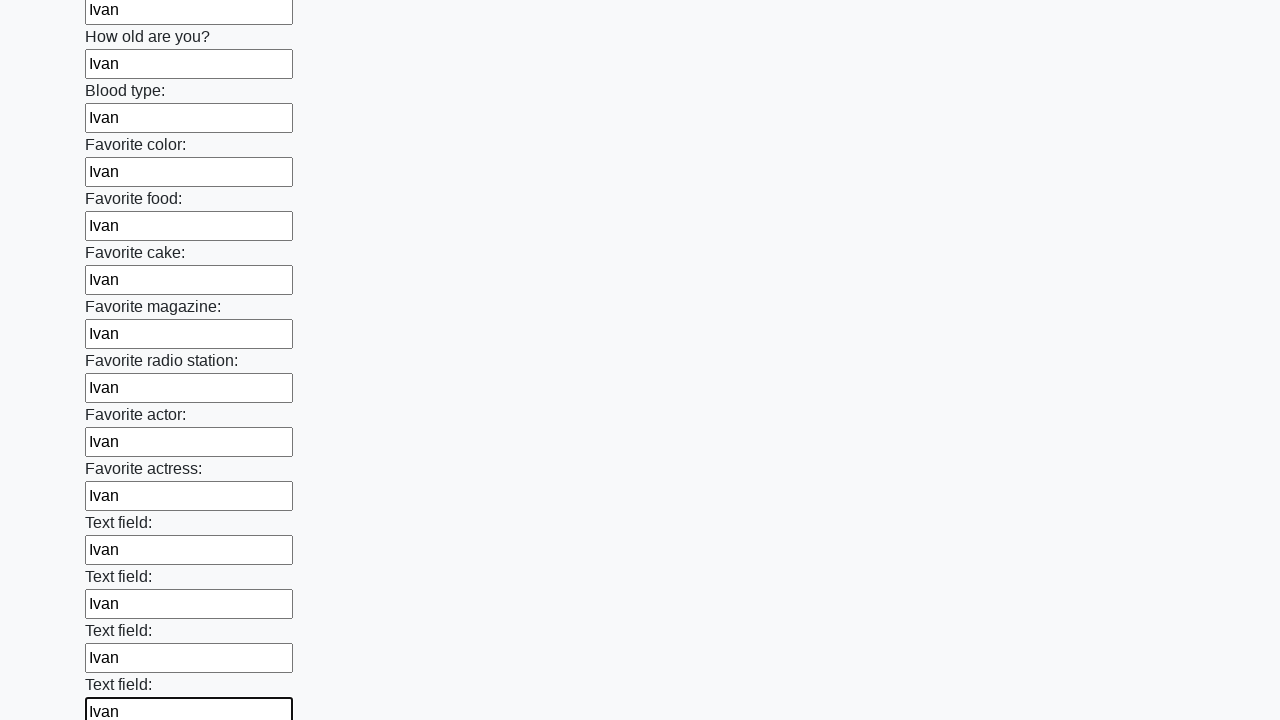

Filled input field 31 of 100 with 'Ivan' on input[type='text'] >> nth=30
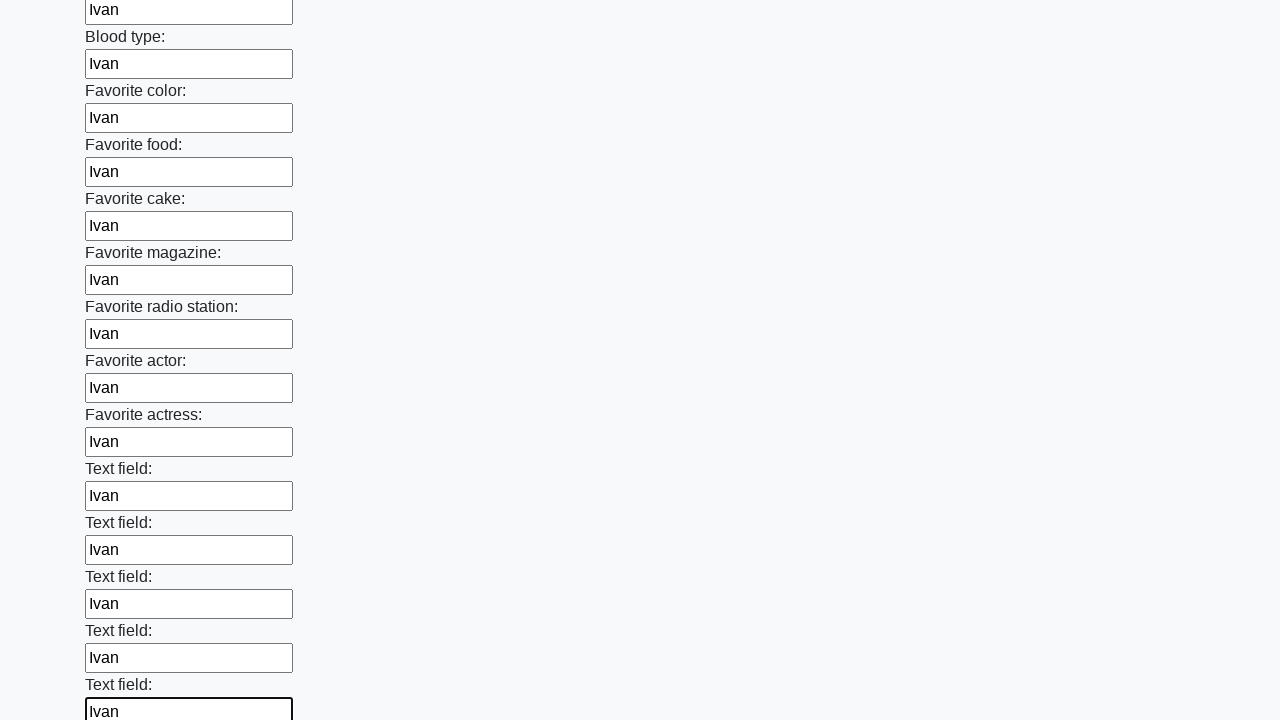

Filled input field 32 of 100 with 'Ivan' on input[type='text'] >> nth=31
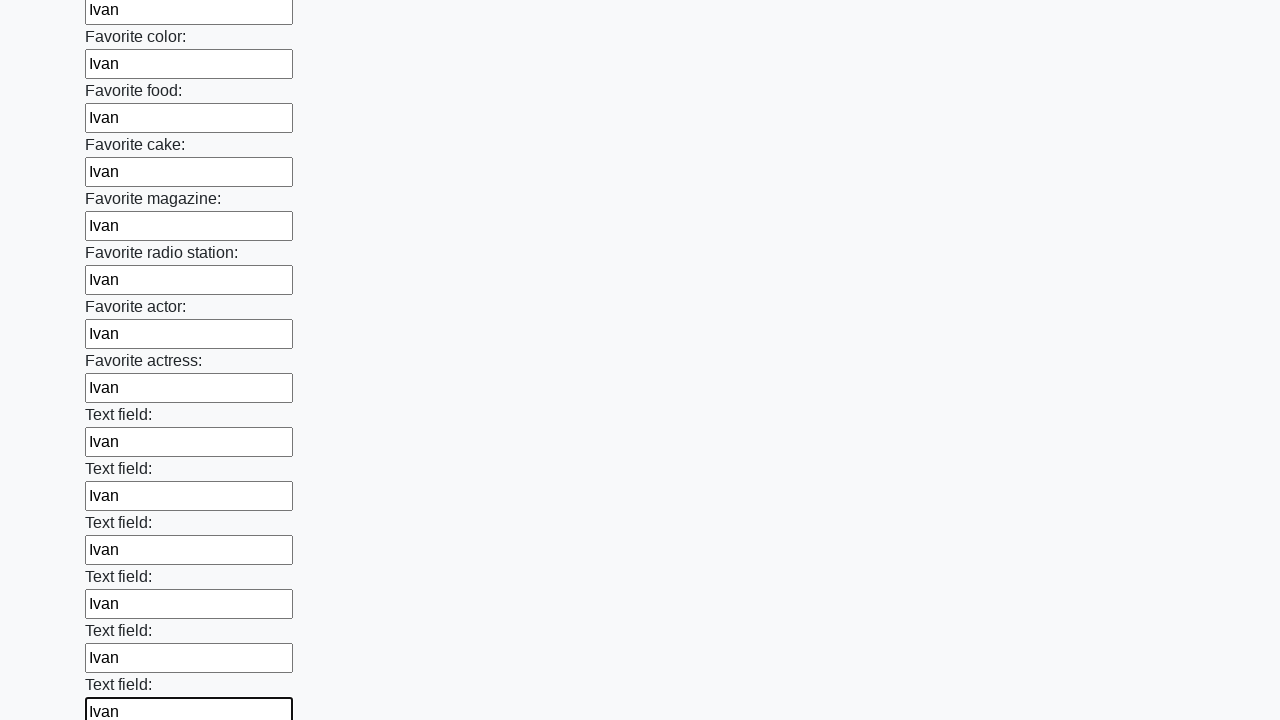

Filled input field 33 of 100 with 'Ivan' on input[type='text'] >> nth=32
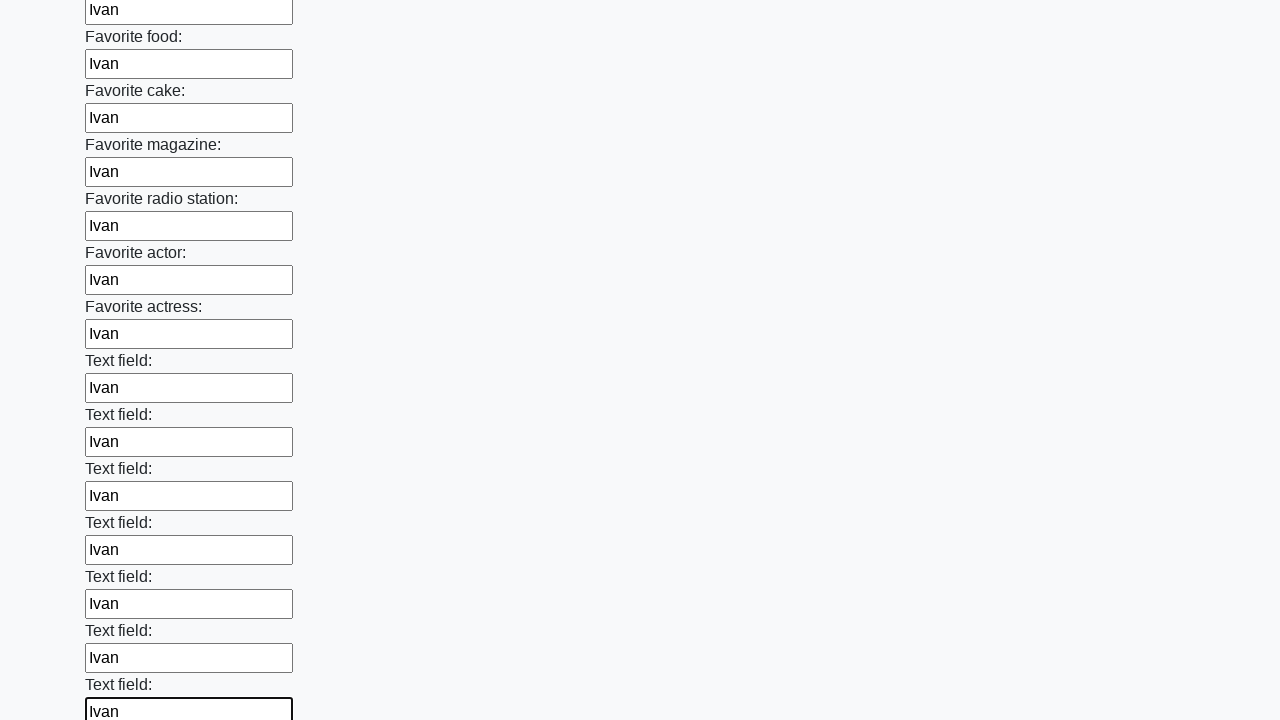

Filled input field 34 of 100 with 'Ivan' on input[type='text'] >> nth=33
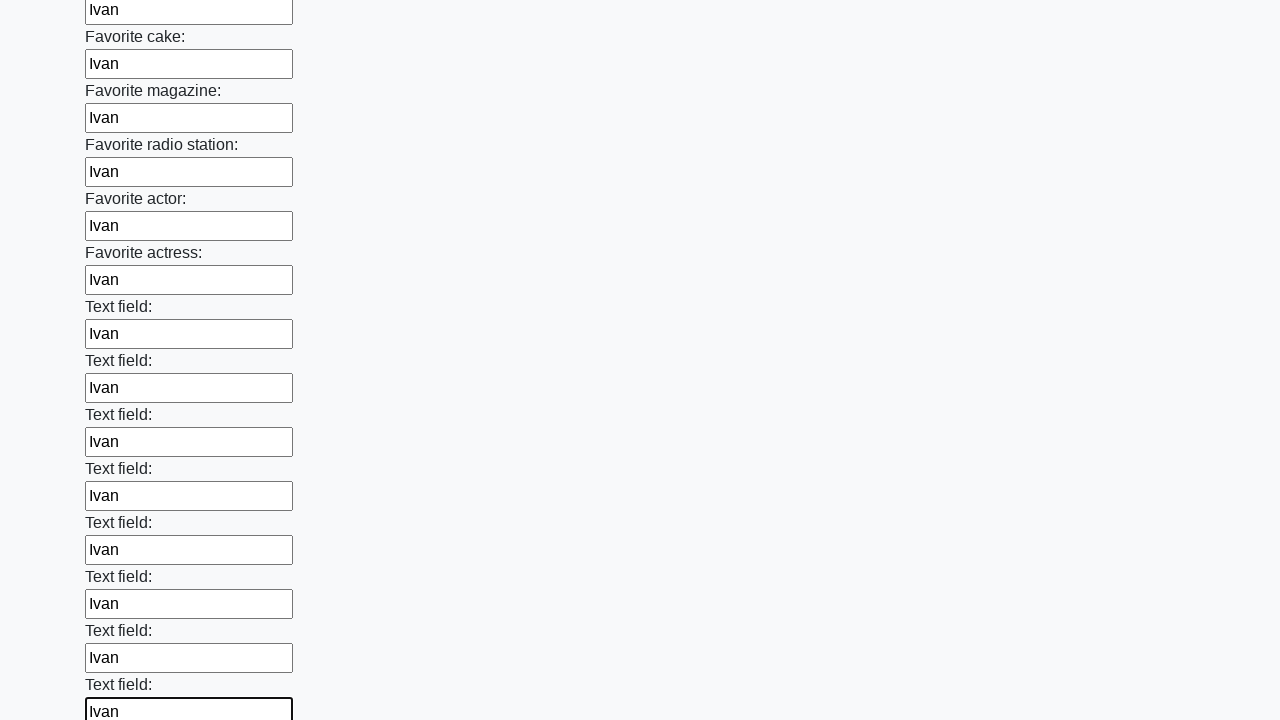

Filled input field 35 of 100 with 'Ivan' on input[type='text'] >> nth=34
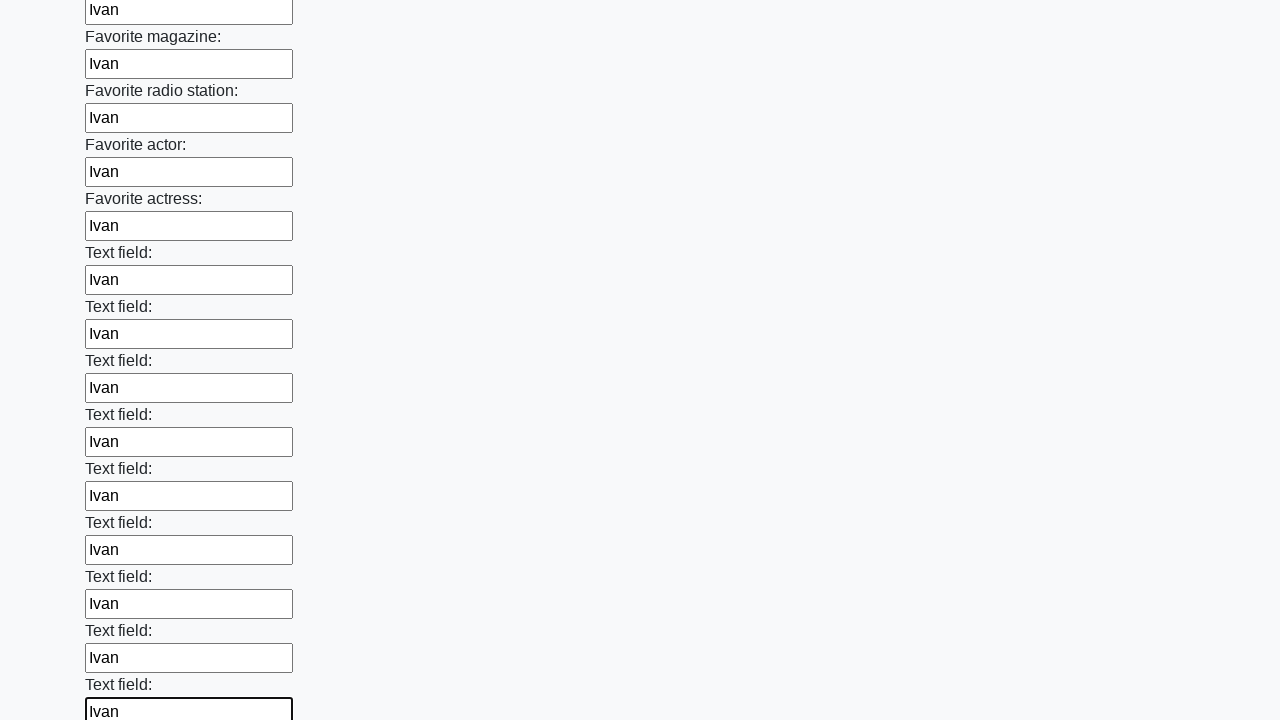

Filled input field 36 of 100 with 'Ivan' on input[type='text'] >> nth=35
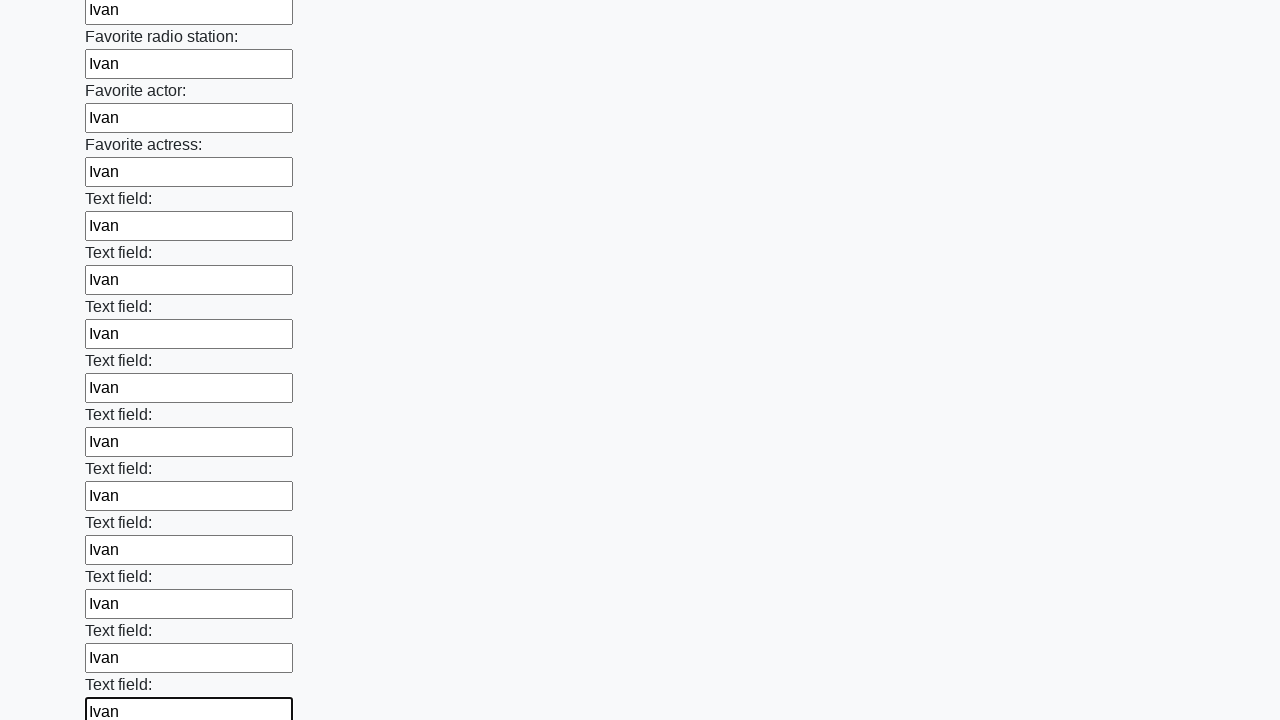

Filled input field 37 of 100 with 'Ivan' on input[type='text'] >> nth=36
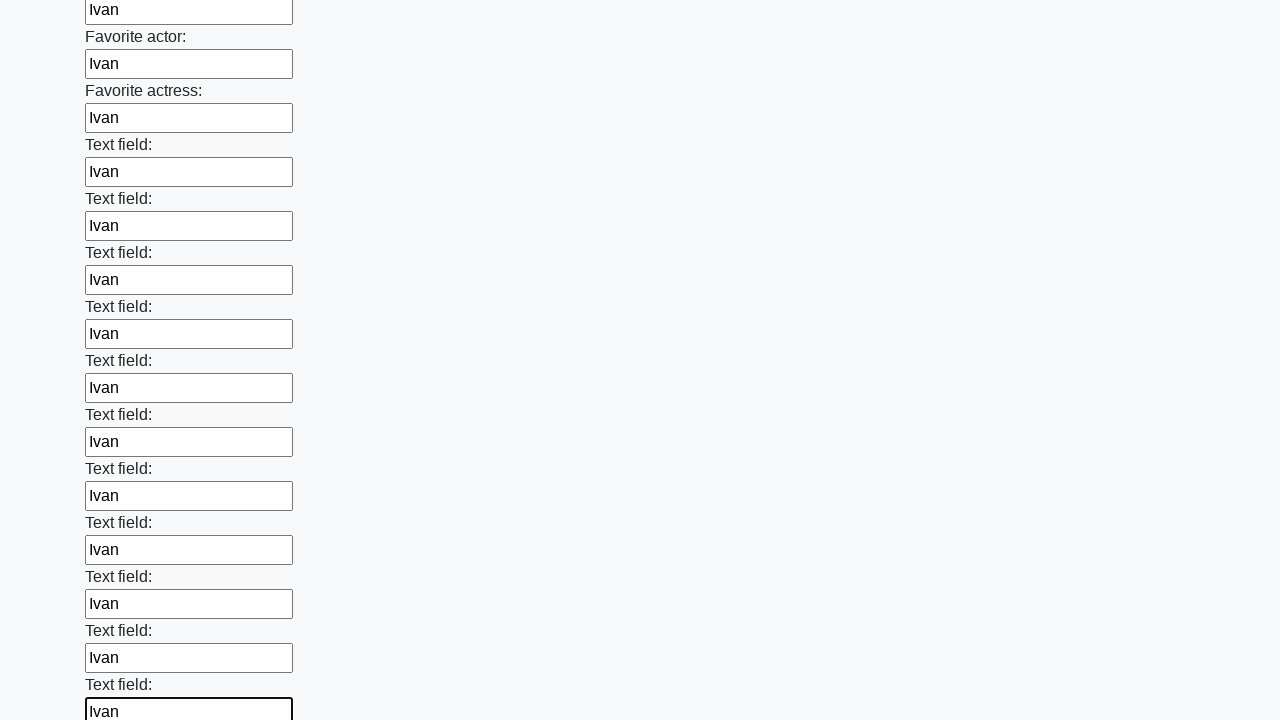

Filled input field 38 of 100 with 'Ivan' on input[type='text'] >> nth=37
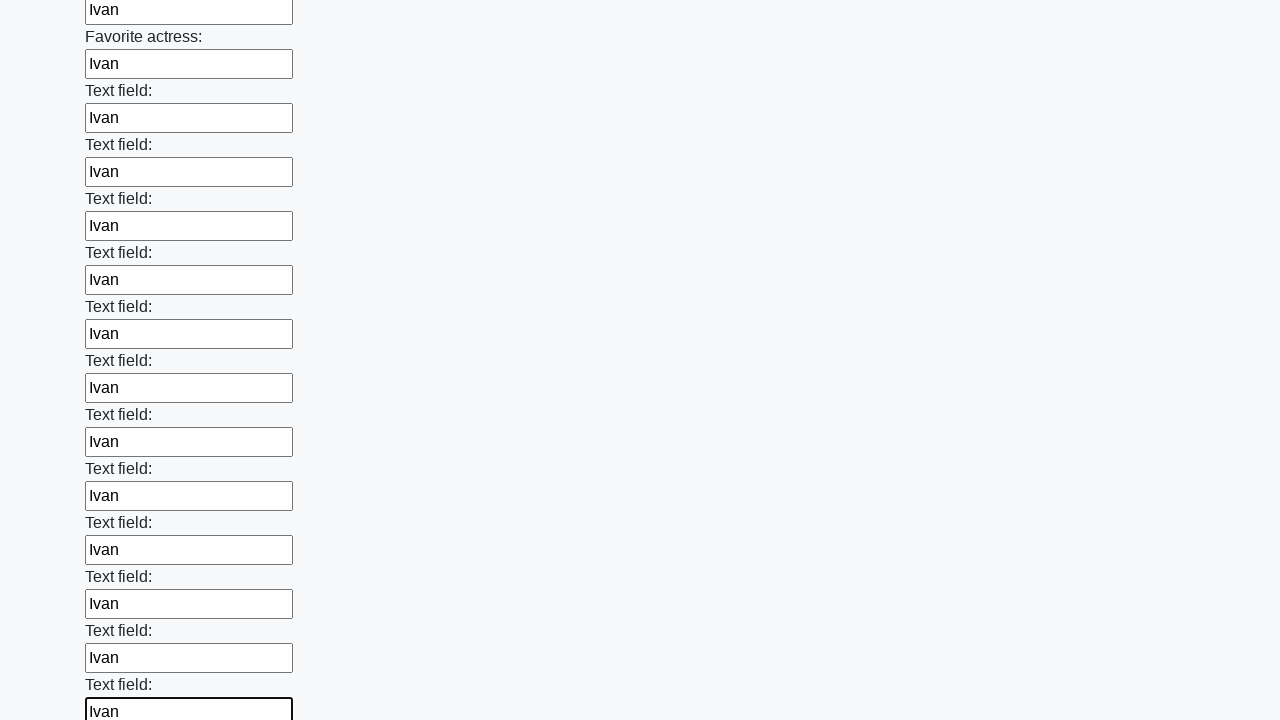

Filled input field 39 of 100 with 'Ivan' on input[type='text'] >> nth=38
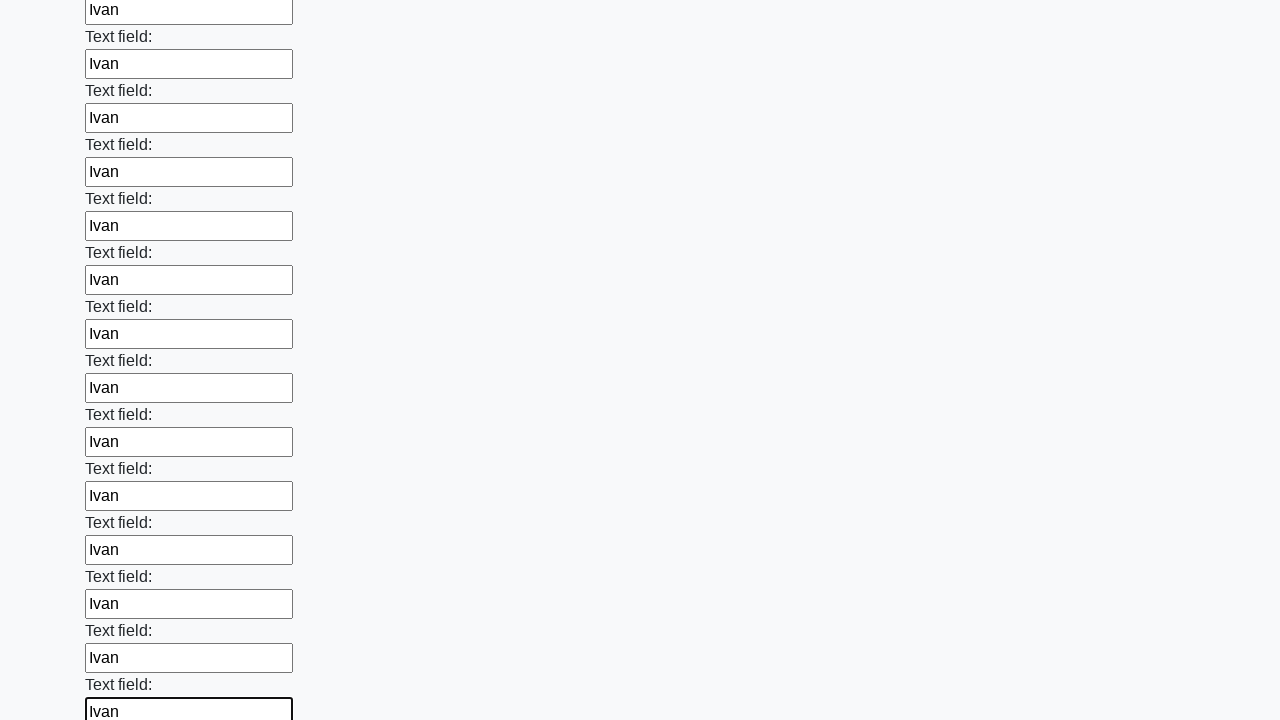

Filled input field 40 of 100 with 'Ivan' on input[type='text'] >> nth=39
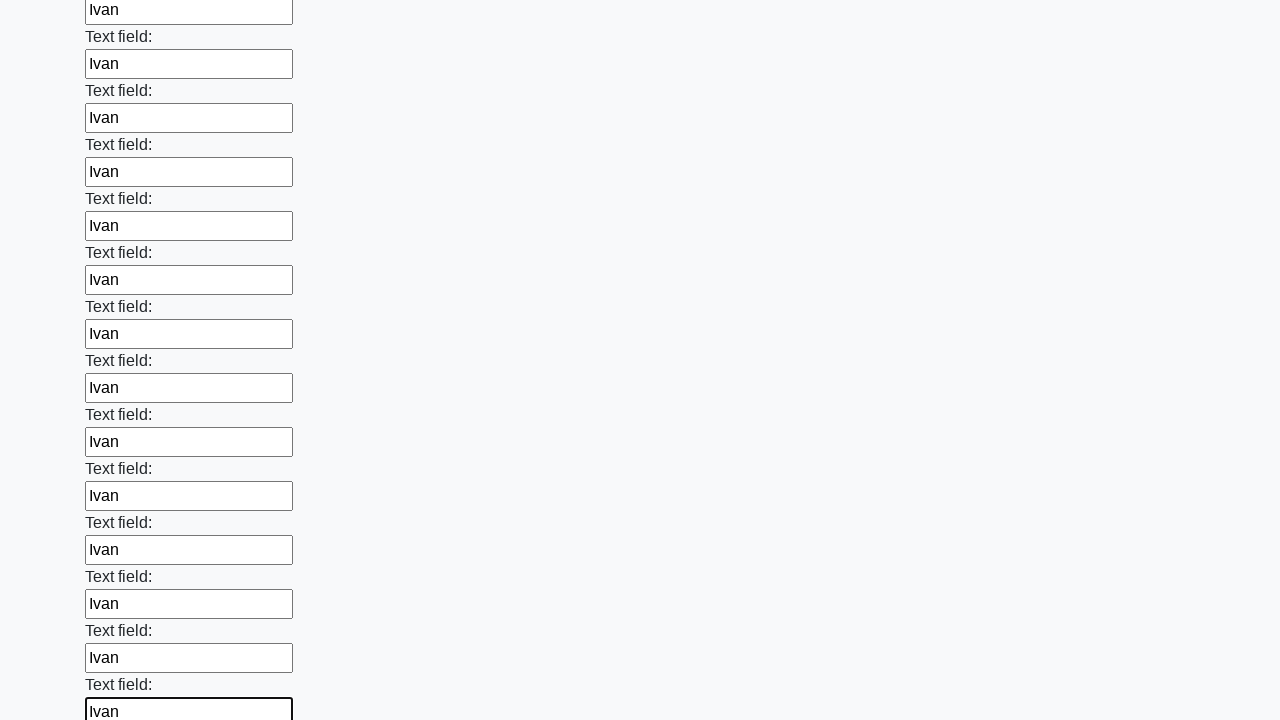

Filled input field 41 of 100 with 'Ivan' on input[type='text'] >> nth=40
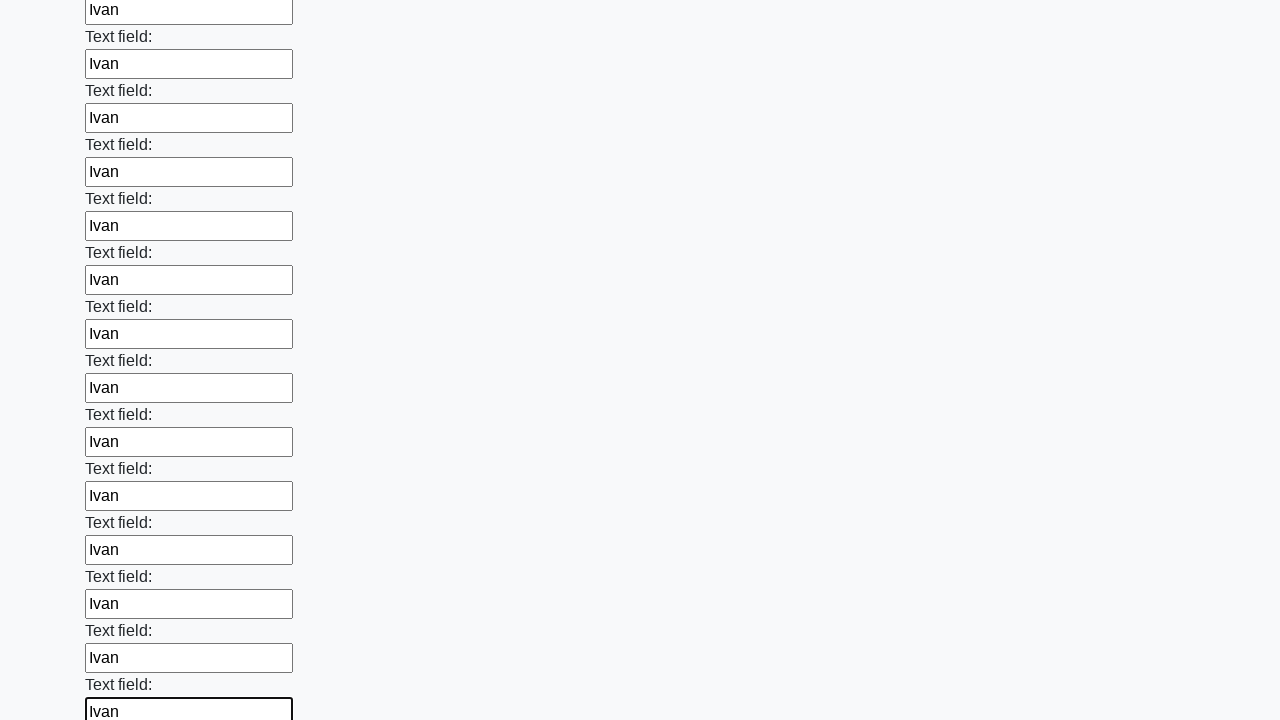

Filled input field 42 of 100 with 'Ivan' on input[type='text'] >> nth=41
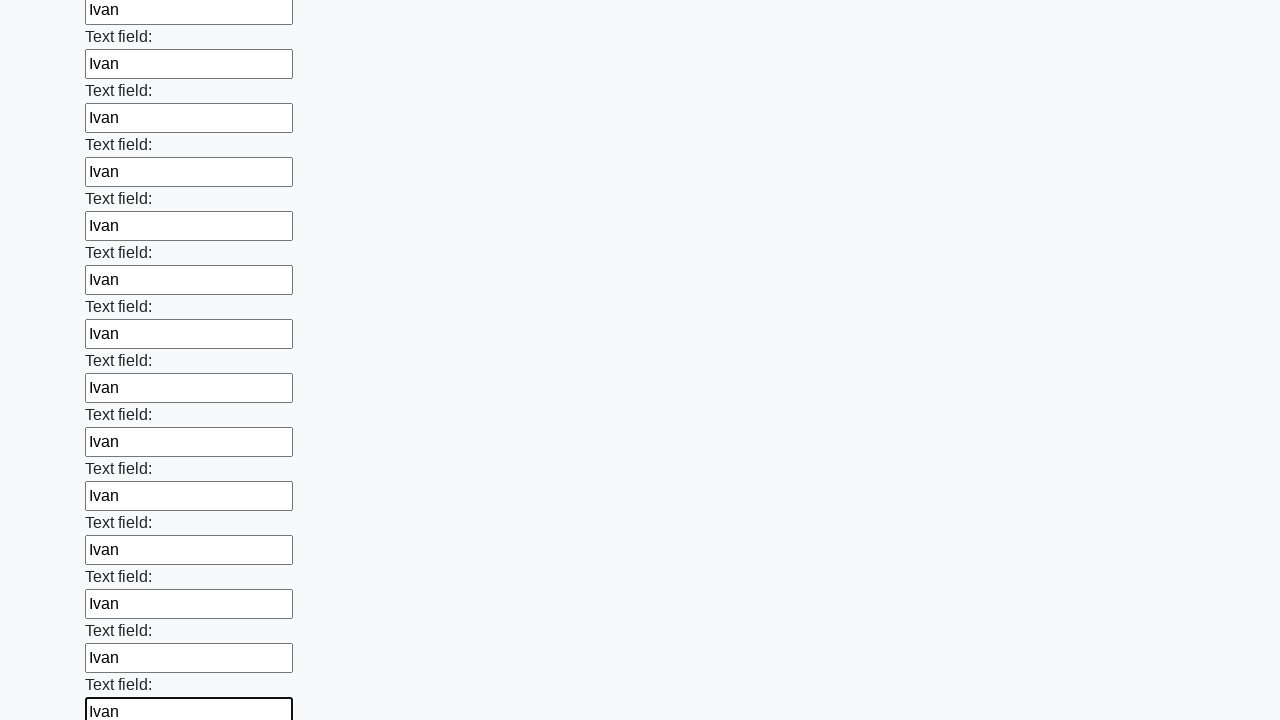

Filled input field 43 of 100 with 'Ivan' on input[type='text'] >> nth=42
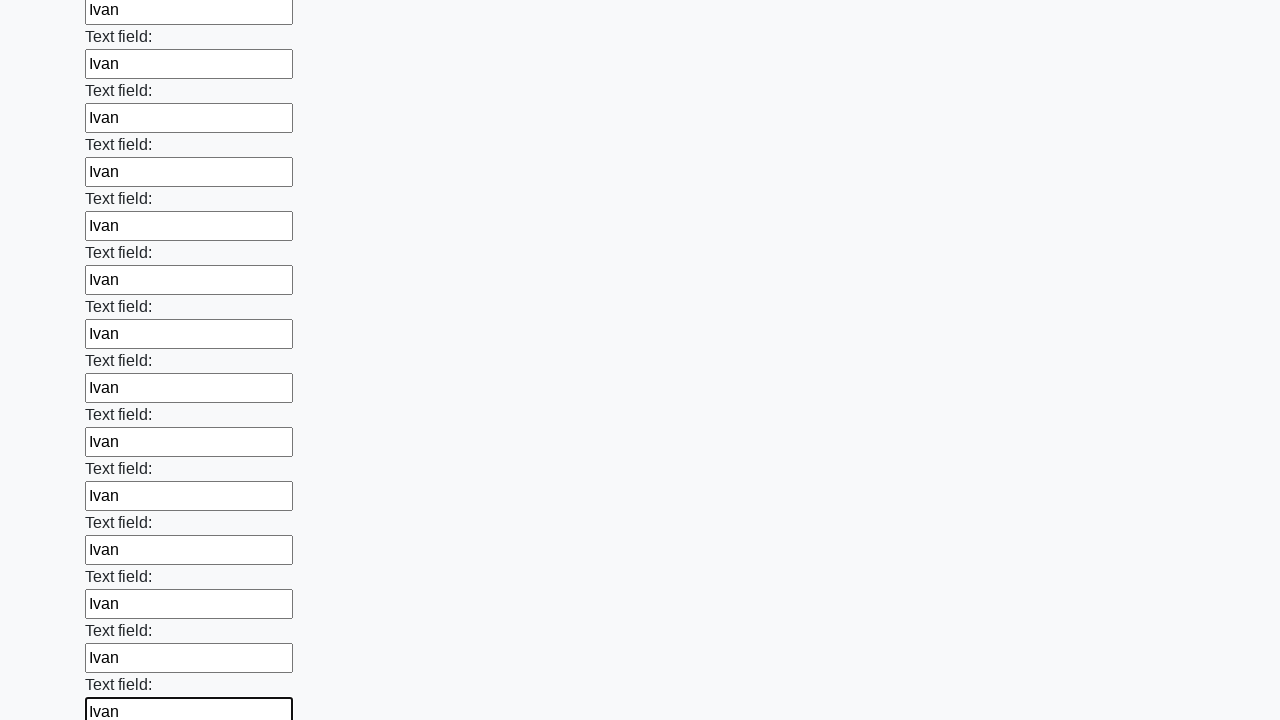

Filled input field 44 of 100 with 'Ivan' on input[type='text'] >> nth=43
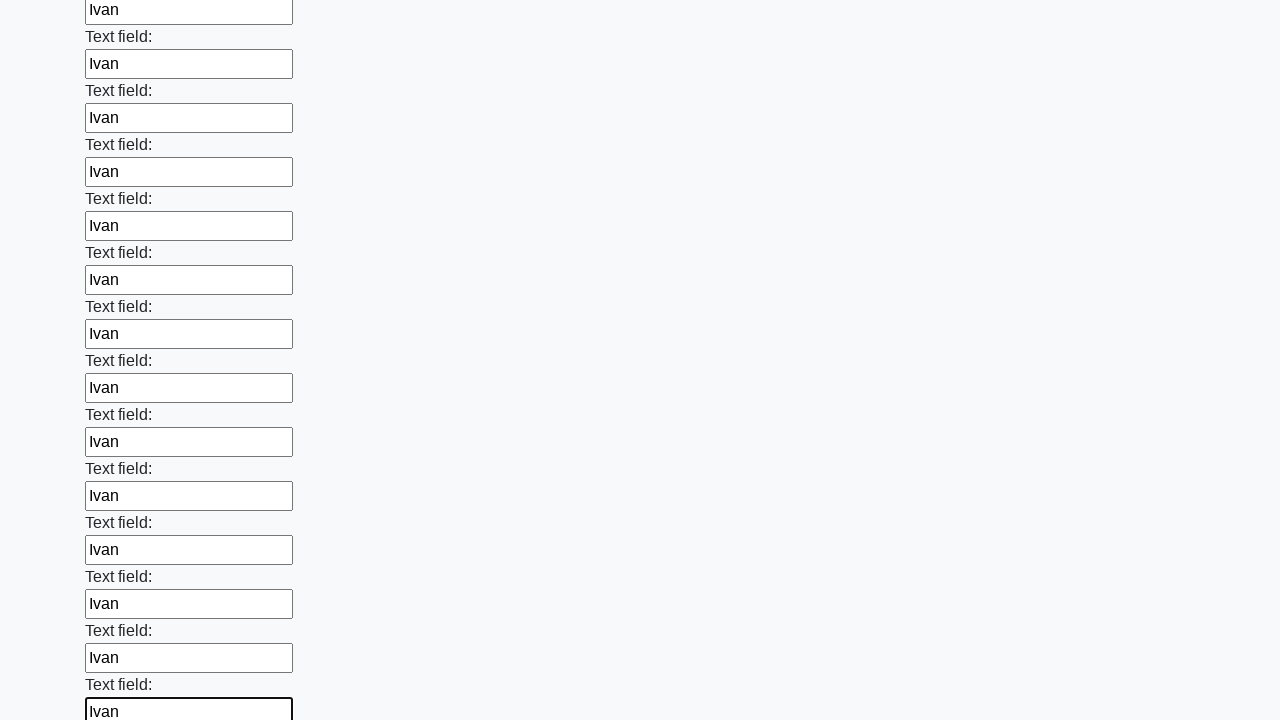

Filled input field 45 of 100 with 'Ivan' on input[type='text'] >> nth=44
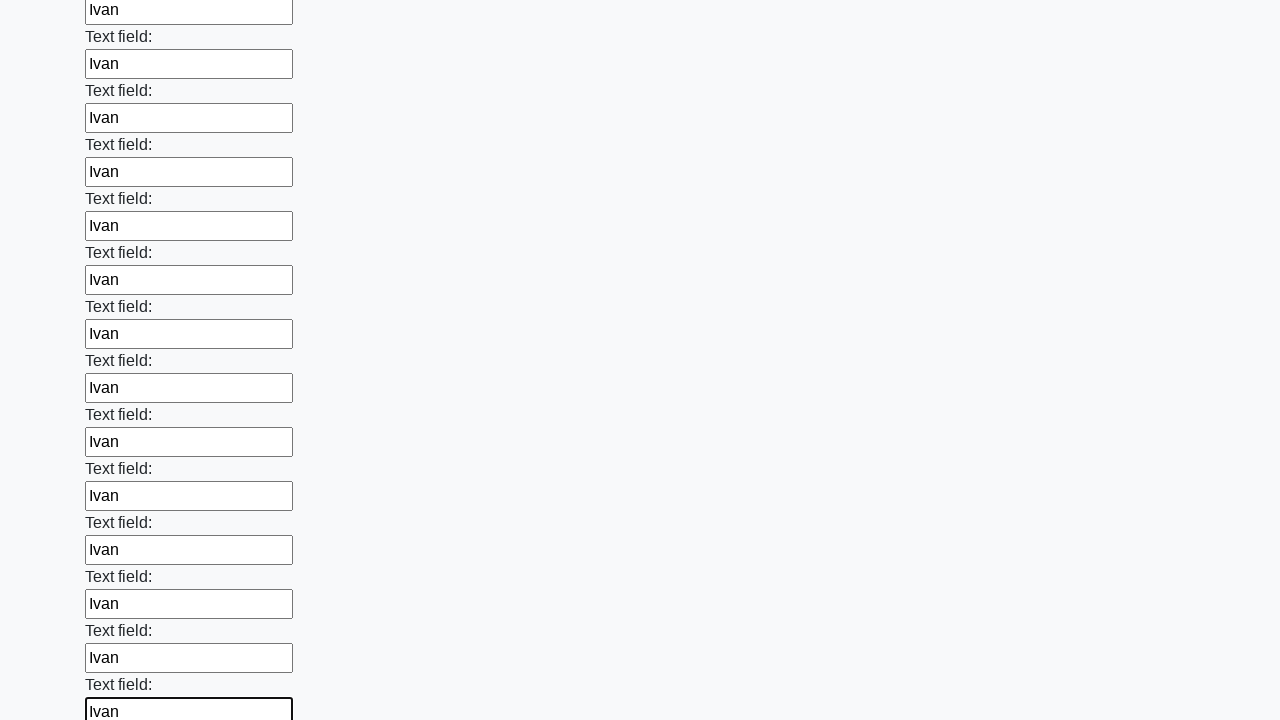

Filled input field 46 of 100 with 'Ivan' on input[type='text'] >> nth=45
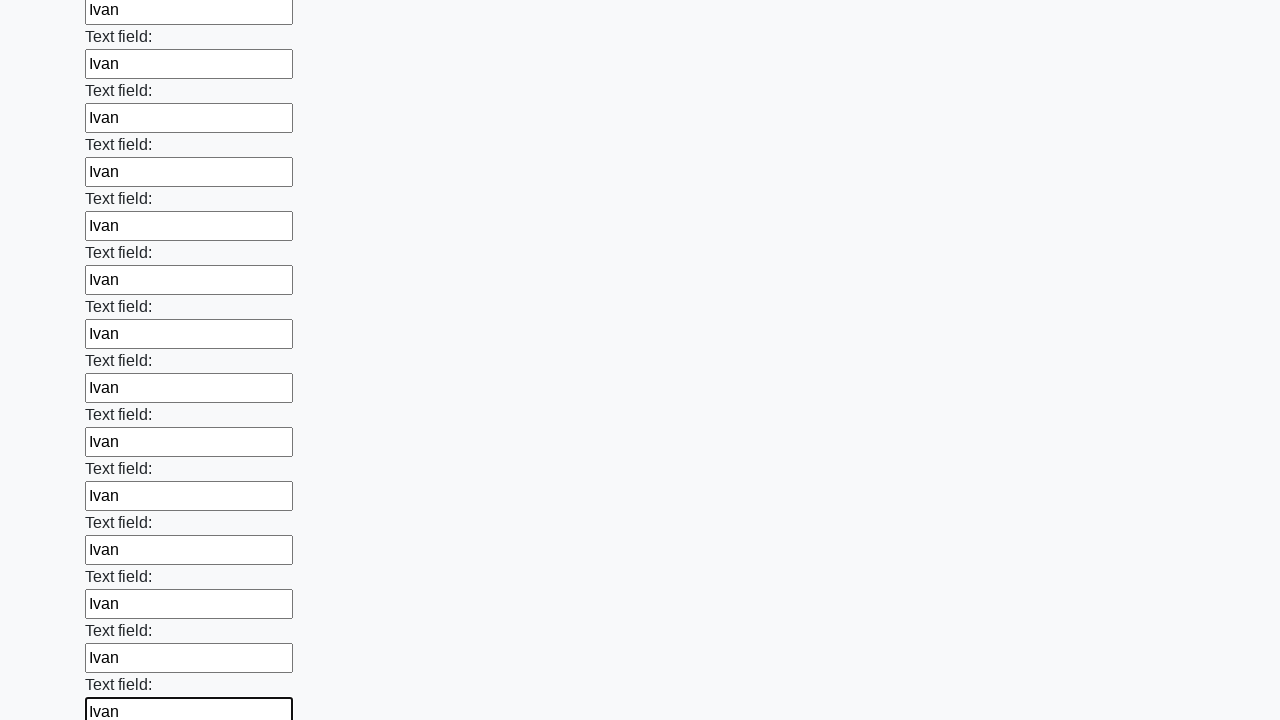

Filled input field 47 of 100 with 'Ivan' on input[type='text'] >> nth=46
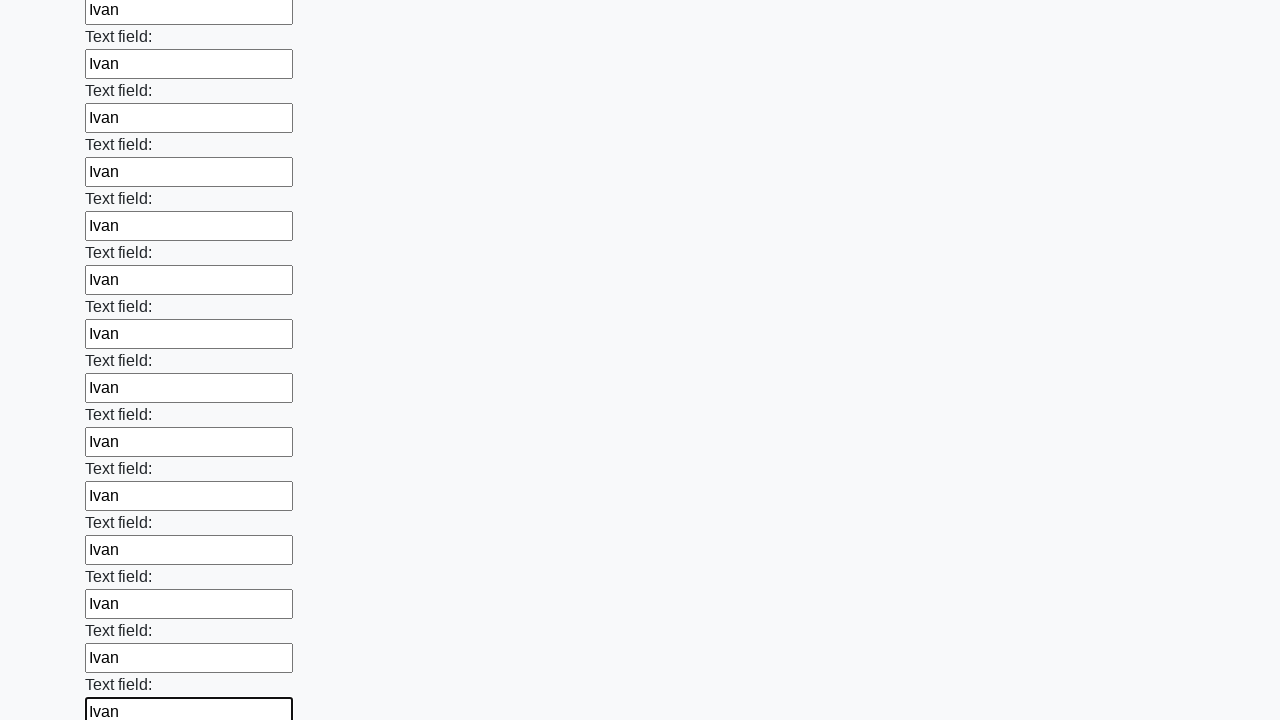

Filled input field 48 of 100 with 'Ivan' on input[type='text'] >> nth=47
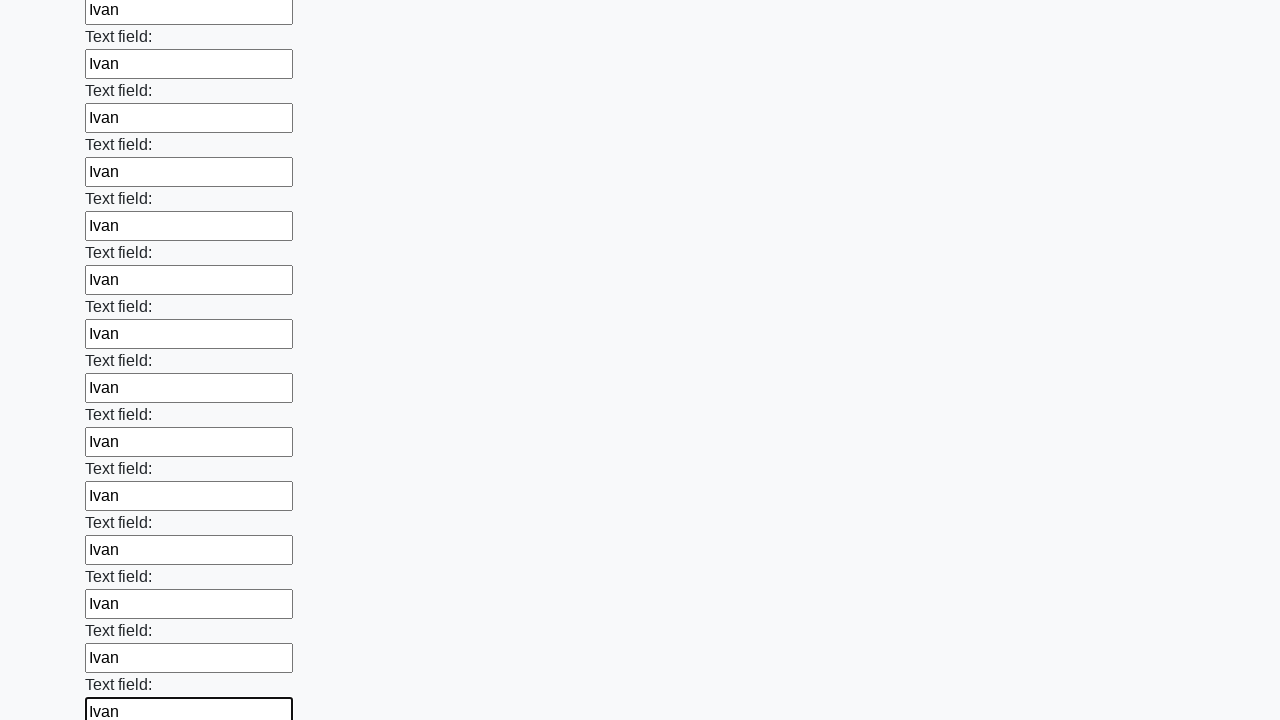

Filled input field 49 of 100 with 'Ivan' on input[type='text'] >> nth=48
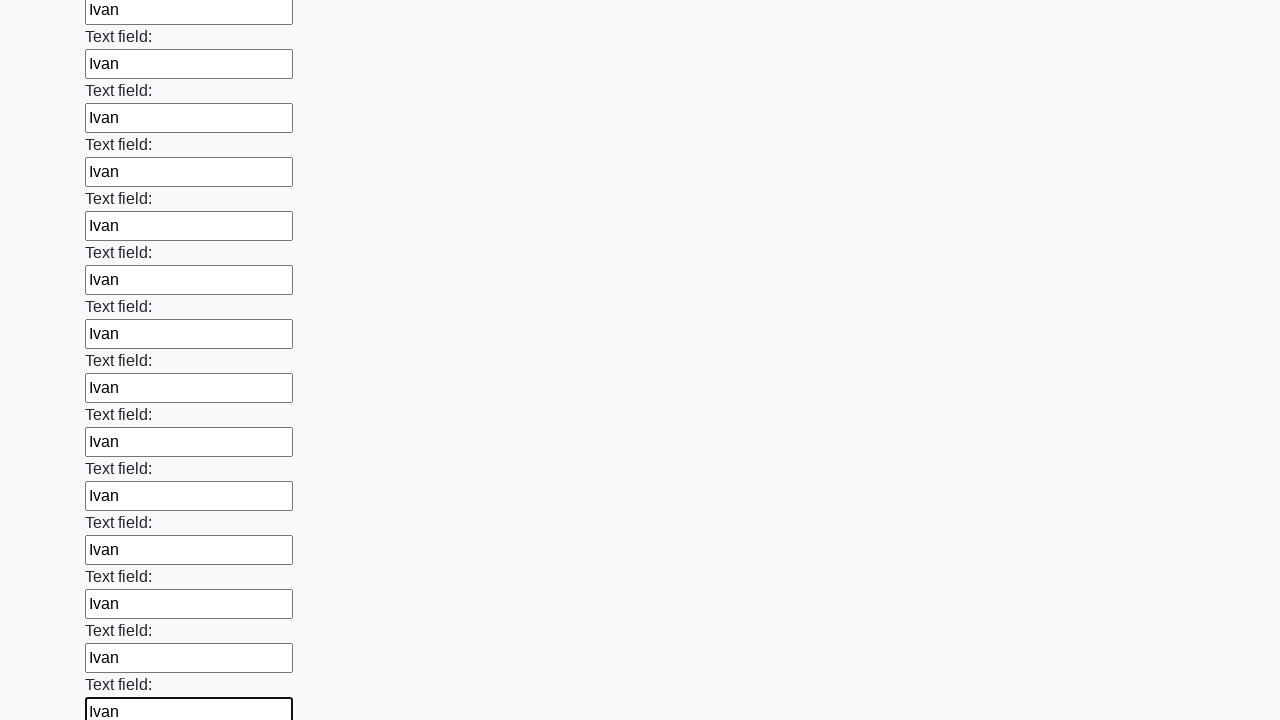

Filled input field 50 of 100 with 'Ivan' on input[type='text'] >> nth=49
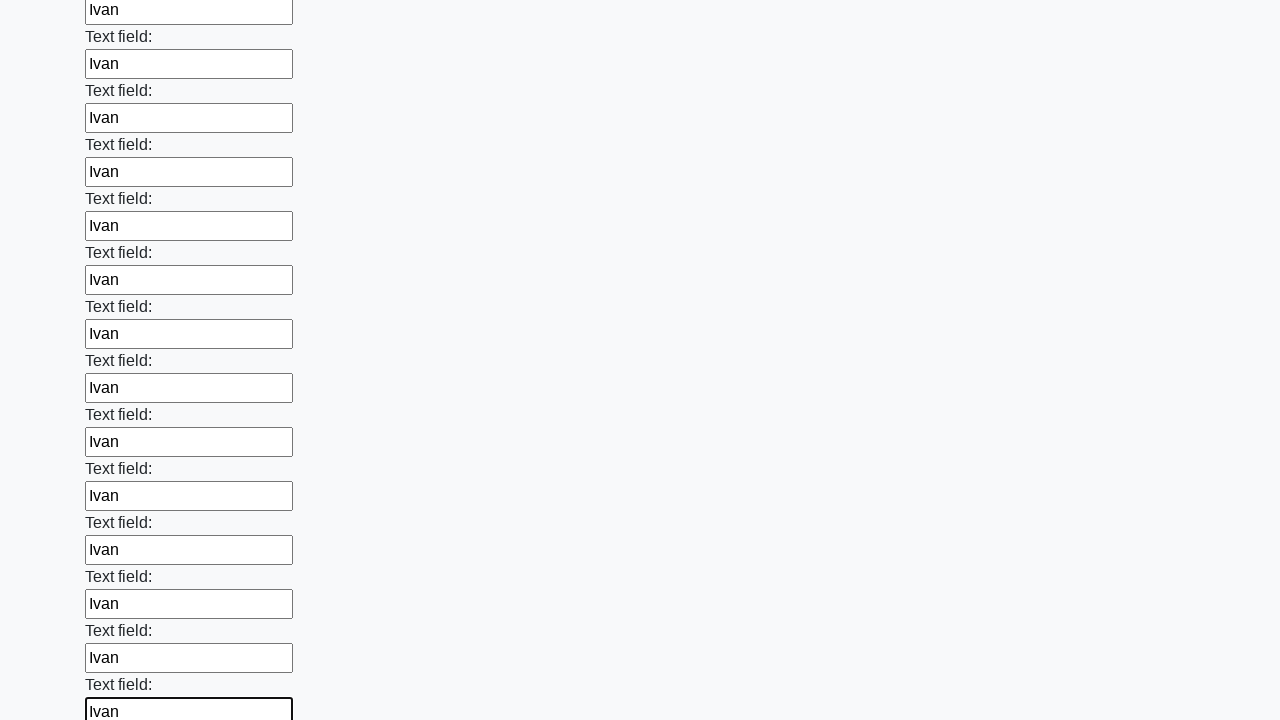

Filled input field 51 of 100 with 'Ivan' on input[type='text'] >> nth=50
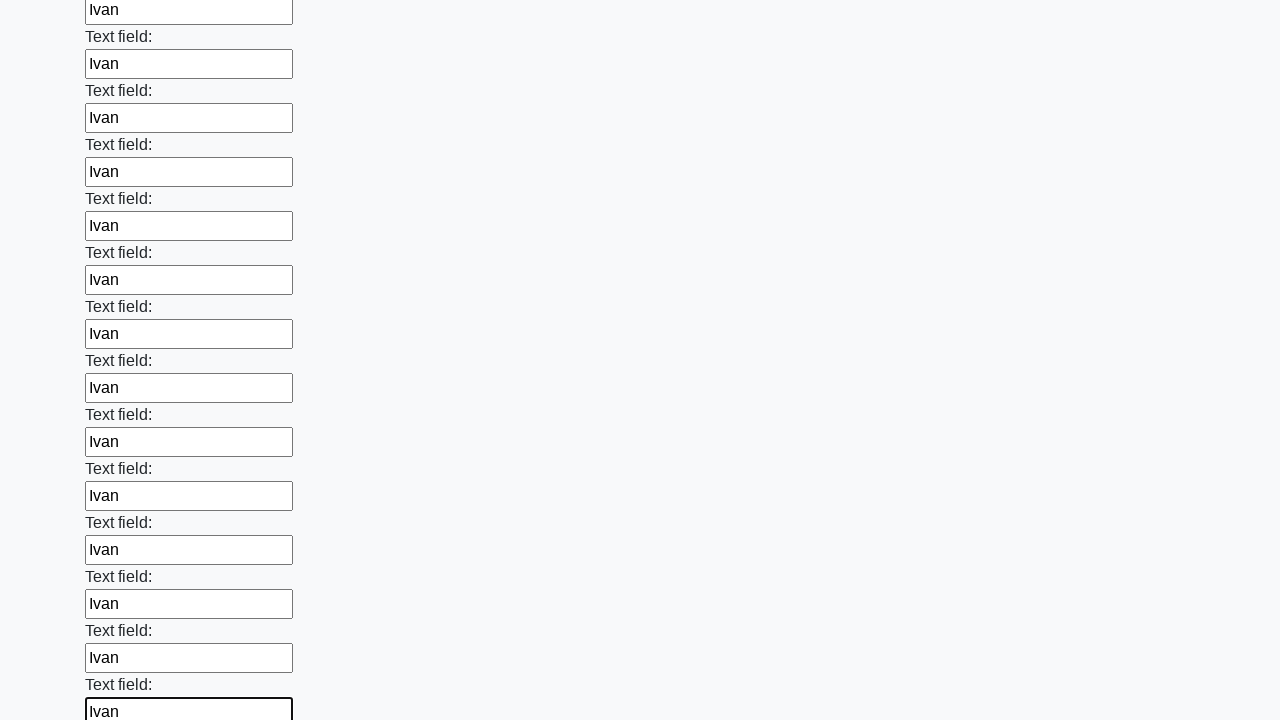

Filled input field 52 of 100 with 'Ivan' on input[type='text'] >> nth=51
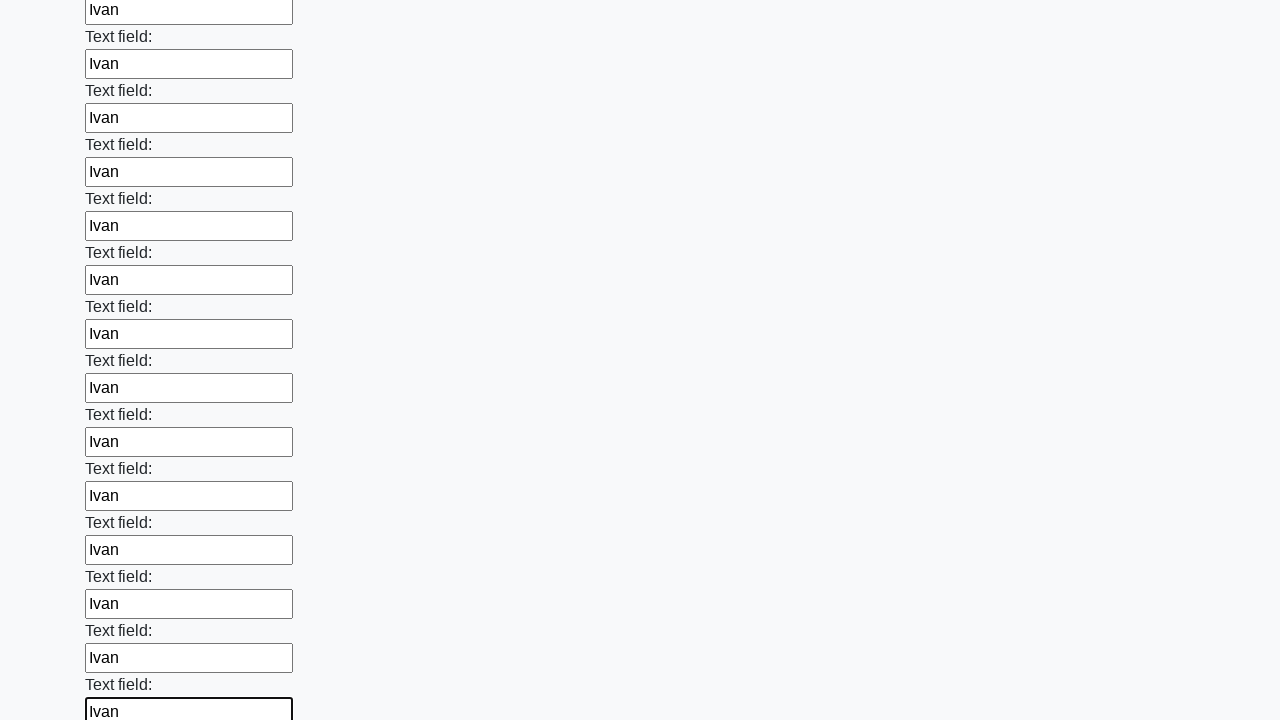

Filled input field 53 of 100 with 'Ivan' on input[type='text'] >> nth=52
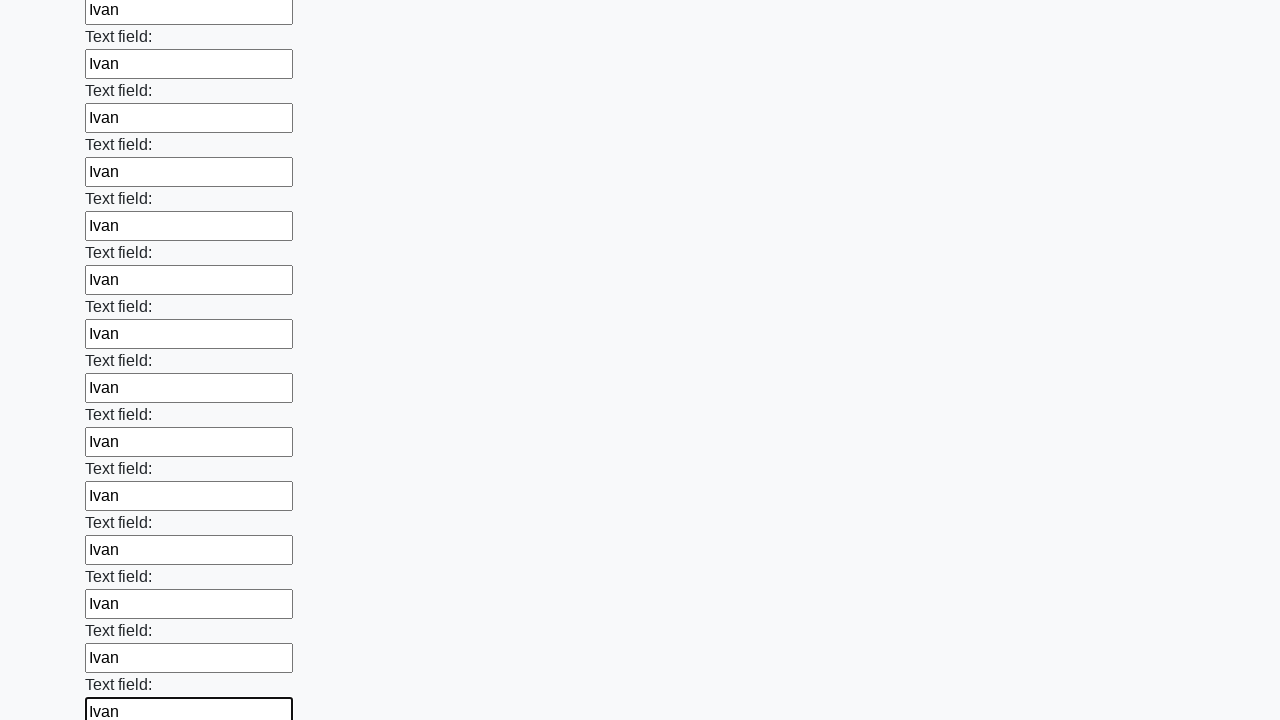

Filled input field 54 of 100 with 'Ivan' on input[type='text'] >> nth=53
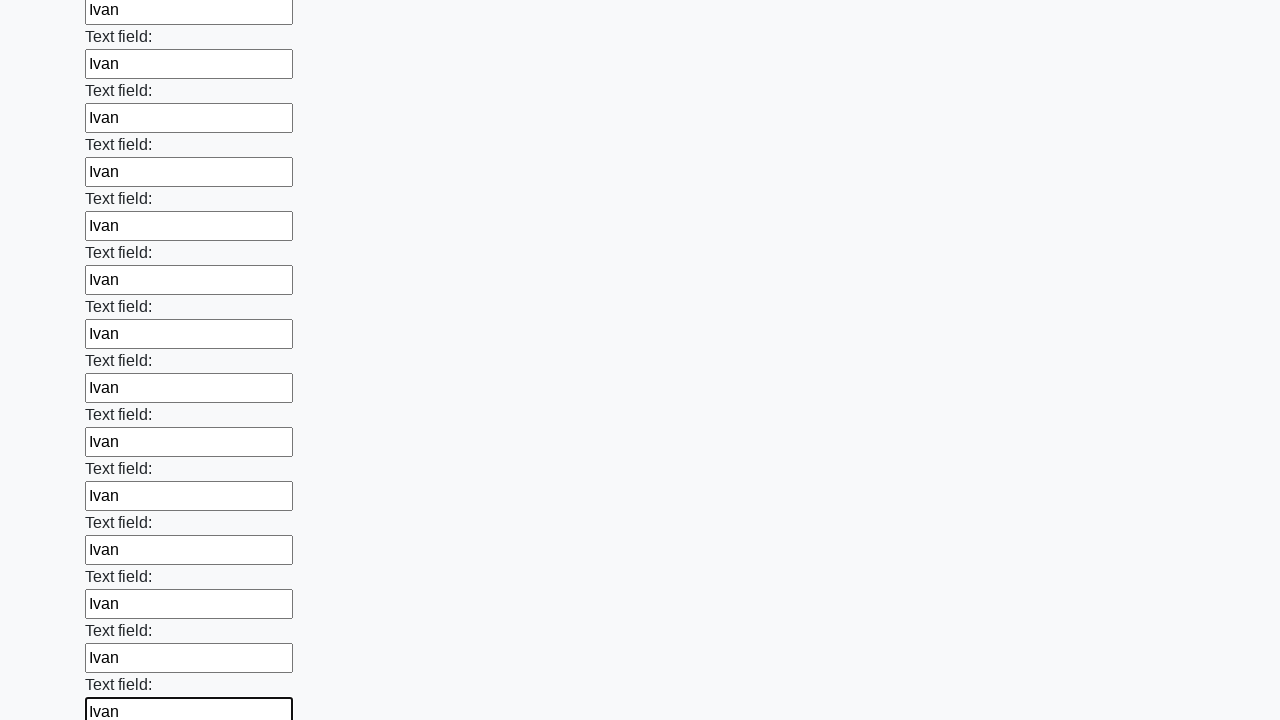

Filled input field 55 of 100 with 'Ivan' on input[type='text'] >> nth=54
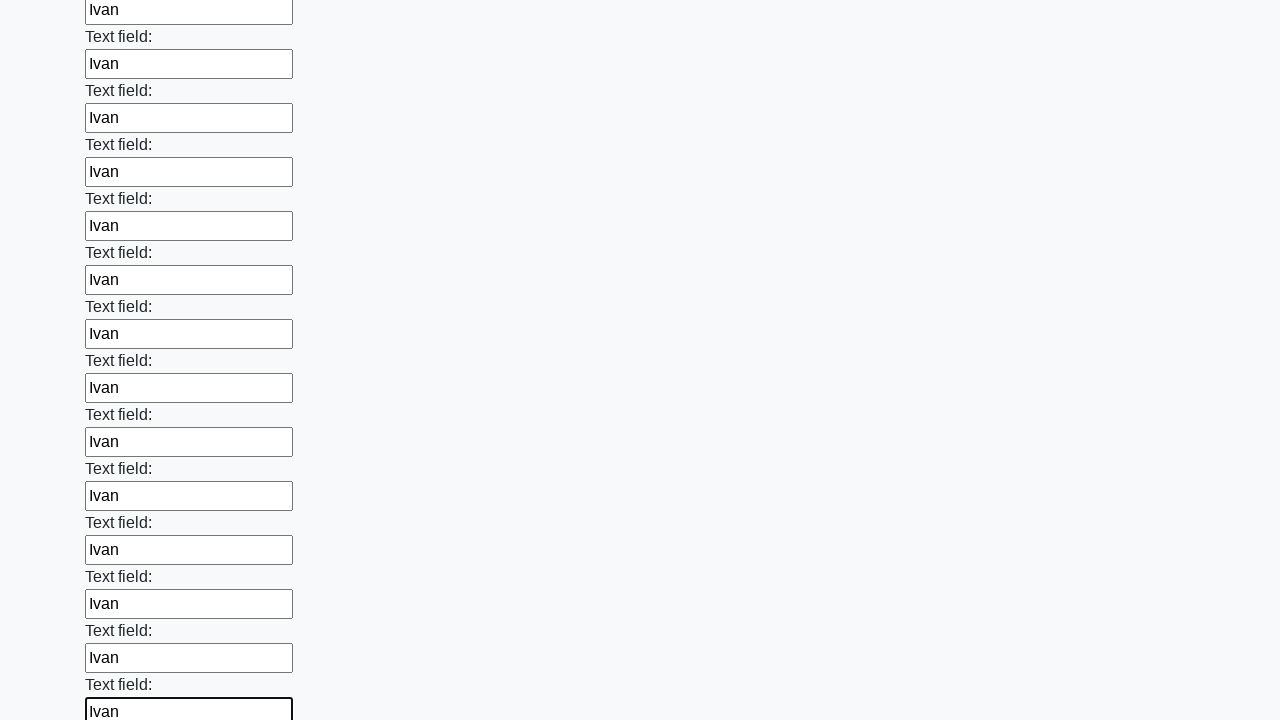

Filled input field 56 of 100 with 'Ivan' on input[type='text'] >> nth=55
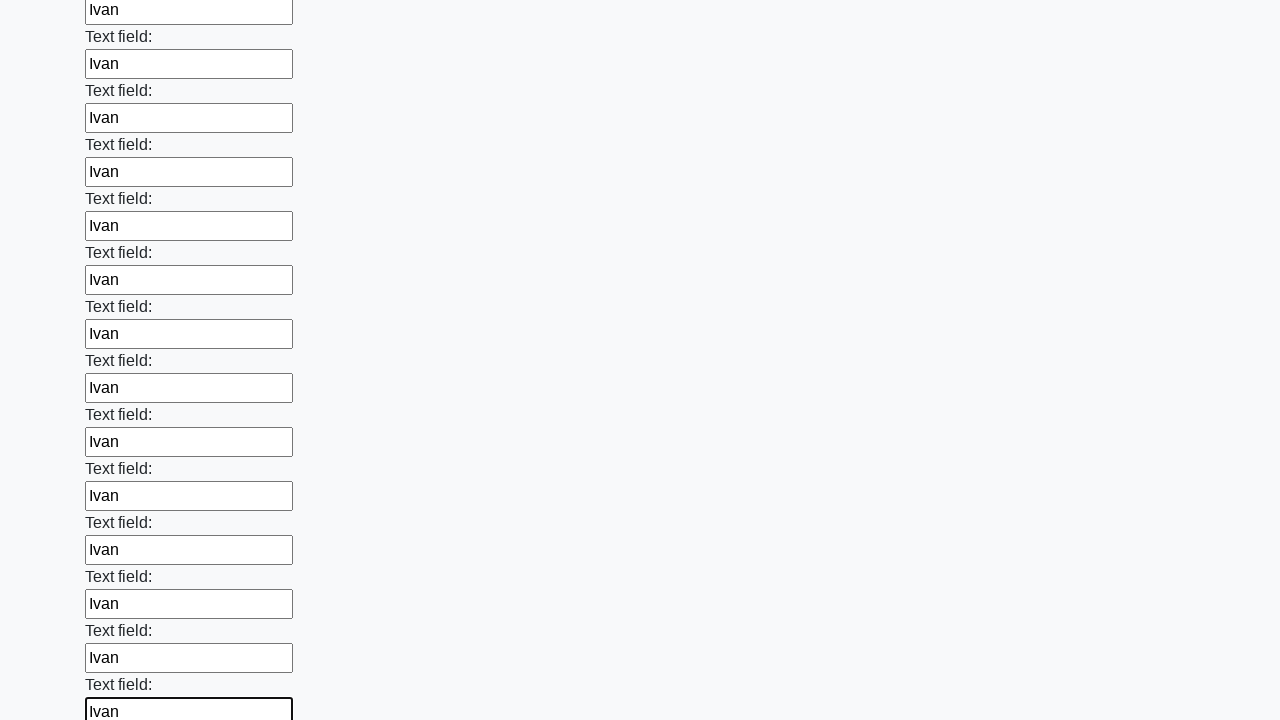

Filled input field 57 of 100 with 'Ivan' on input[type='text'] >> nth=56
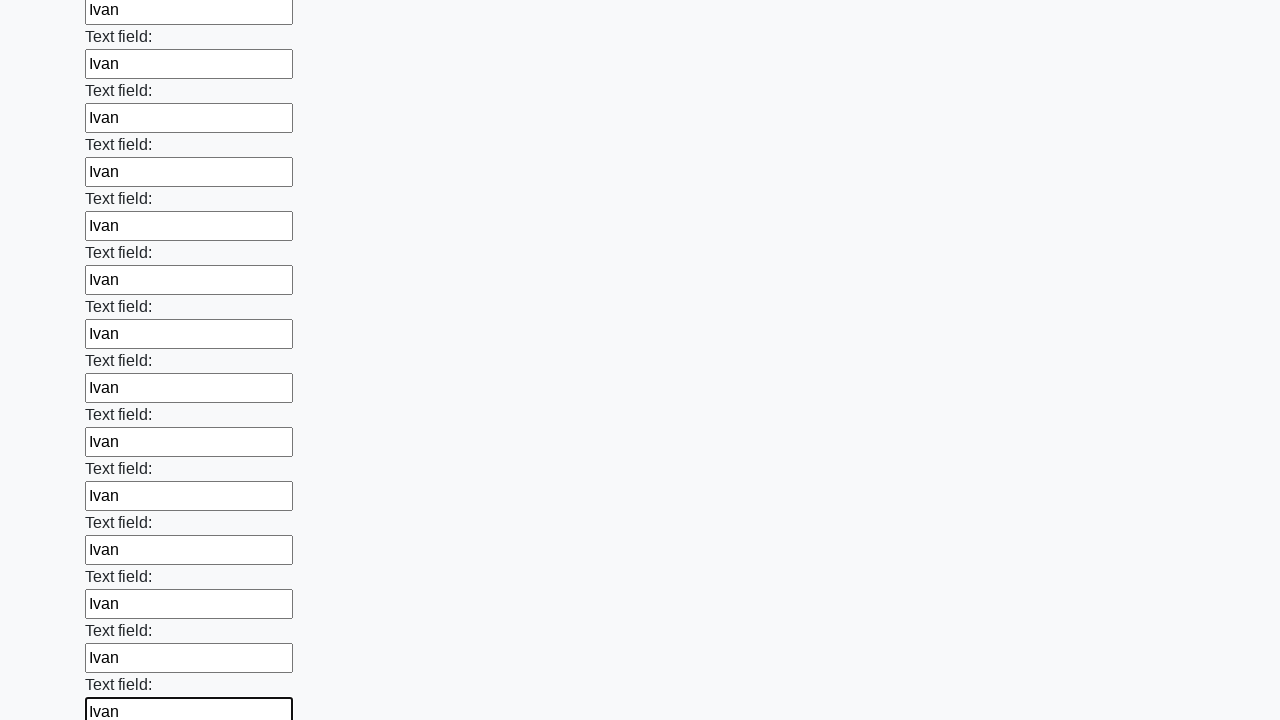

Filled input field 58 of 100 with 'Ivan' on input[type='text'] >> nth=57
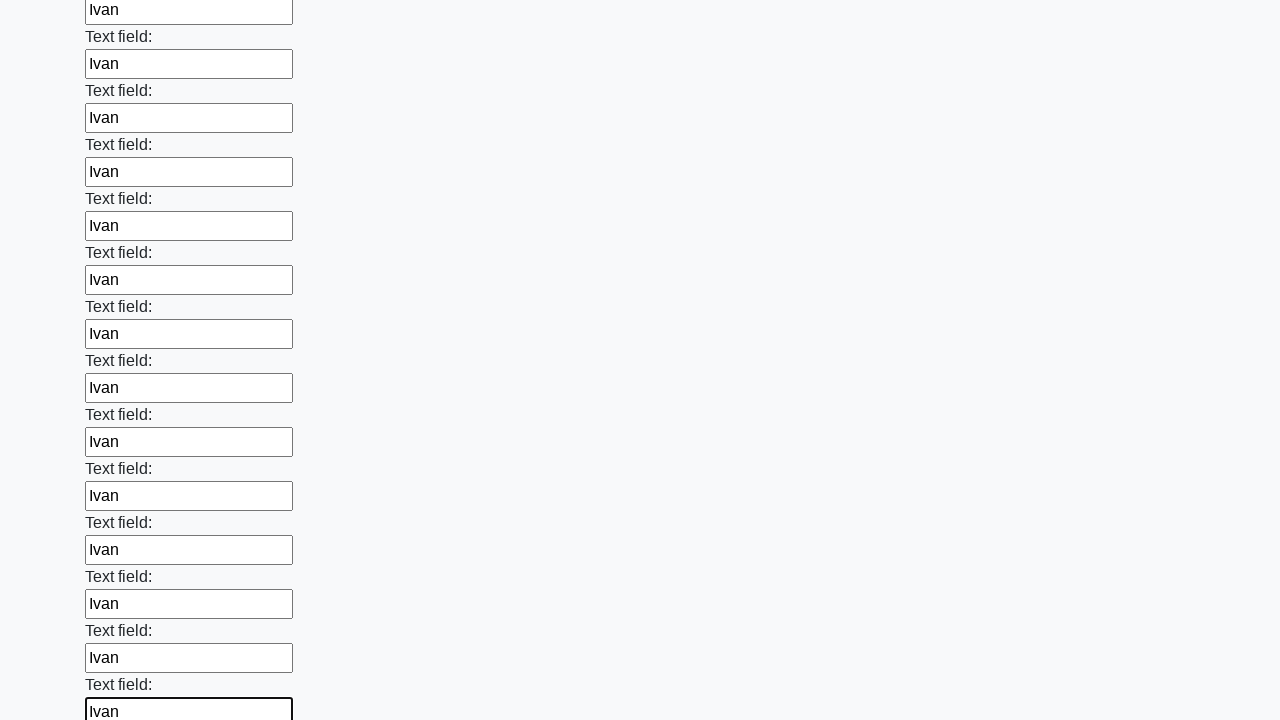

Filled input field 59 of 100 with 'Ivan' on input[type='text'] >> nth=58
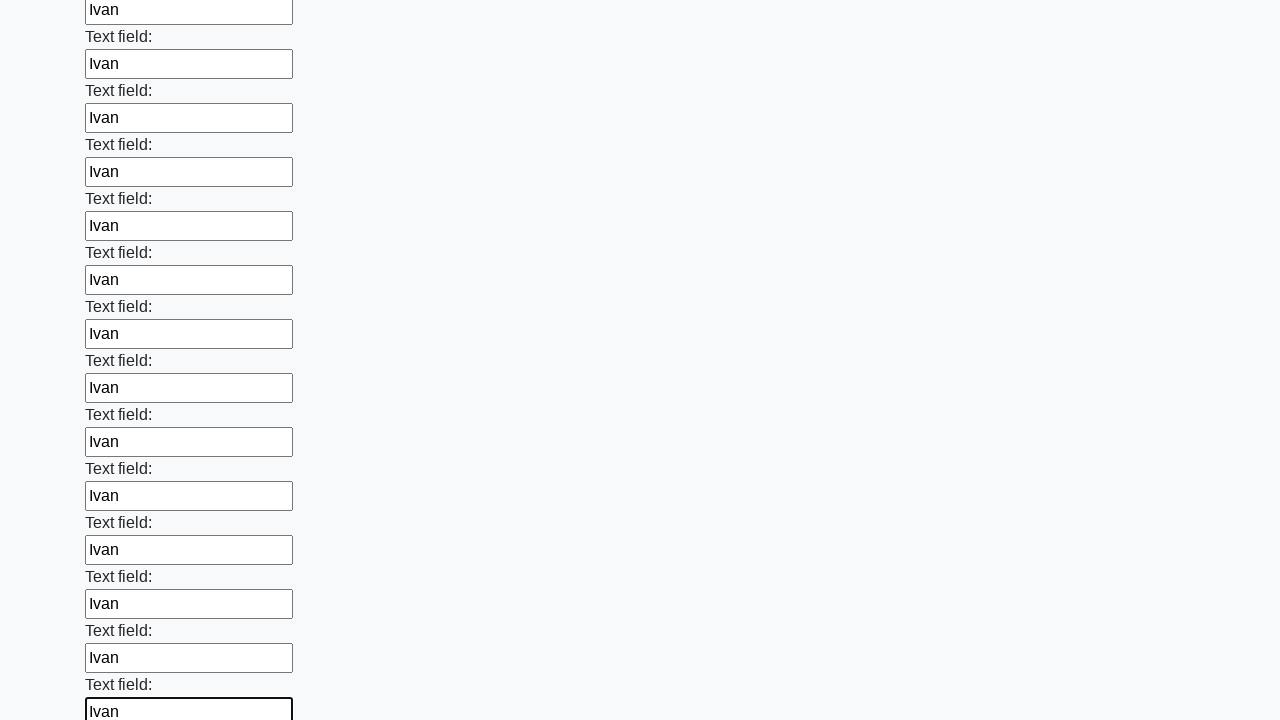

Filled input field 60 of 100 with 'Ivan' on input[type='text'] >> nth=59
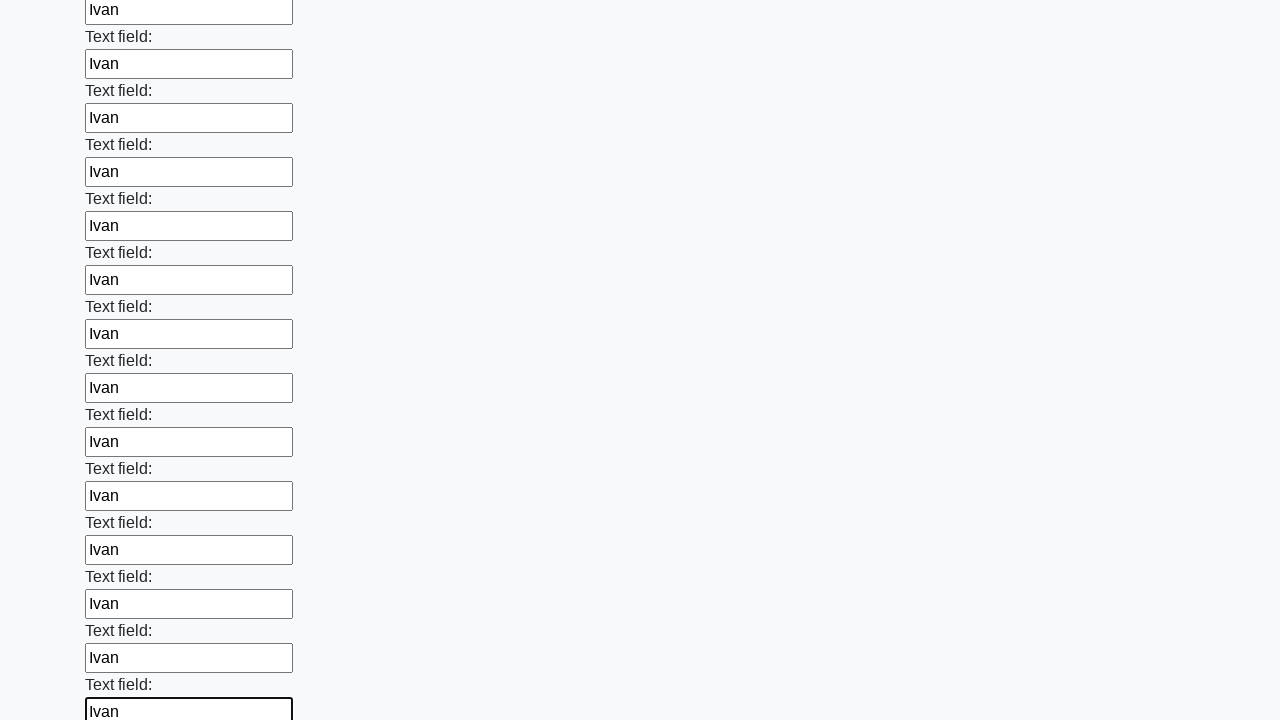

Filled input field 61 of 100 with 'Ivan' on input[type='text'] >> nth=60
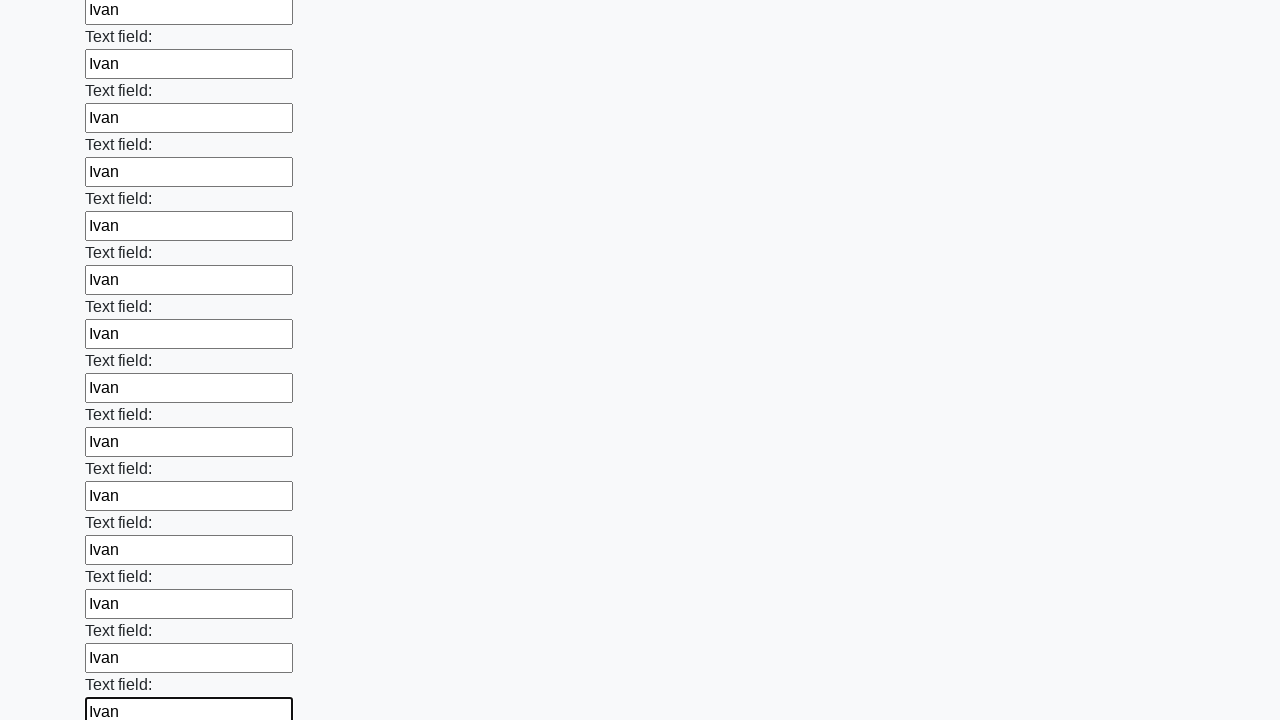

Filled input field 62 of 100 with 'Ivan' on input[type='text'] >> nth=61
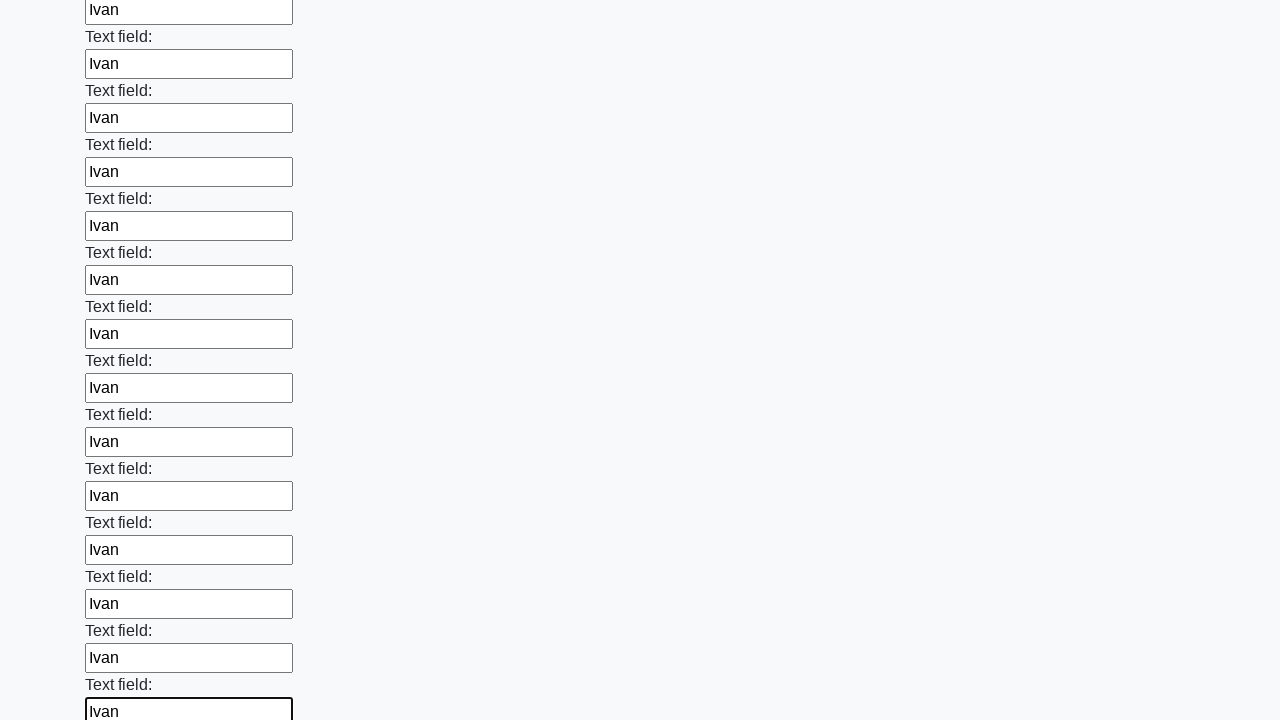

Filled input field 63 of 100 with 'Ivan' on input[type='text'] >> nth=62
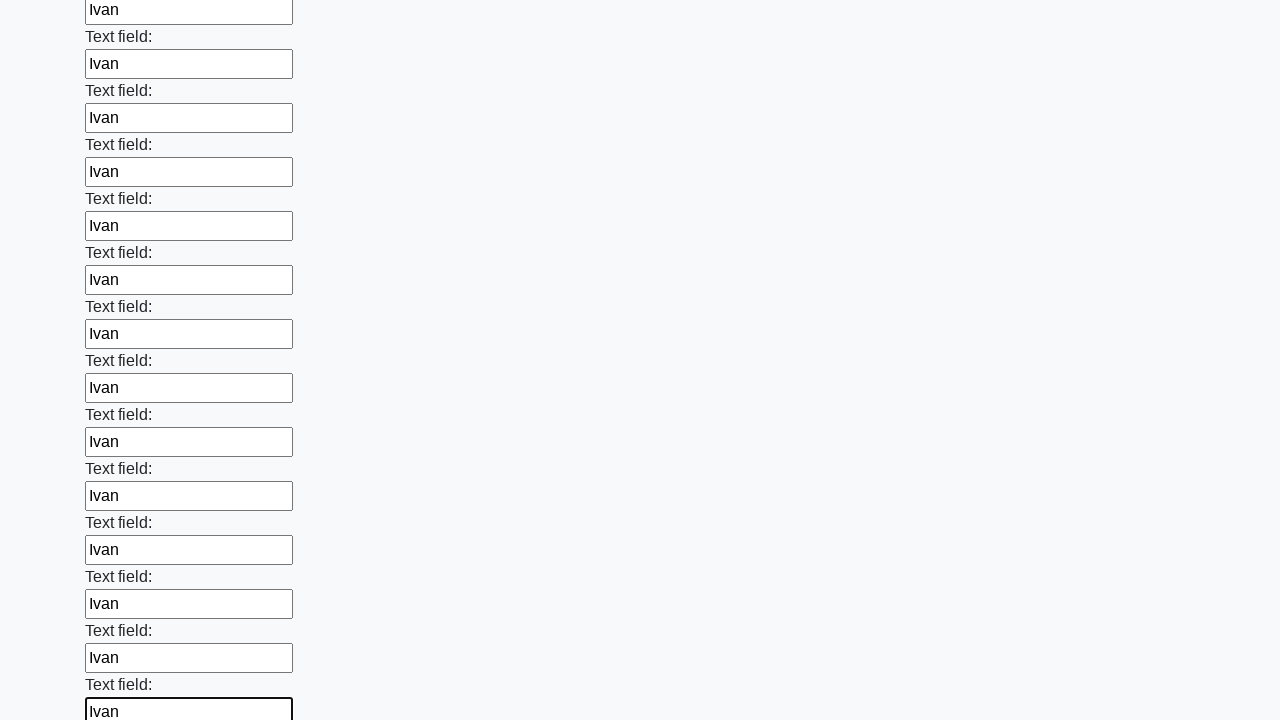

Filled input field 64 of 100 with 'Ivan' on input[type='text'] >> nth=63
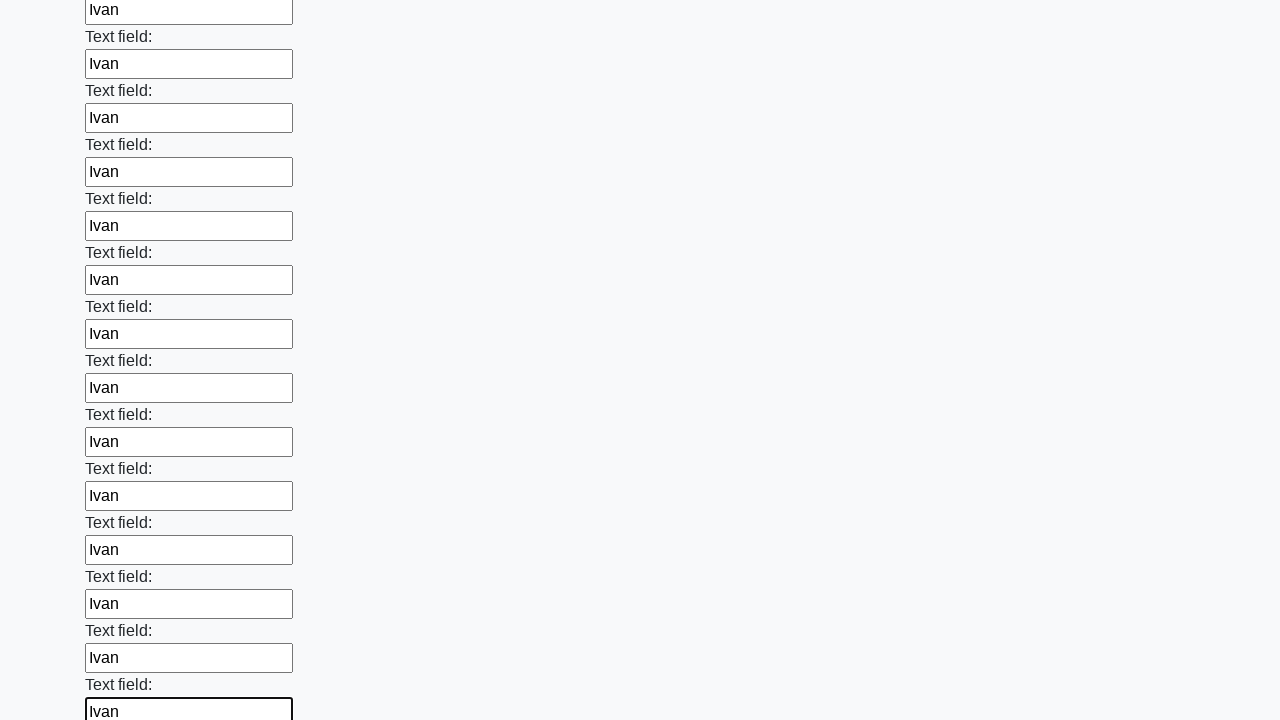

Filled input field 65 of 100 with 'Ivan' on input[type='text'] >> nth=64
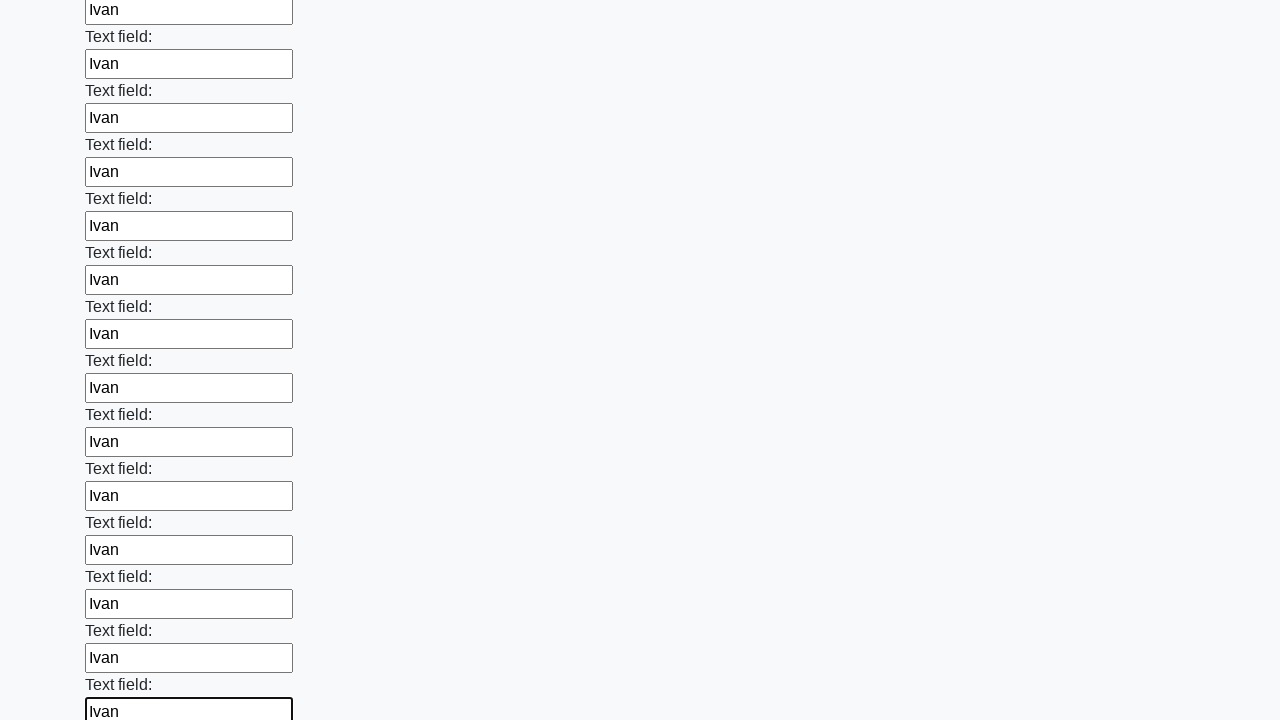

Filled input field 66 of 100 with 'Ivan' on input[type='text'] >> nth=65
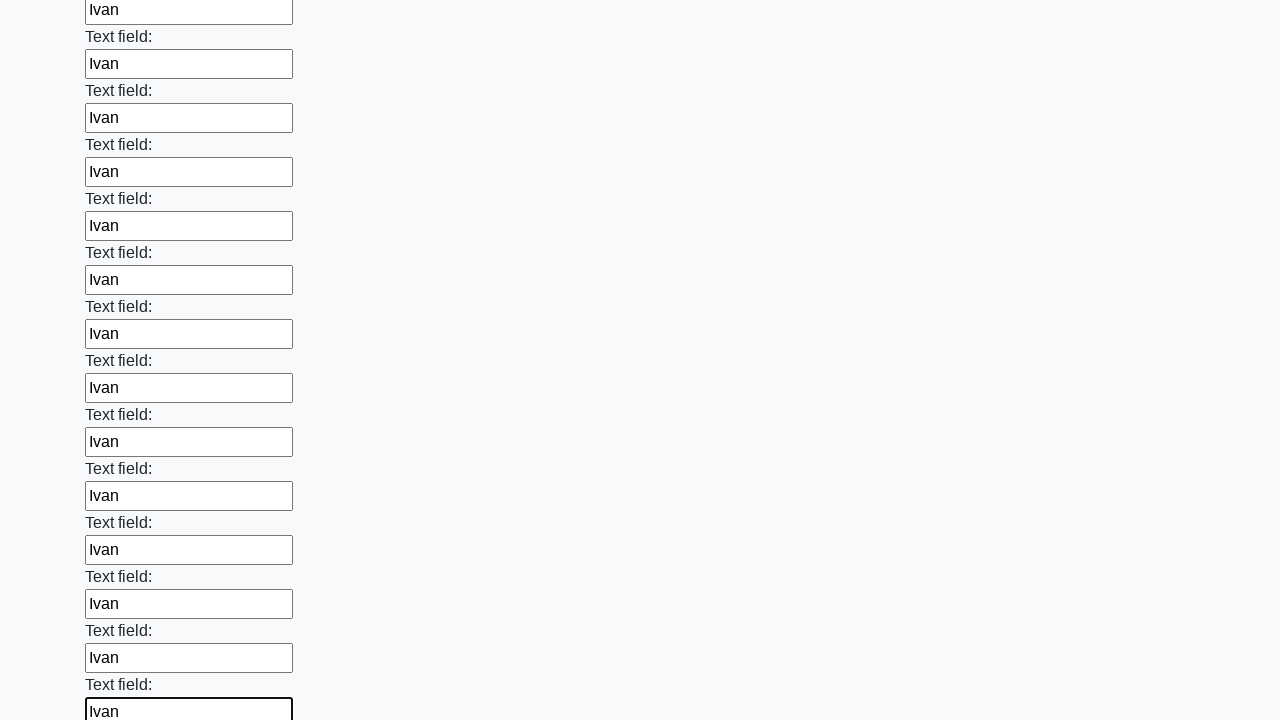

Filled input field 67 of 100 with 'Ivan' on input[type='text'] >> nth=66
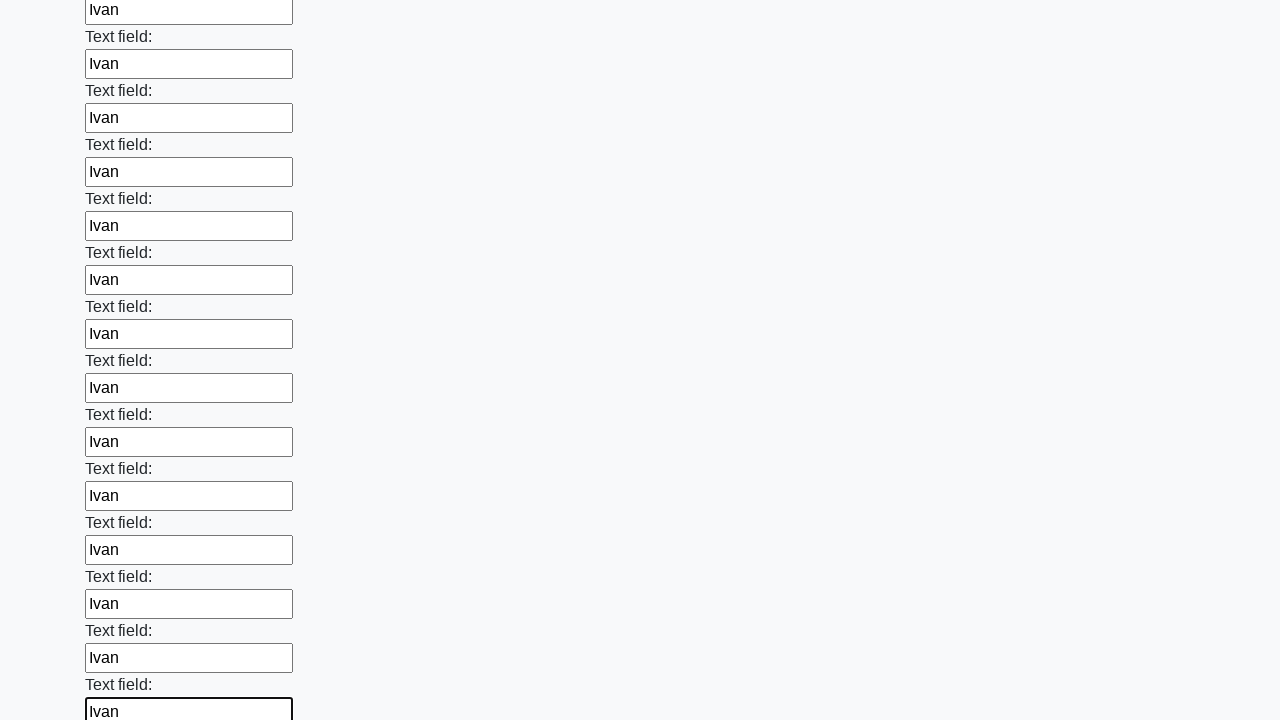

Filled input field 68 of 100 with 'Ivan' on input[type='text'] >> nth=67
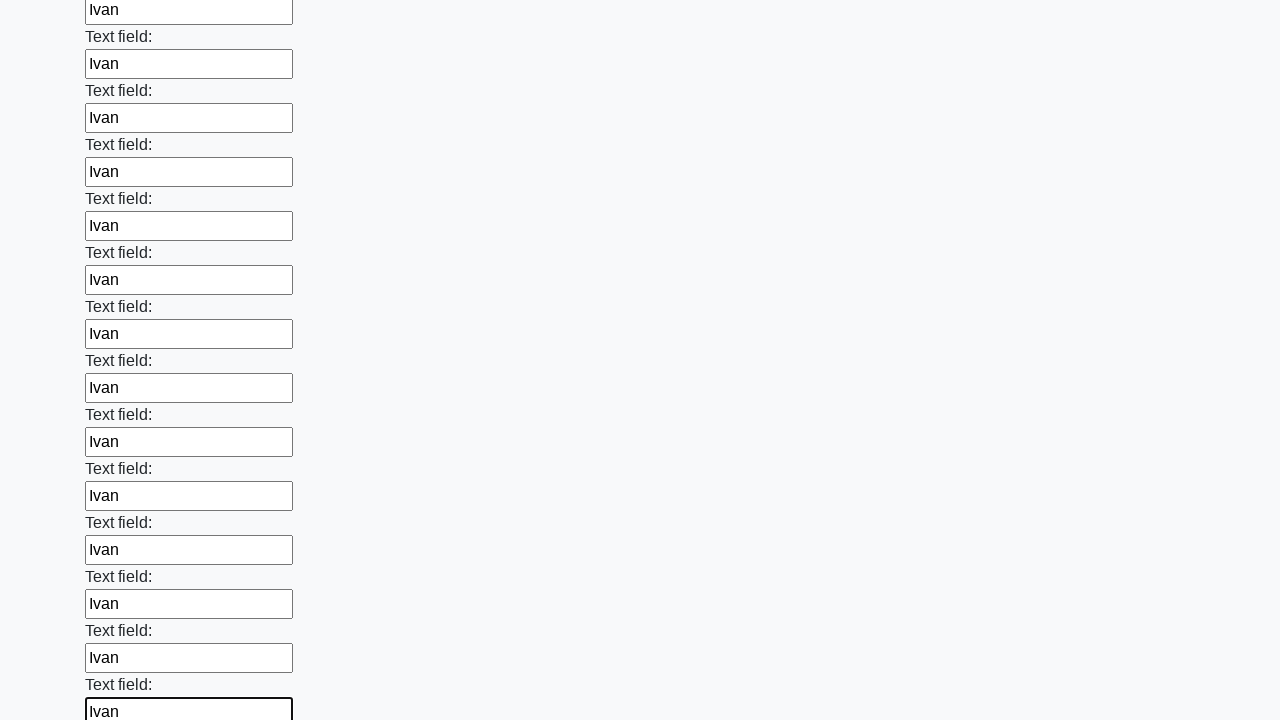

Filled input field 69 of 100 with 'Ivan' on input[type='text'] >> nth=68
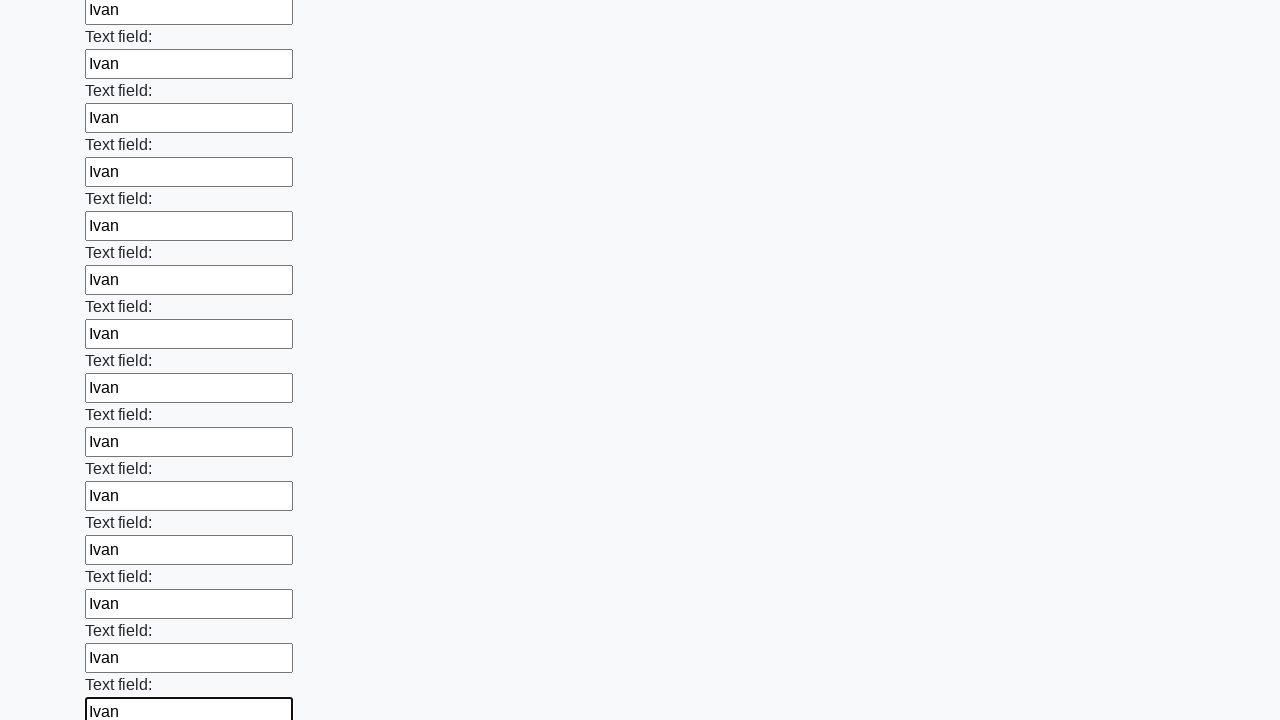

Filled input field 70 of 100 with 'Ivan' on input[type='text'] >> nth=69
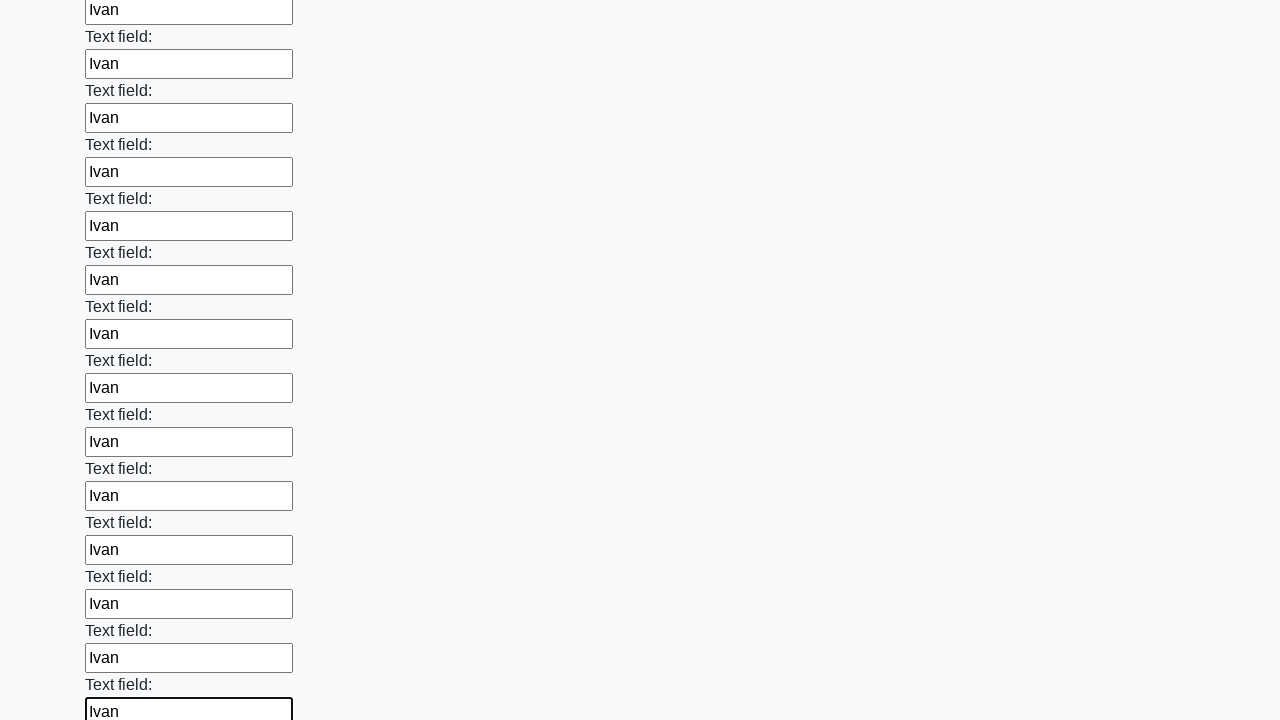

Filled input field 71 of 100 with 'Ivan' on input[type='text'] >> nth=70
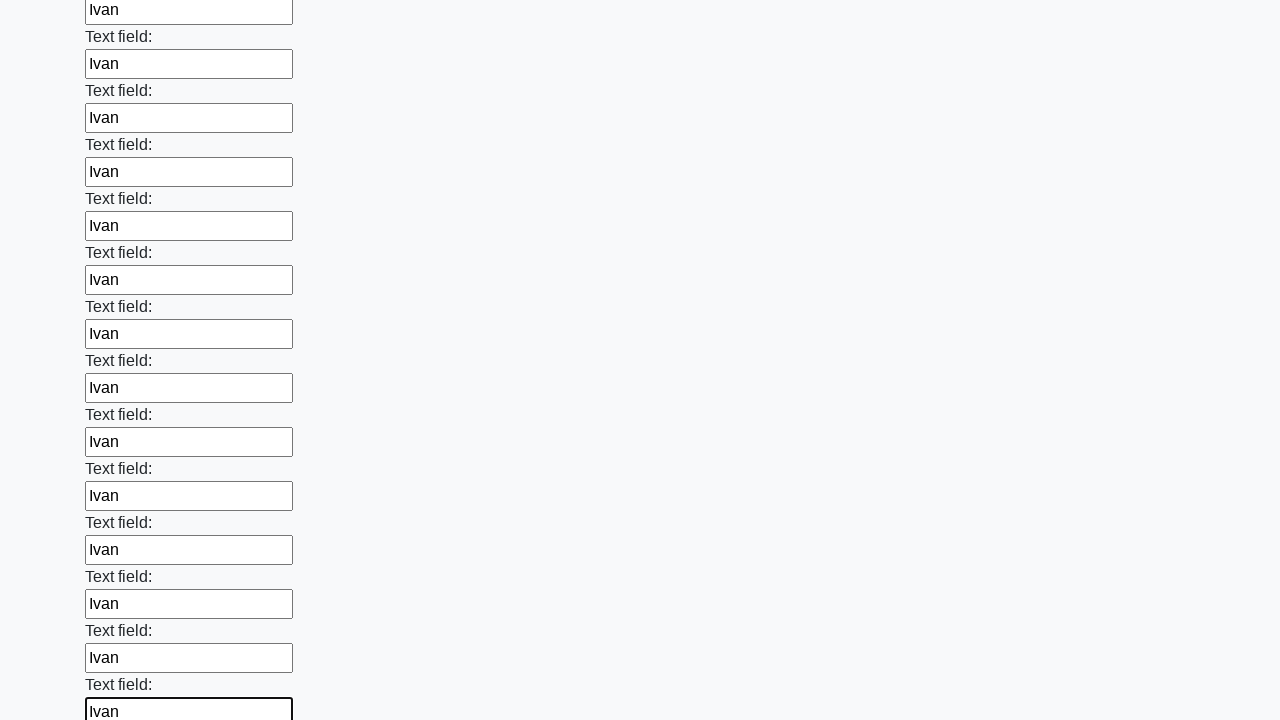

Filled input field 72 of 100 with 'Ivan' on input[type='text'] >> nth=71
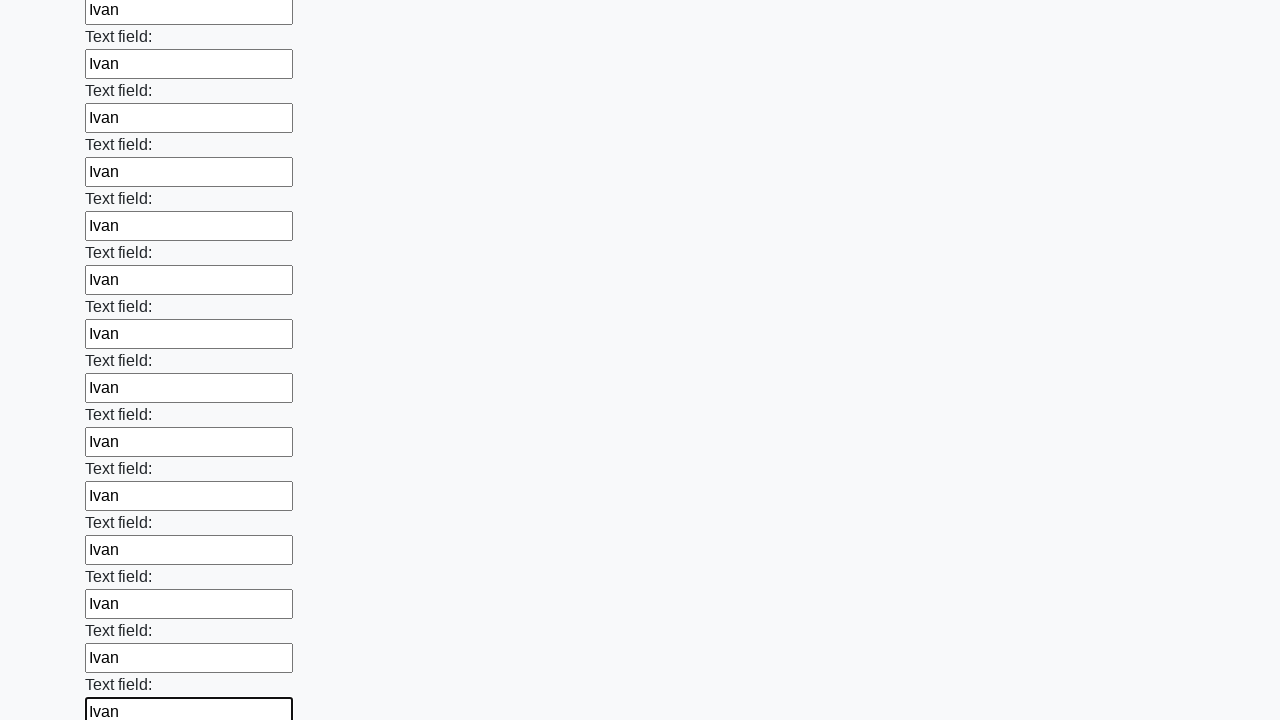

Filled input field 73 of 100 with 'Ivan' on input[type='text'] >> nth=72
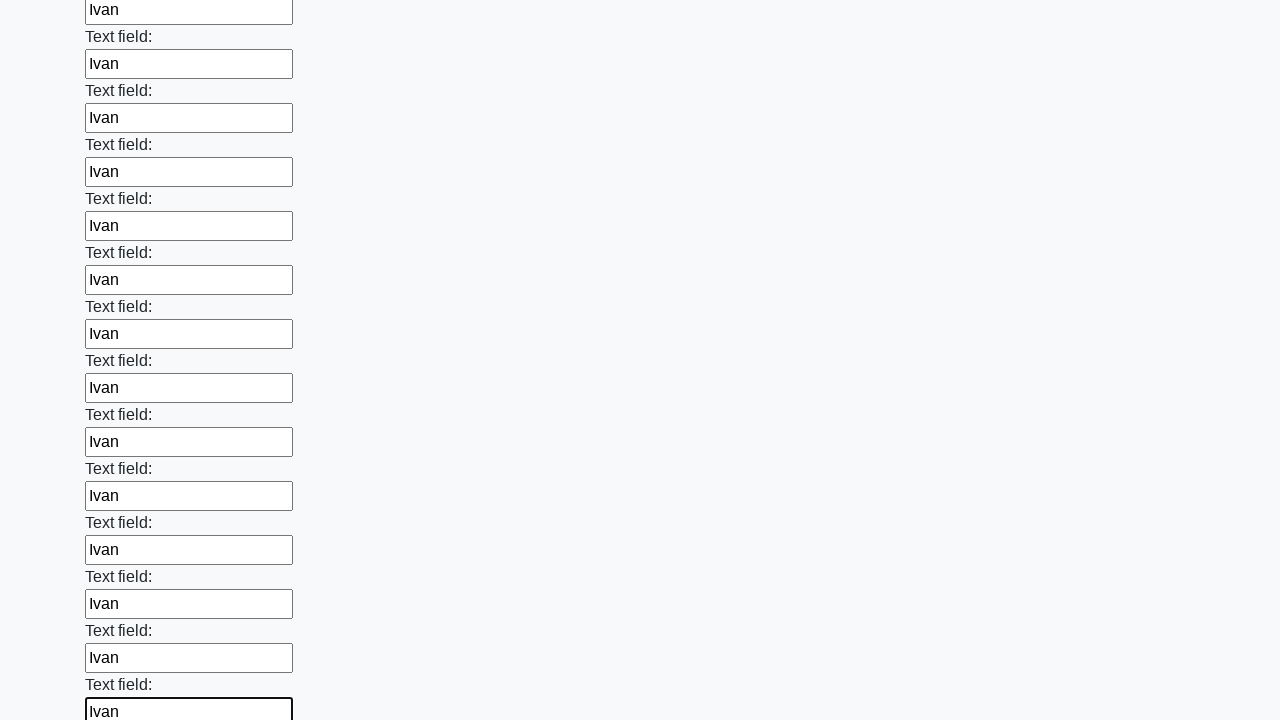

Filled input field 74 of 100 with 'Ivan' on input[type='text'] >> nth=73
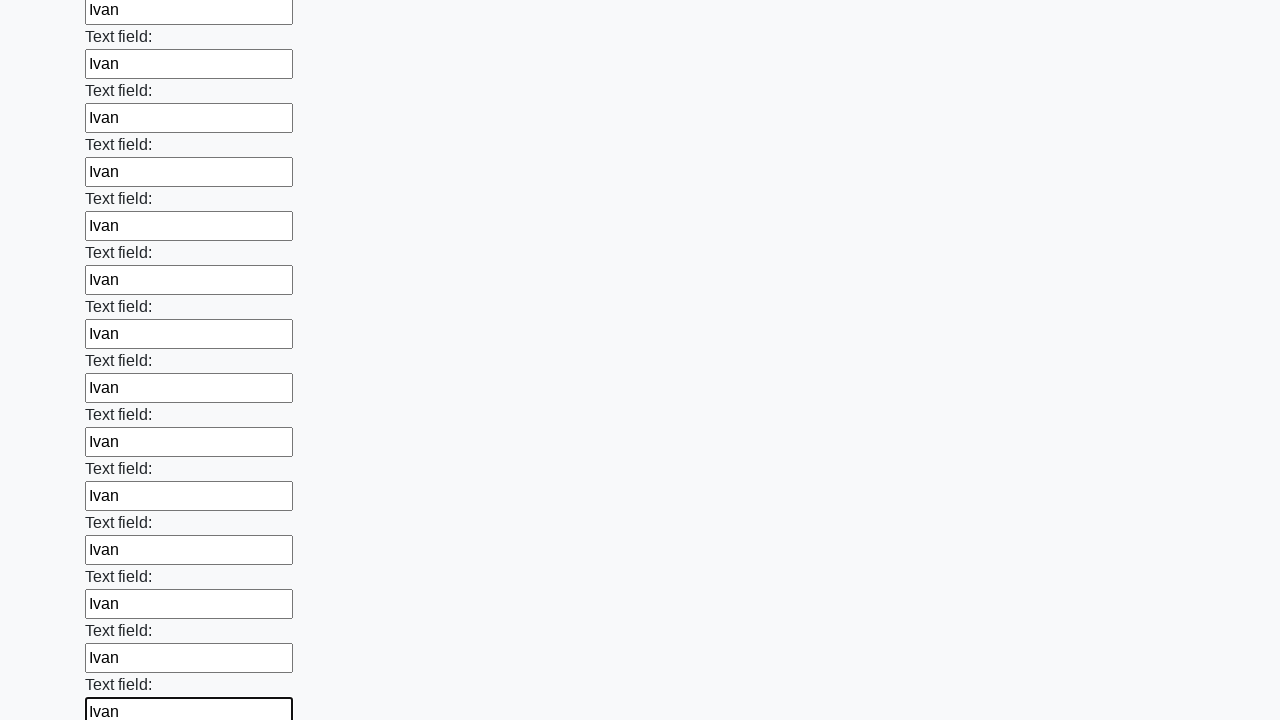

Filled input field 75 of 100 with 'Ivan' on input[type='text'] >> nth=74
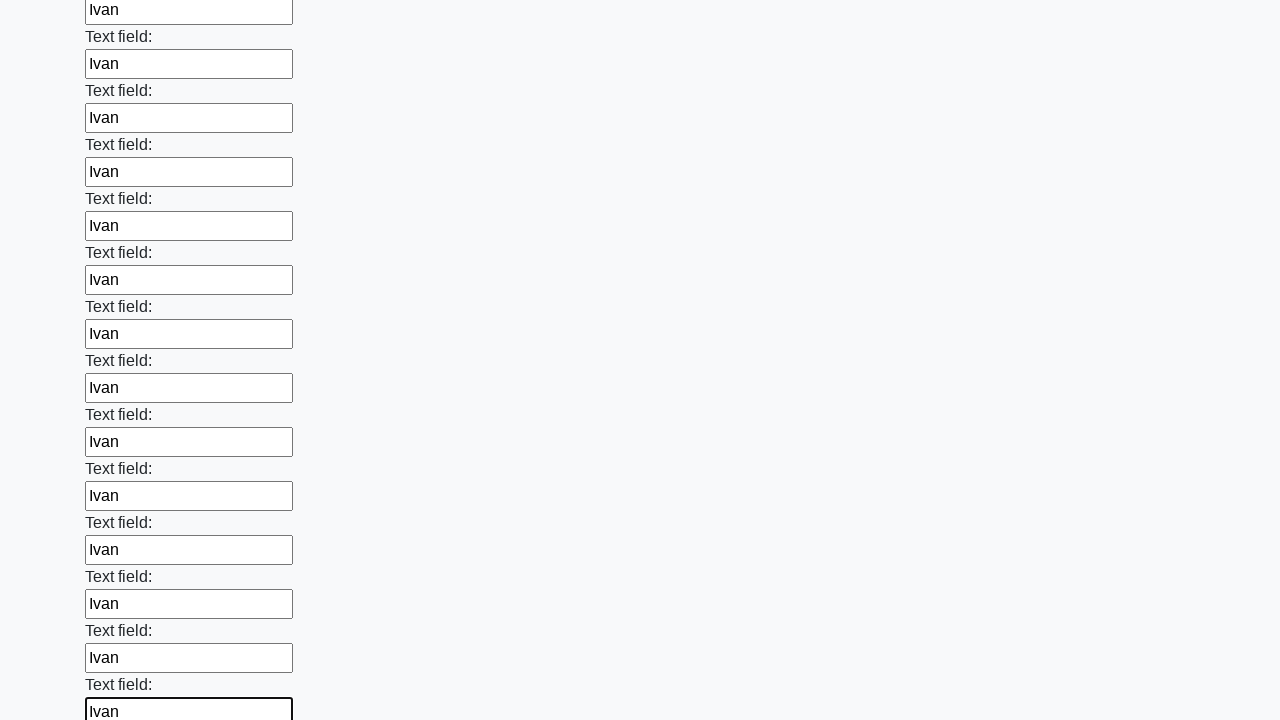

Filled input field 76 of 100 with 'Ivan' on input[type='text'] >> nth=75
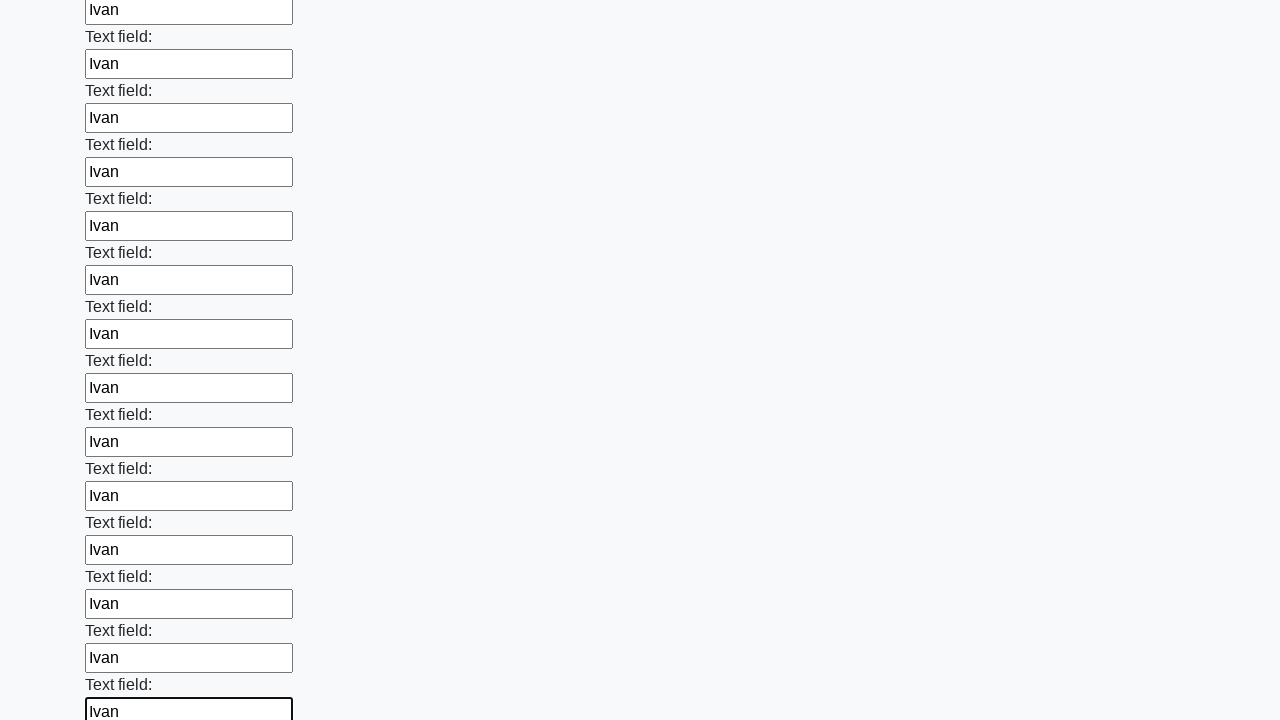

Filled input field 77 of 100 with 'Ivan' on input[type='text'] >> nth=76
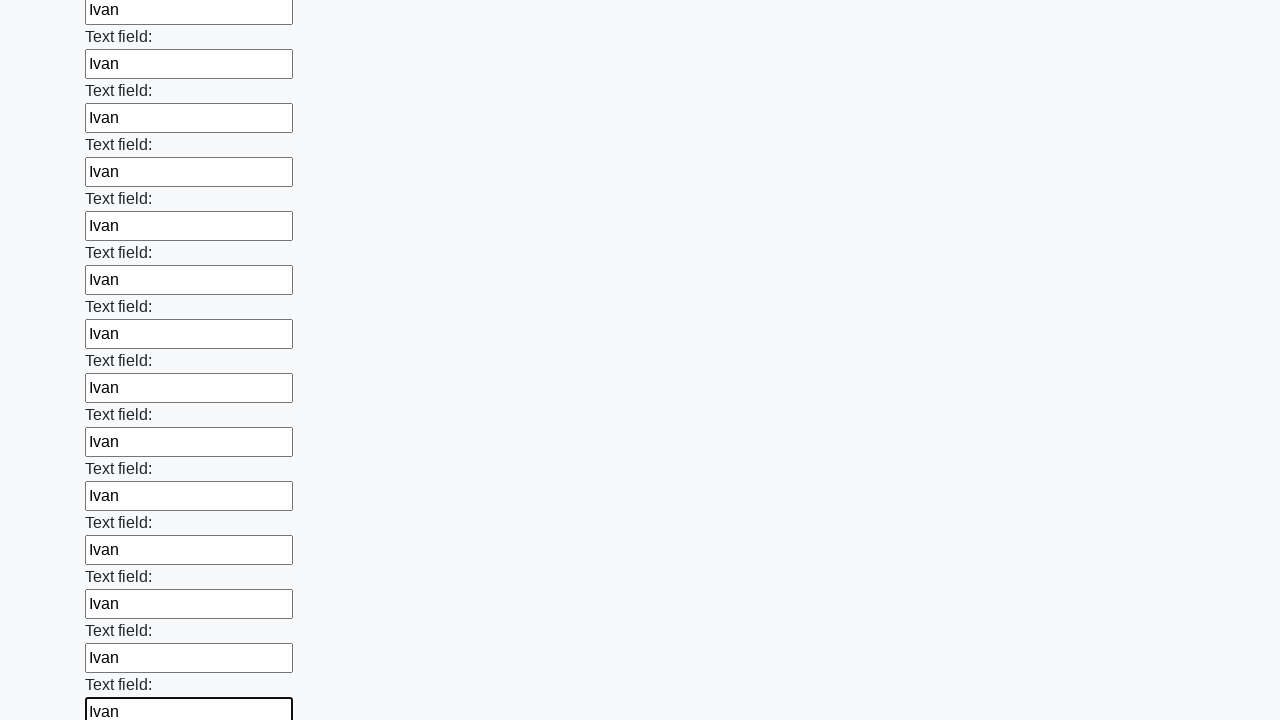

Filled input field 78 of 100 with 'Ivan' on input[type='text'] >> nth=77
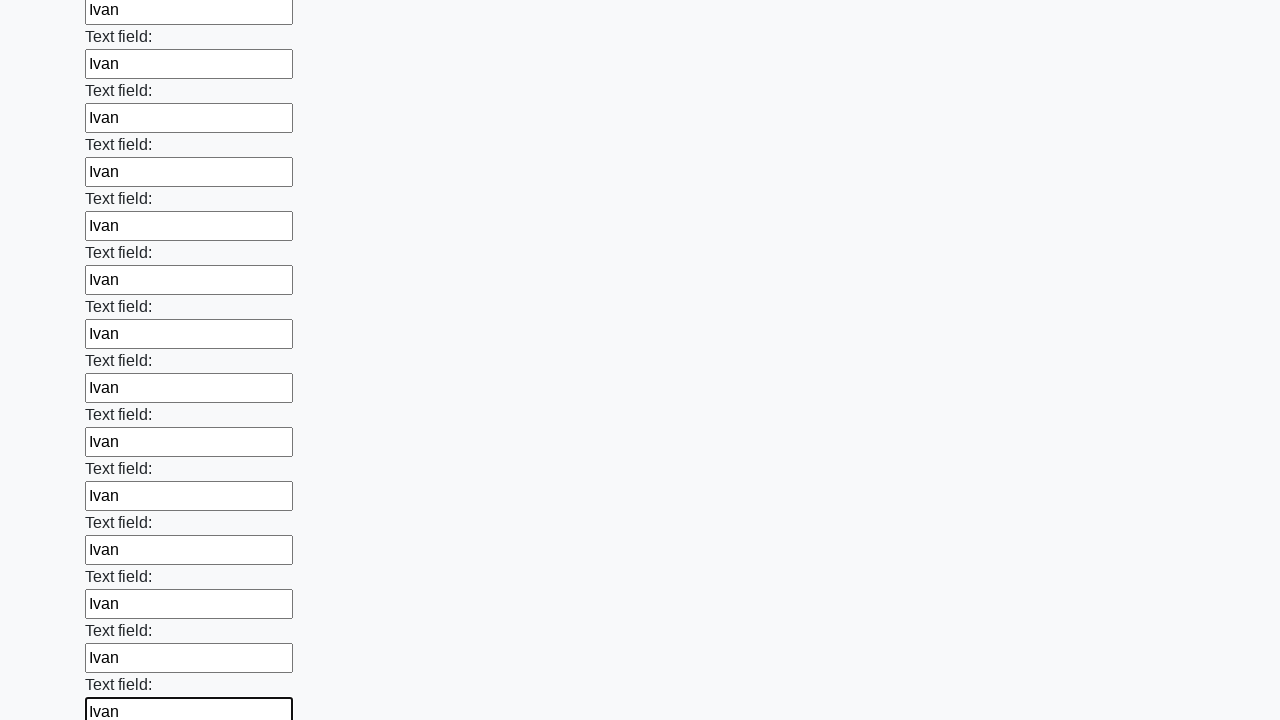

Filled input field 79 of 100 with 'Ivan' on input[type='text'] >> nth=78
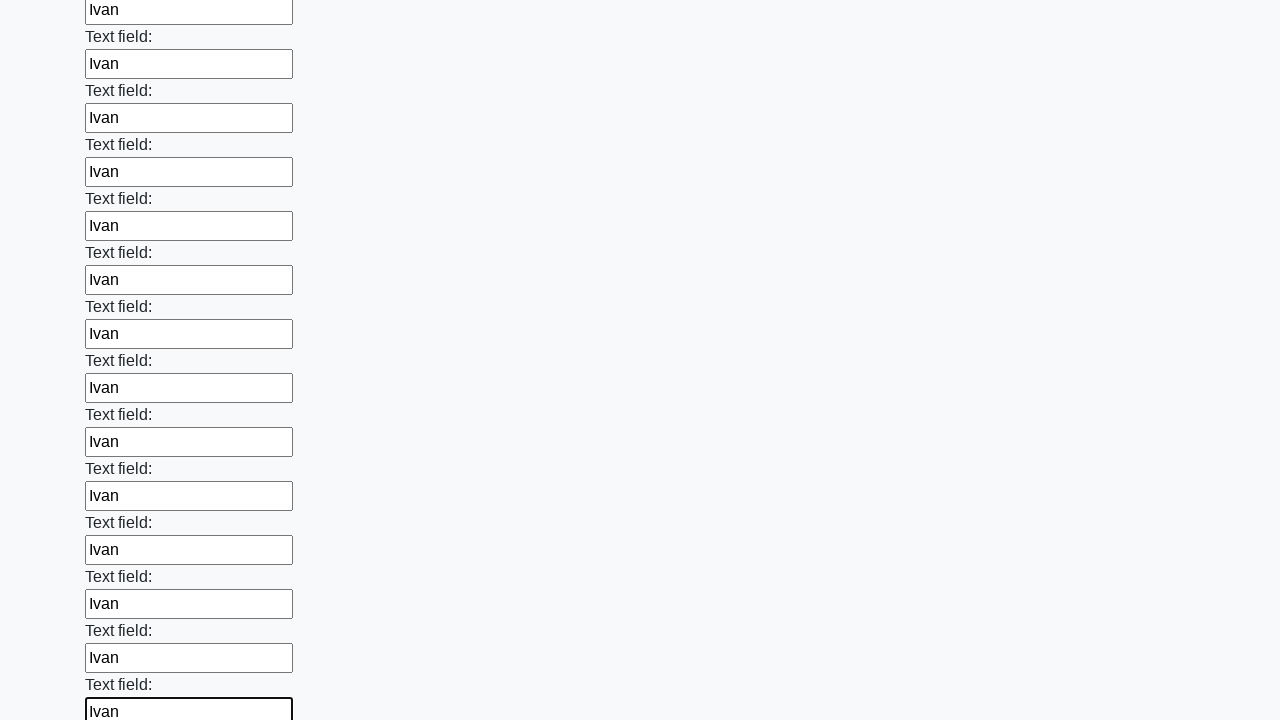

Filled input field 80 of 100 with 'Ivan' on input[type='text'] >> nth=79
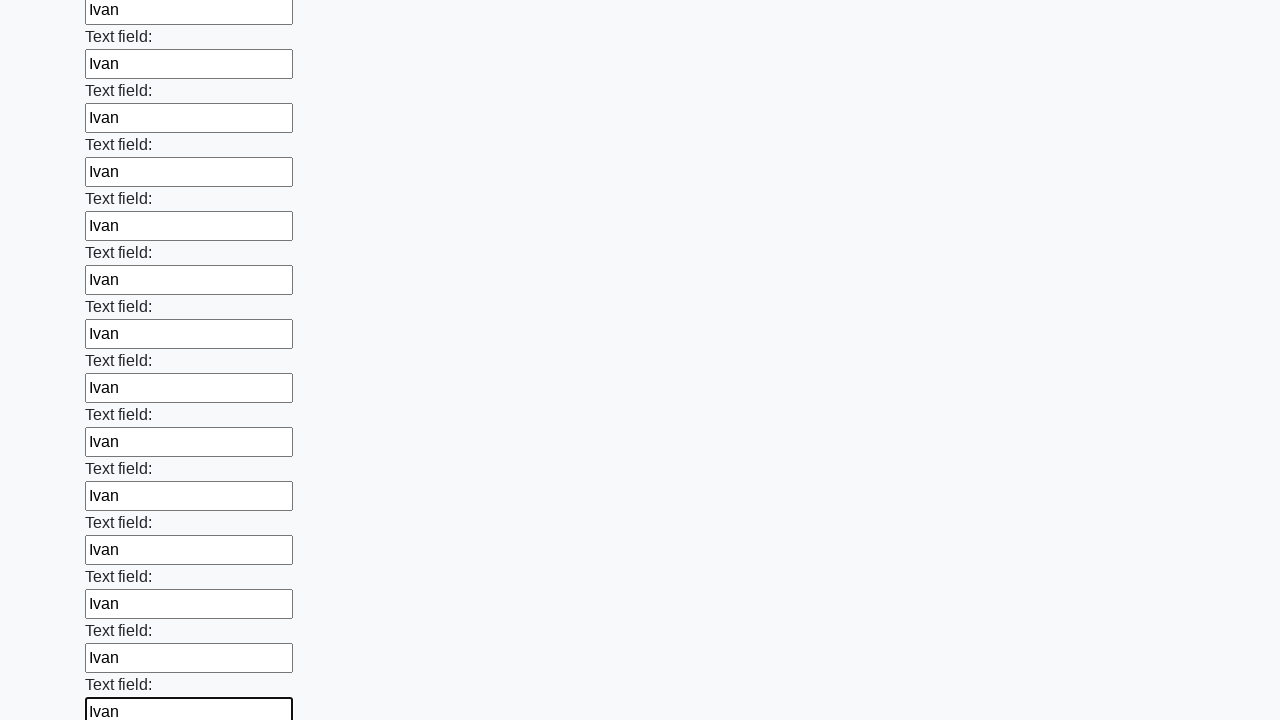

Filled input field 81 of 100 with 'Ivan' on input[type='text'] >> nth=80
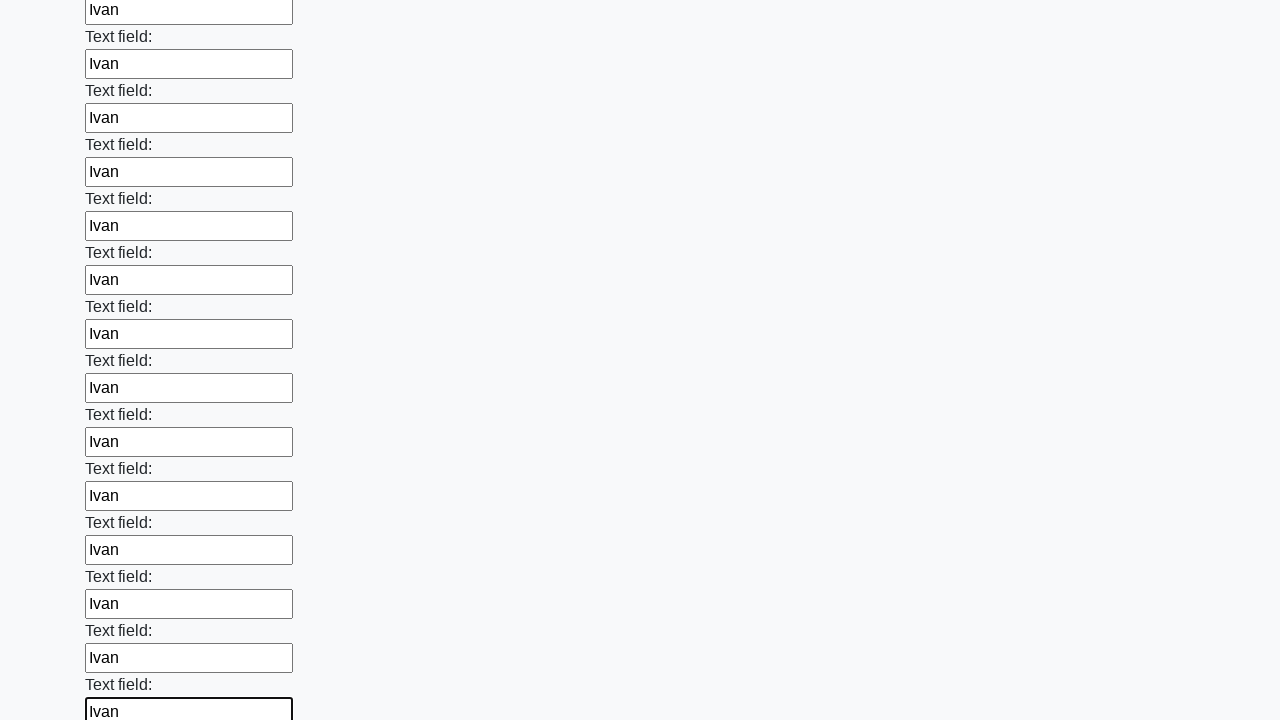

Filled input field 82 of 100 with 'Ivan' on input[type='text'] >> nth=81
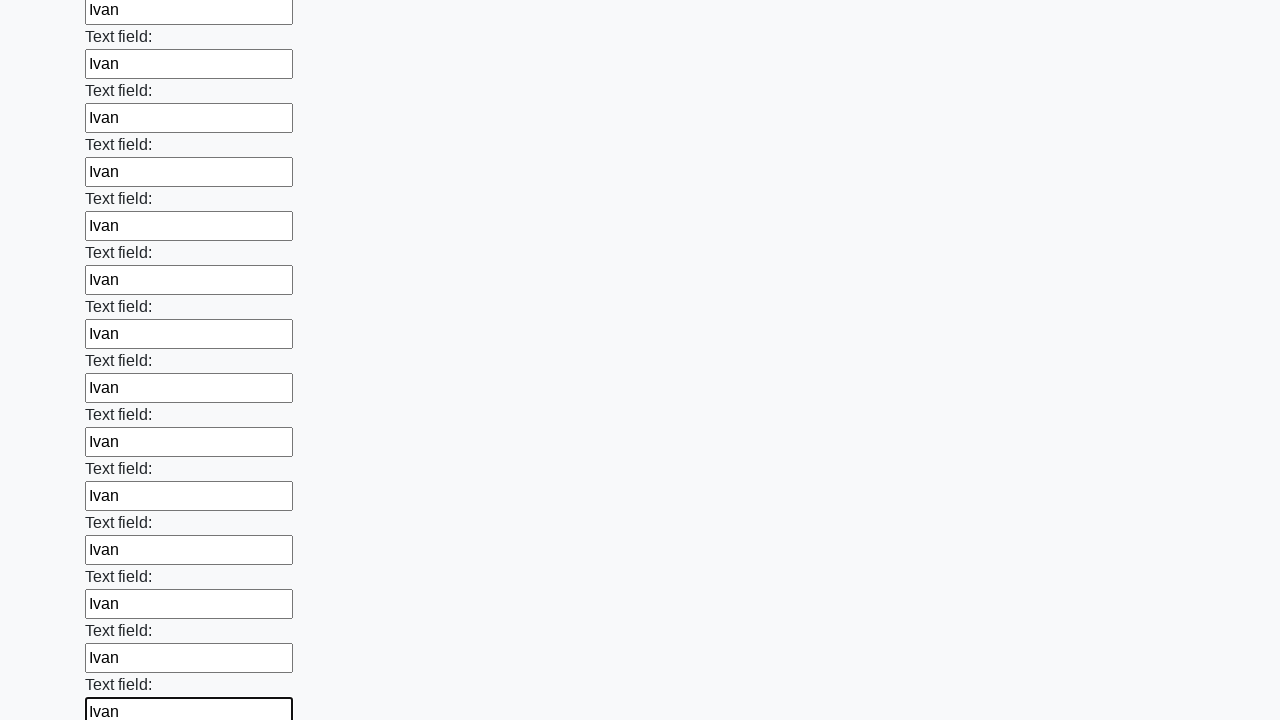

Filled input field 83 of 100 with 'Ivan' on input[type='text'] >> nth=82
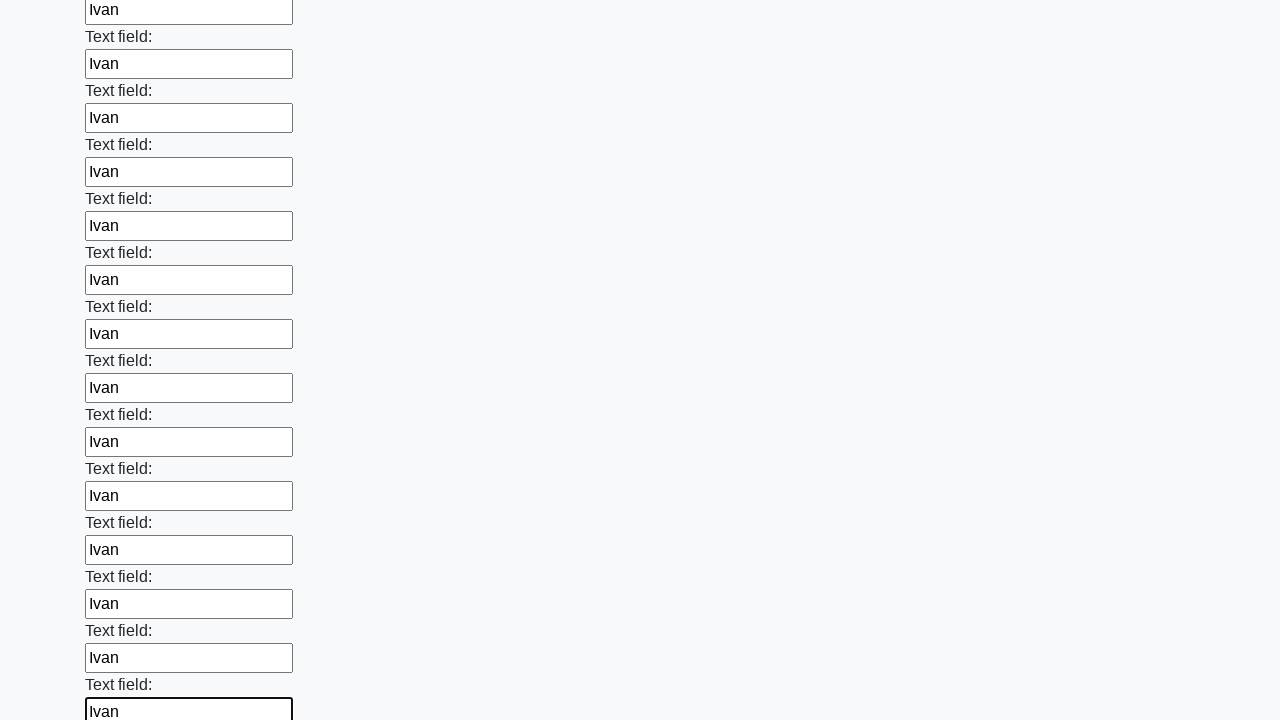

Filled input field 84 of 100 with 'Ivan' on input[type='text'] >> nth=83
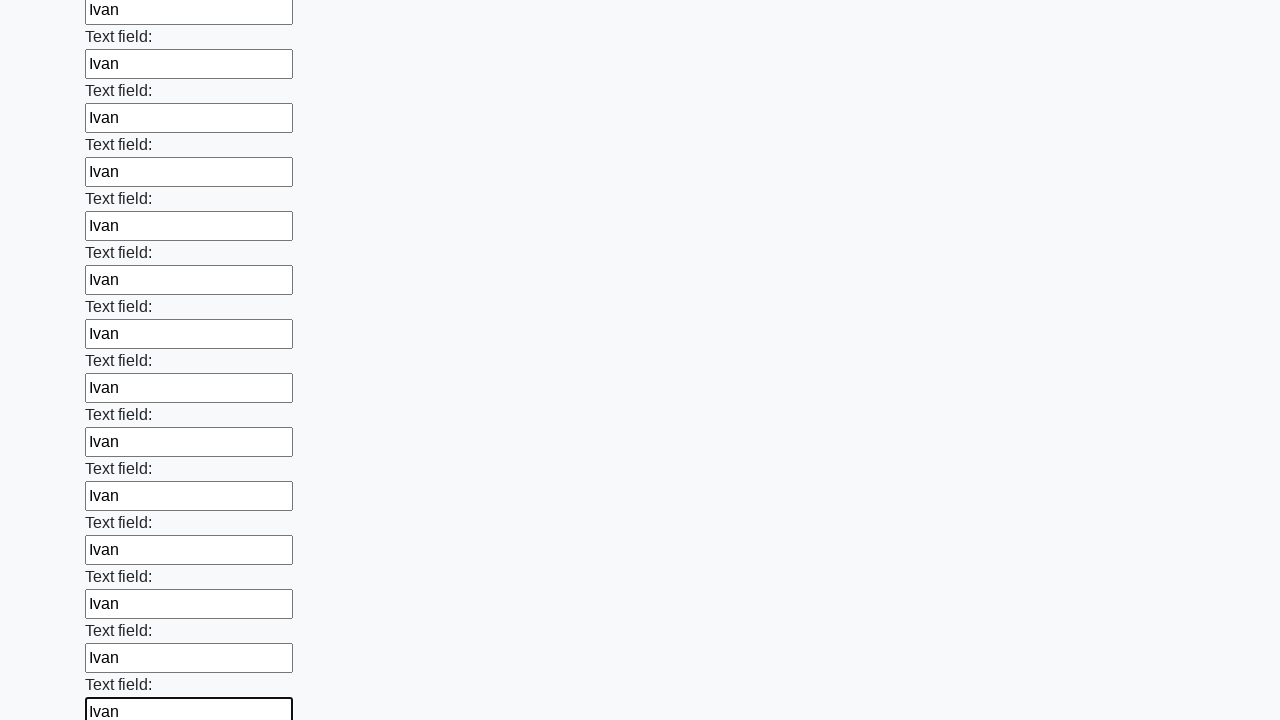

Filled input field 85 of 100 with 'Ivan' on input[type='text'] >> nth=84
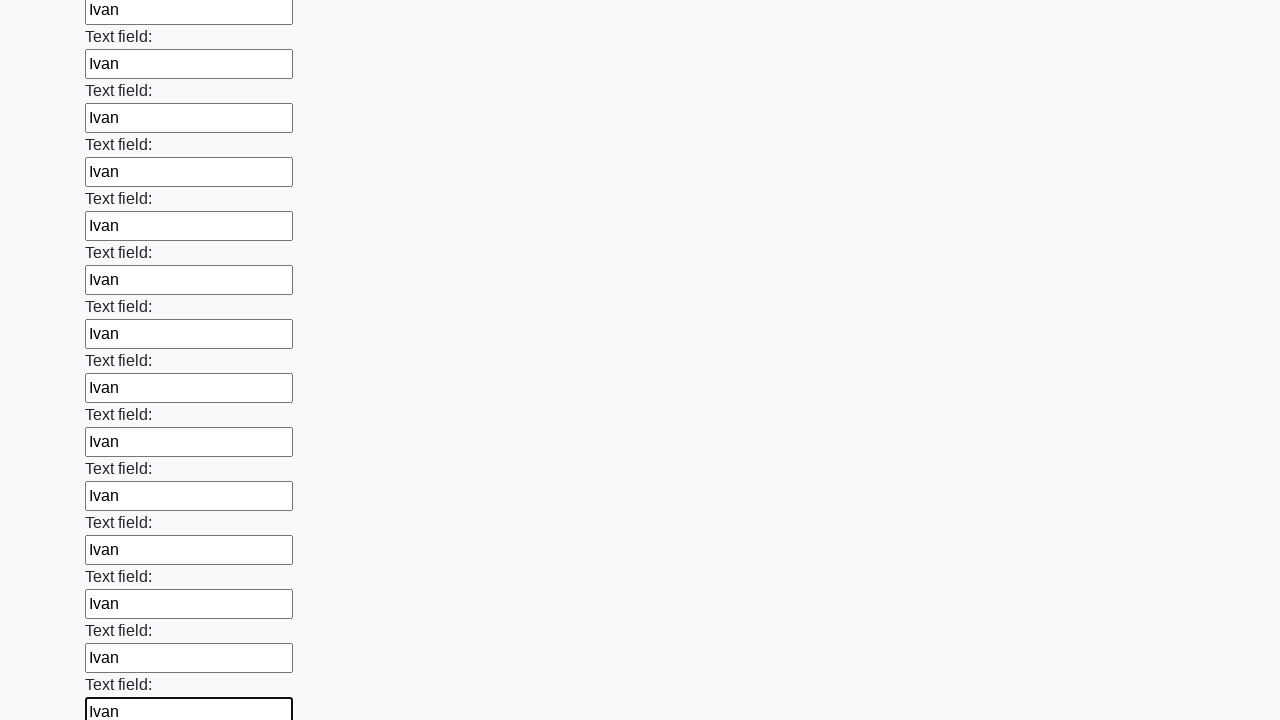

Filled input field 86 of 100 with 'Ivan' on input[type='text'] >> nth=85
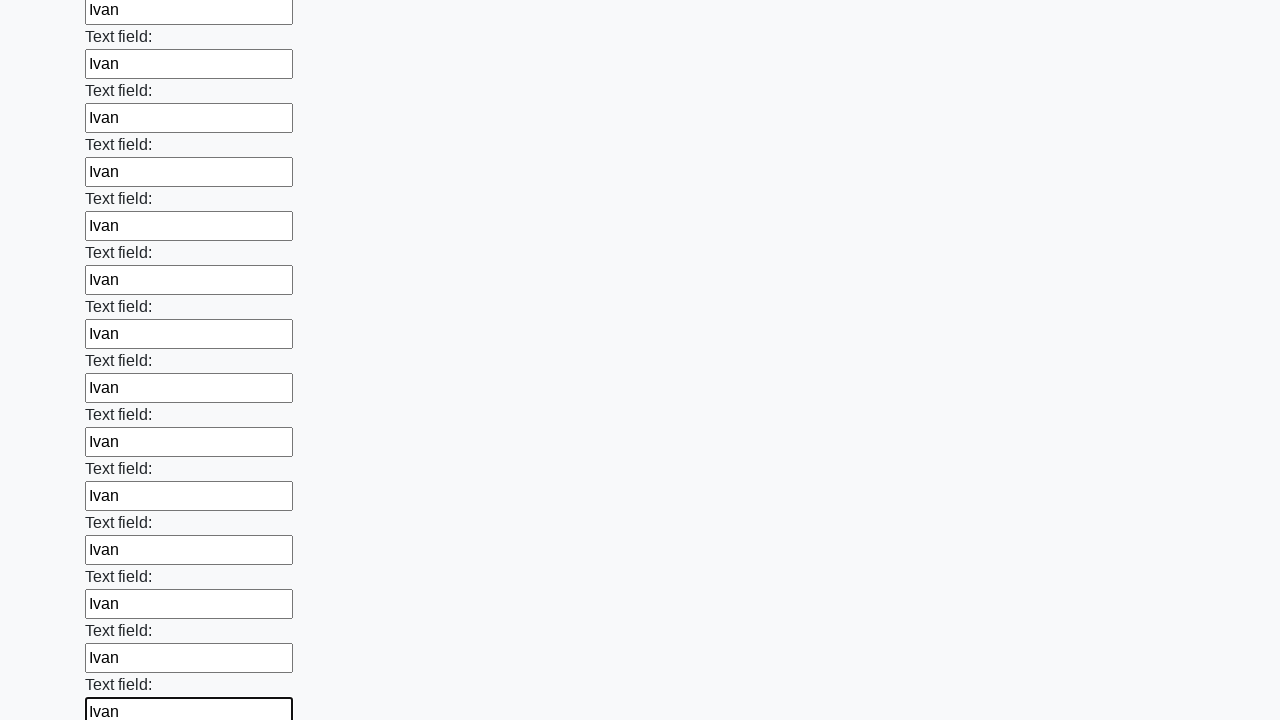

Filled input field 87 of 100 with 'Ivan' on input[type='text'] >> nth=86
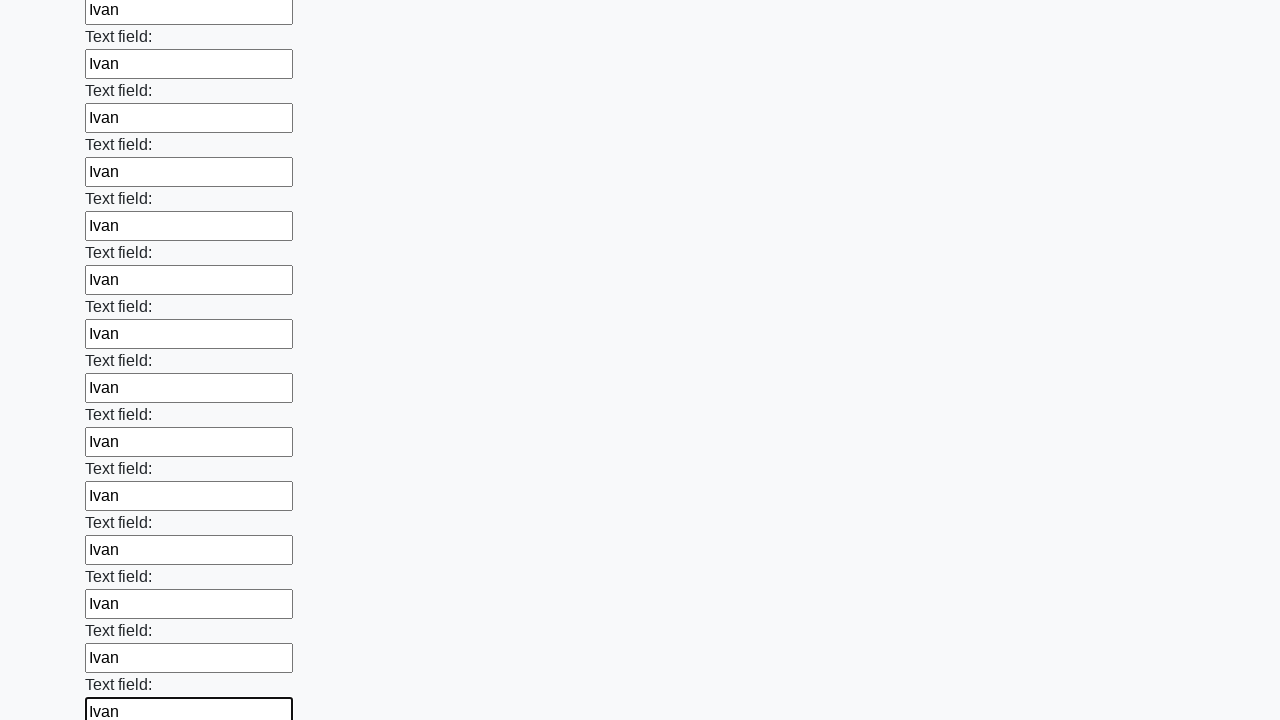

Filled input field 88 of 100 with 'Ivan' on input[type='text'] >> nth=87
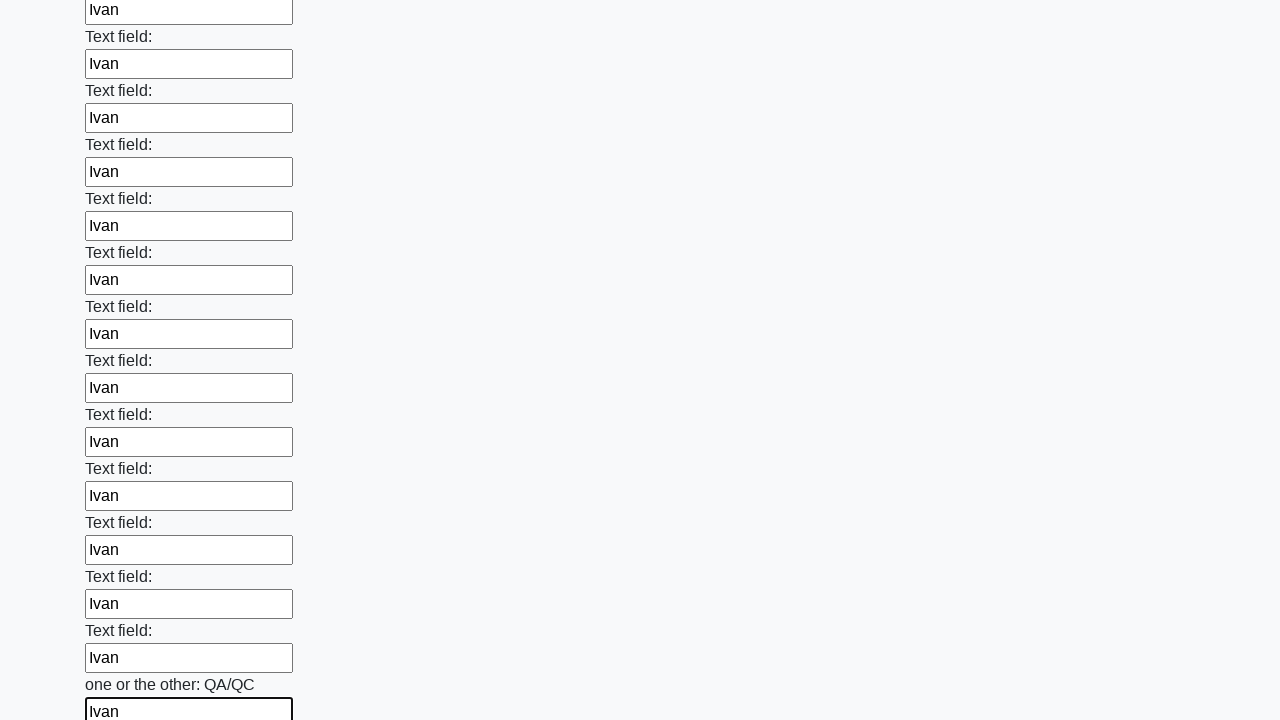

Filled input field 89 of 100 with 'Ivan' on input[type='text'] >> nth=88
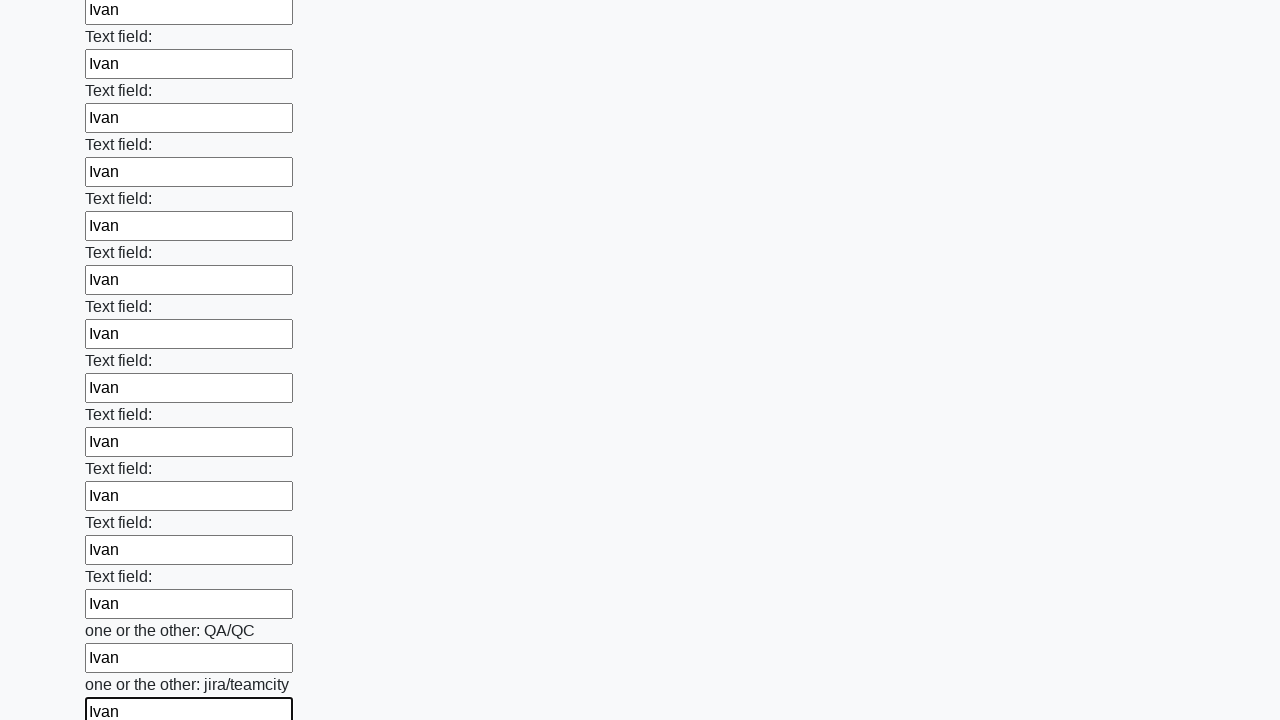

Filled input field 90 of 100 with 'Ivan' on input[type='text'] >> nth=89
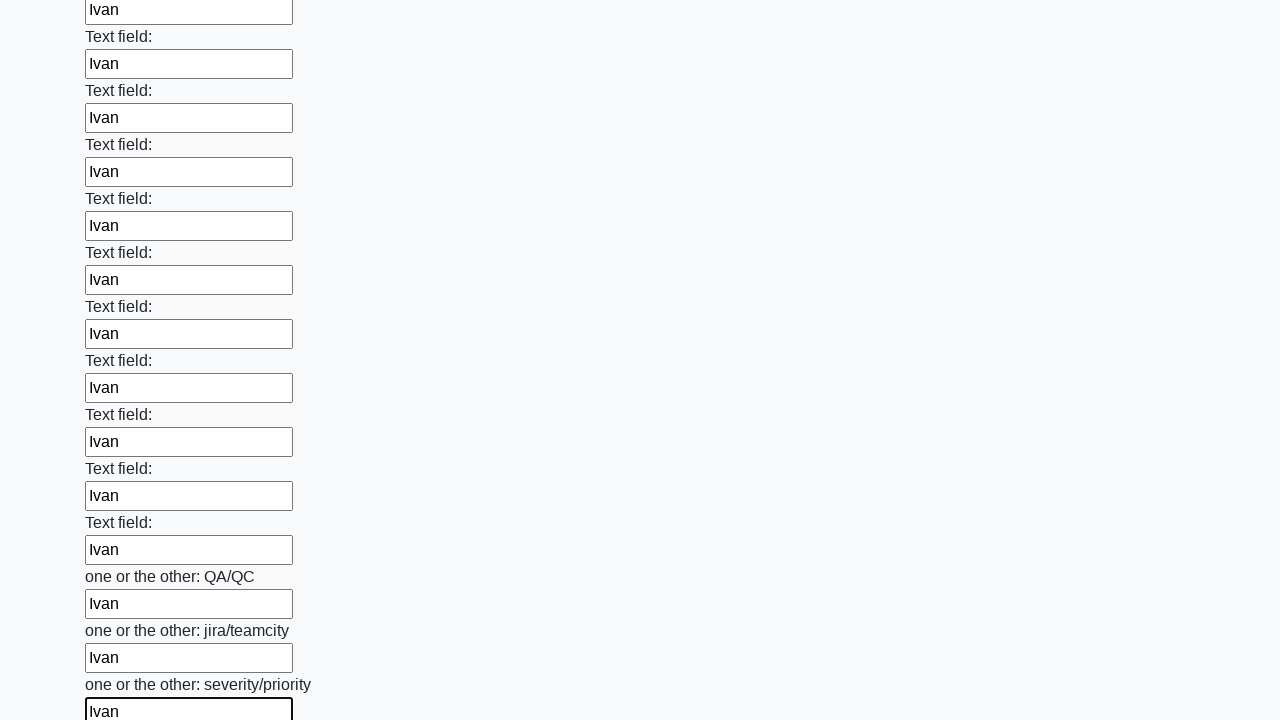

Filled input field 91 of 100 with 'Ivan' on input[type='text'] >> nth=90
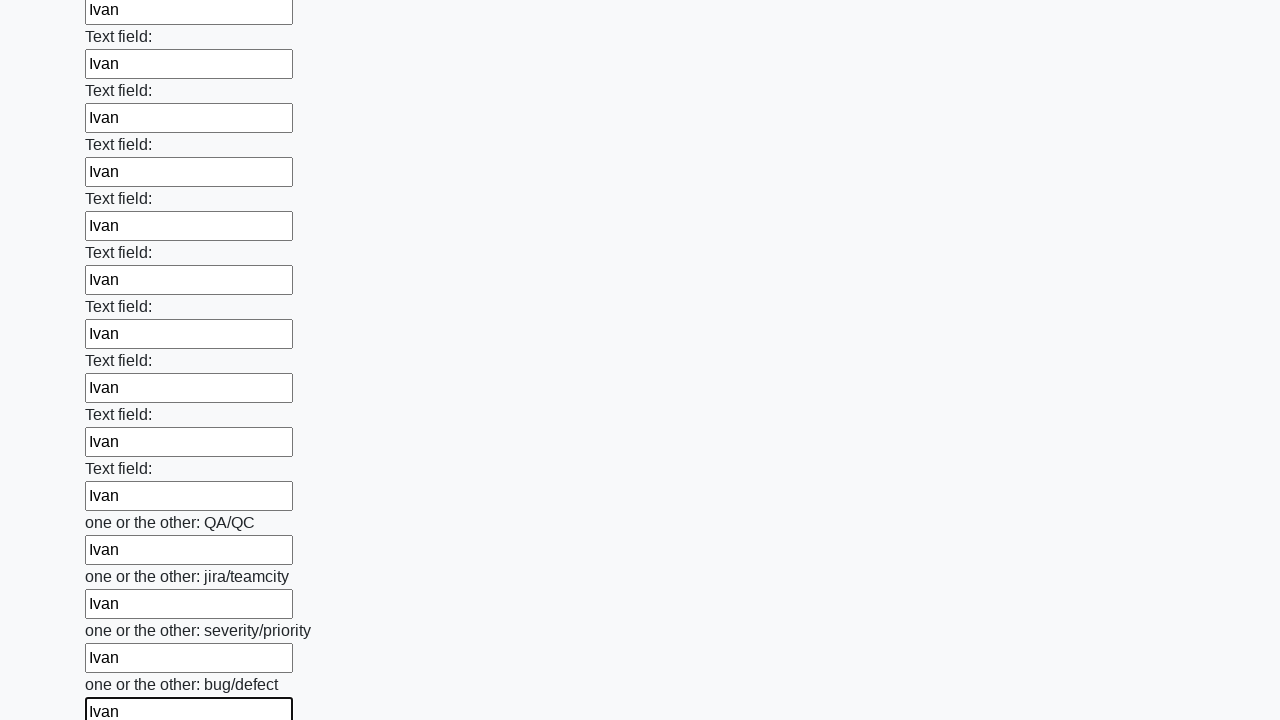

Filled input field 92 of 100 with 'Ivan' on input[type='text'] >> nth=91
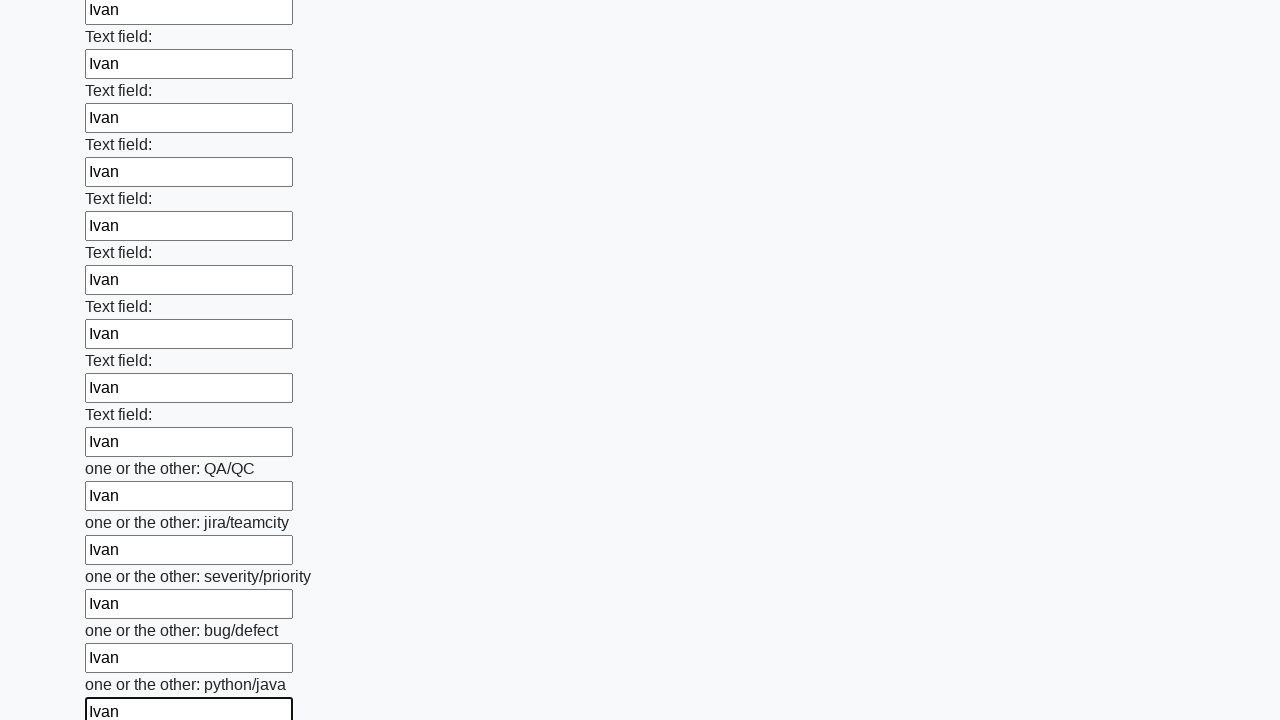

Filled input field 93 of 100 with 'Ivan' on input[type='text'] >> nth=92
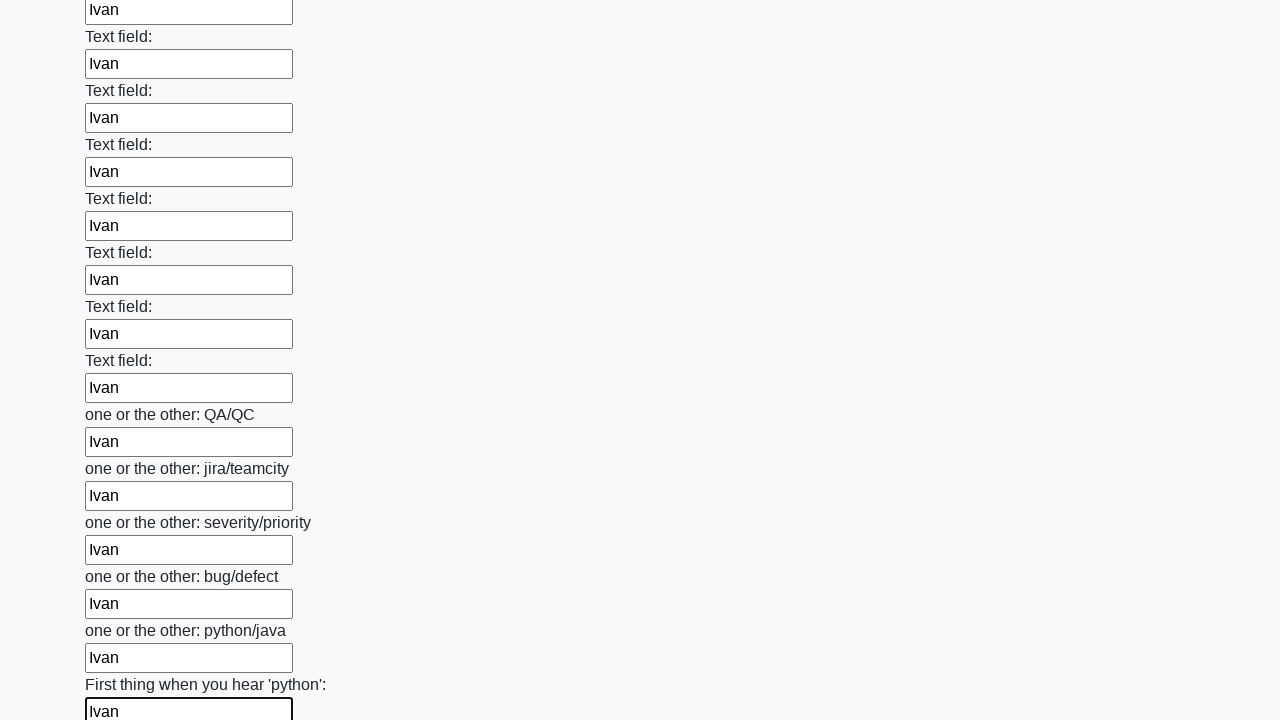

Filled input field 94 of 100 with 'Ivan' on input[type='text'] >> nth=93
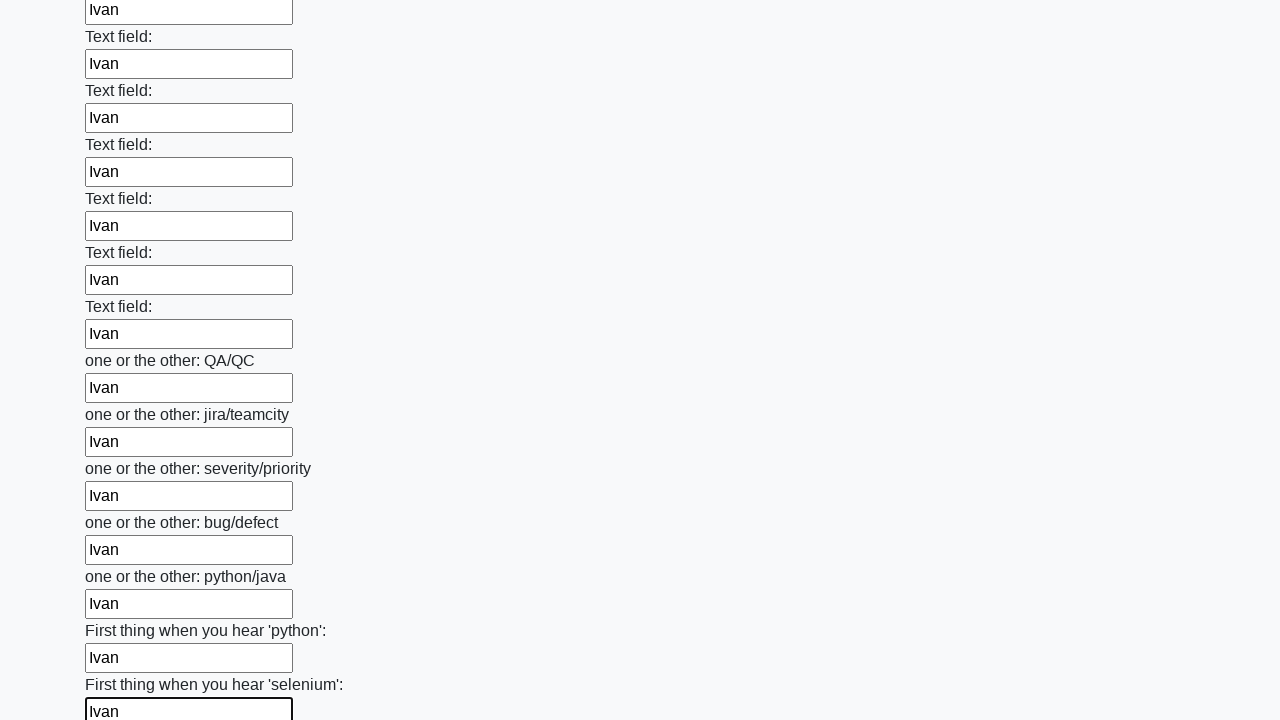

Filled input field 95 of 100 with 'Ivan' on input[type='text'] >> nth=94
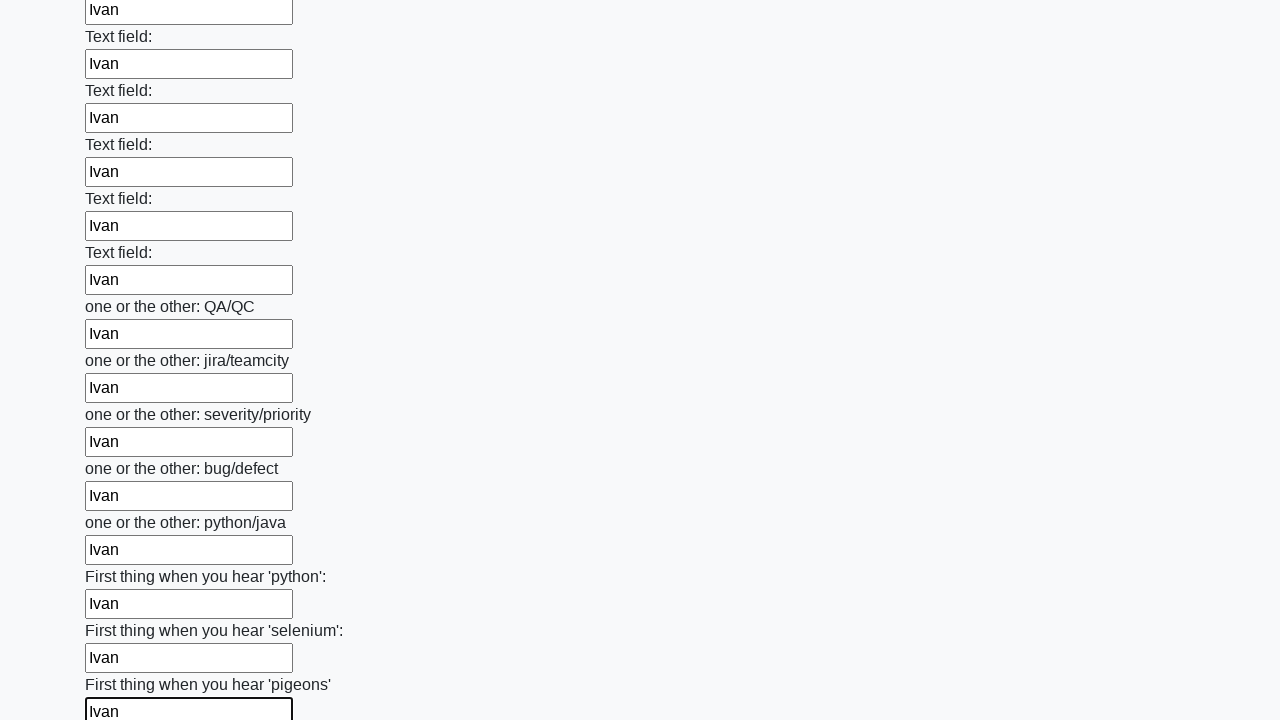

Filled input field 96 of 100 with 'Ivan' on input[type='text'] >> nth=95
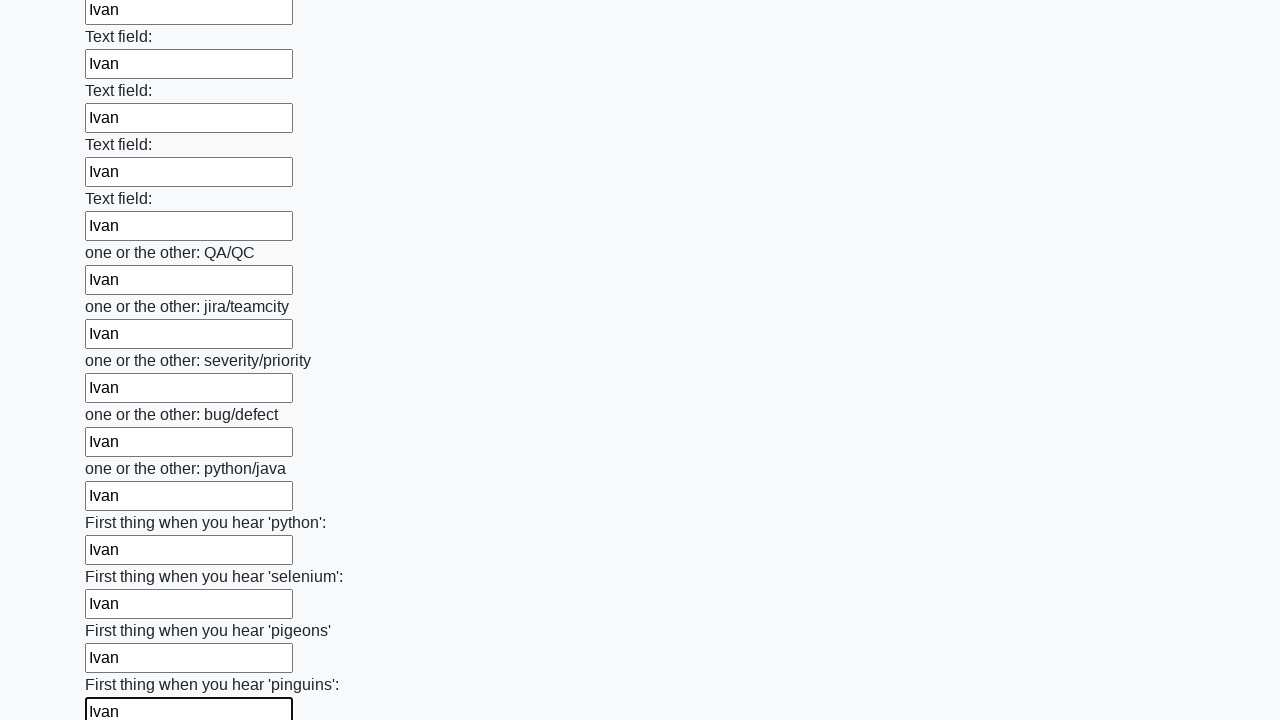

Filled input field 97 of 100 with 'Ivan' on input[type='text'] >> nth=96
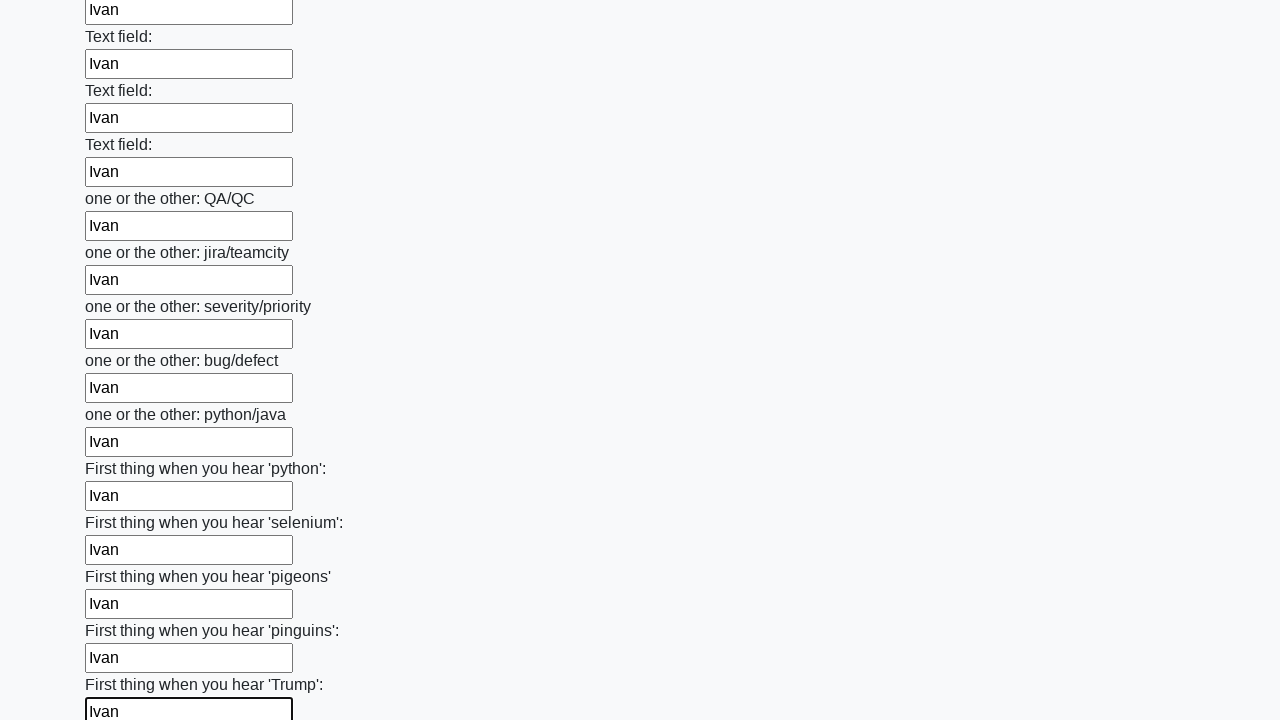

Filled input field 98 of 100 with 'Ivan' on input[type='text'] >> nth=97
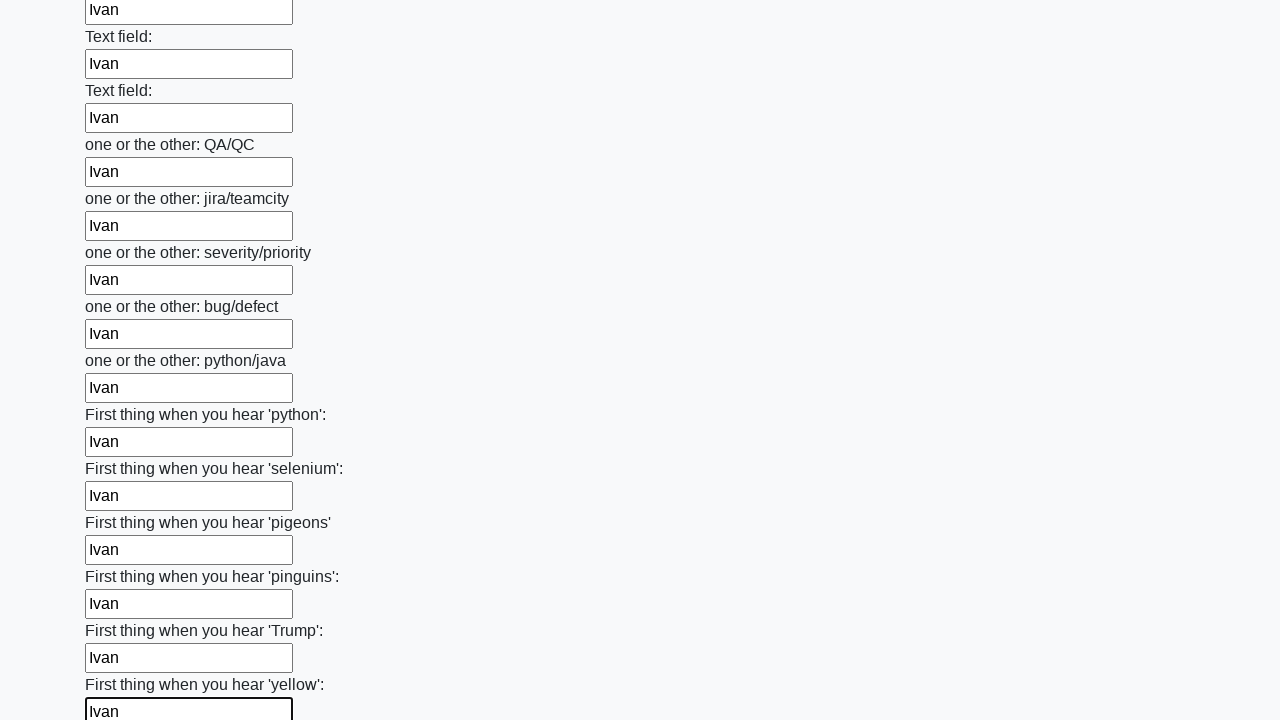

Filled input field 99 of 100 with 'Ivan' on input[type='text'] >> nth=98
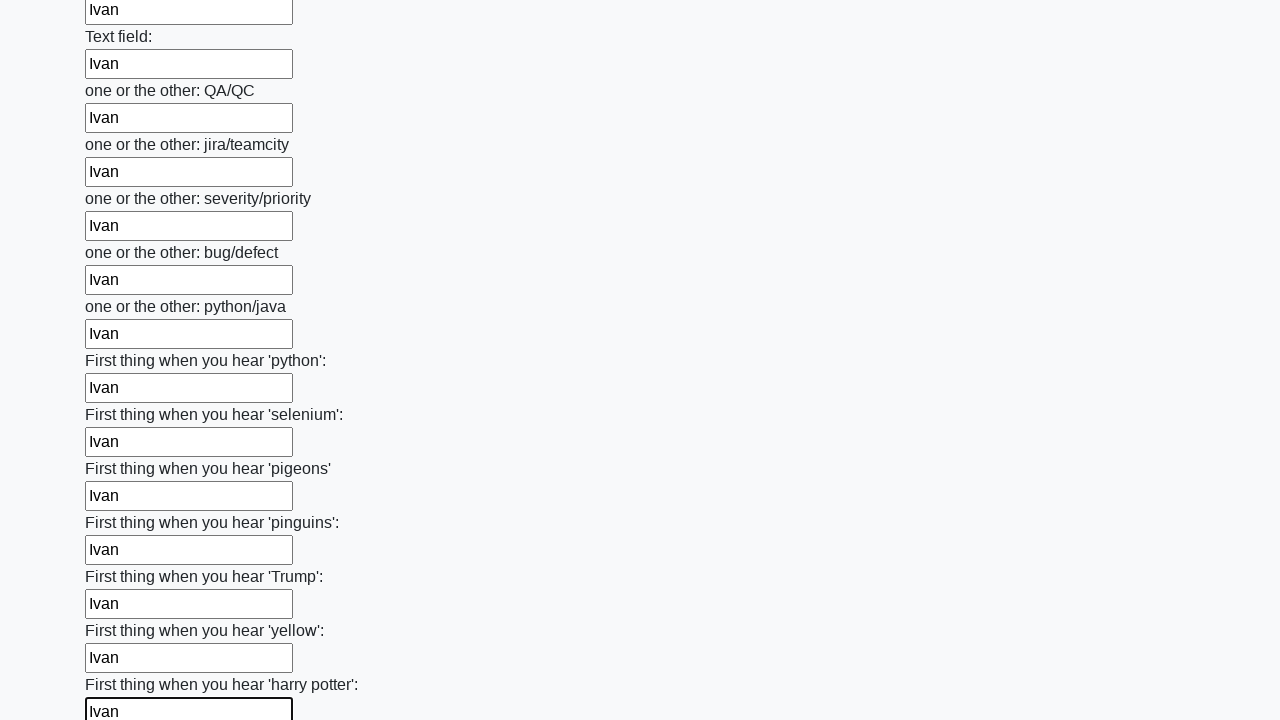

Filled input field 100 of 100 with 'Ivan' on input[type='text'] >> nth=99
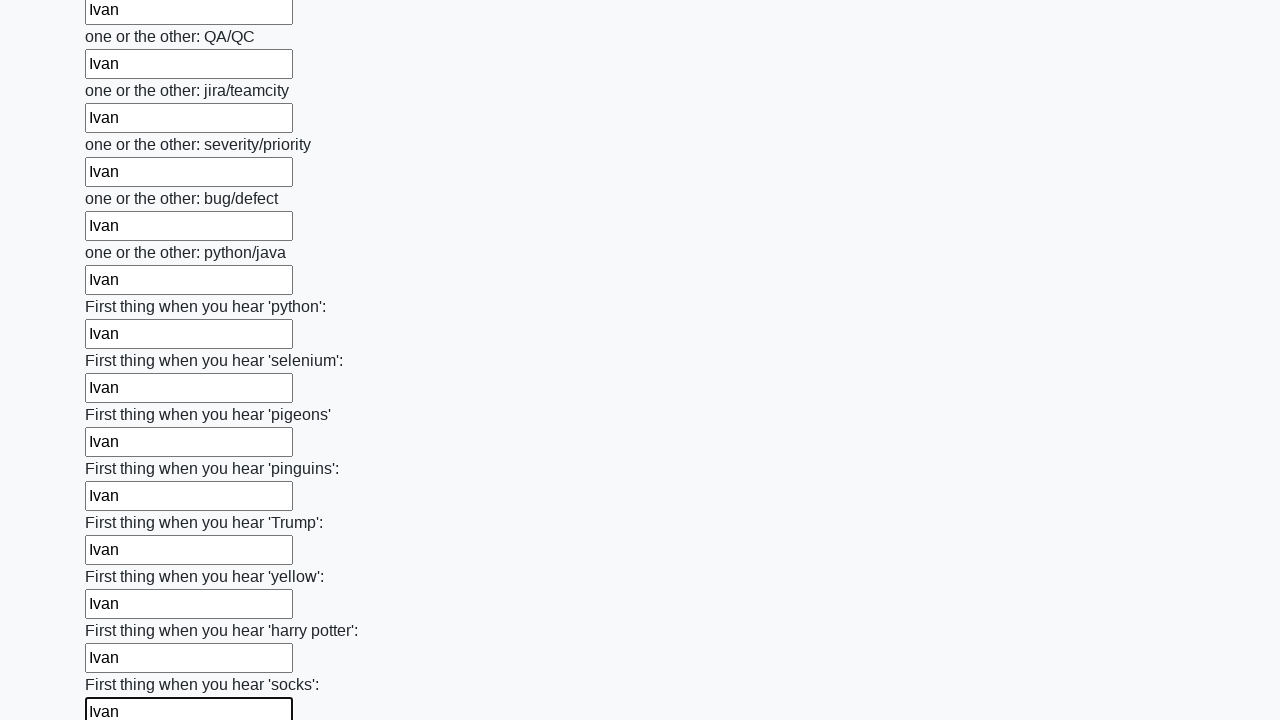

Clicked submit button to submit the form at (123, 611) on button.btn
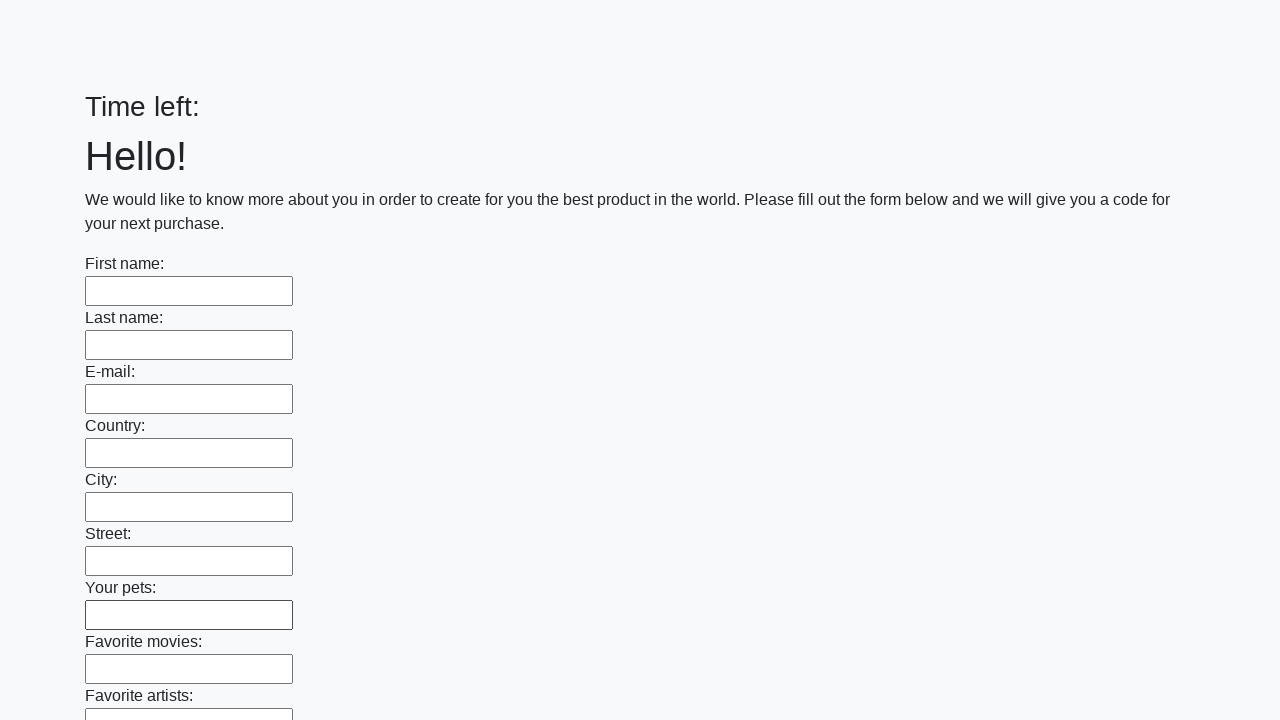

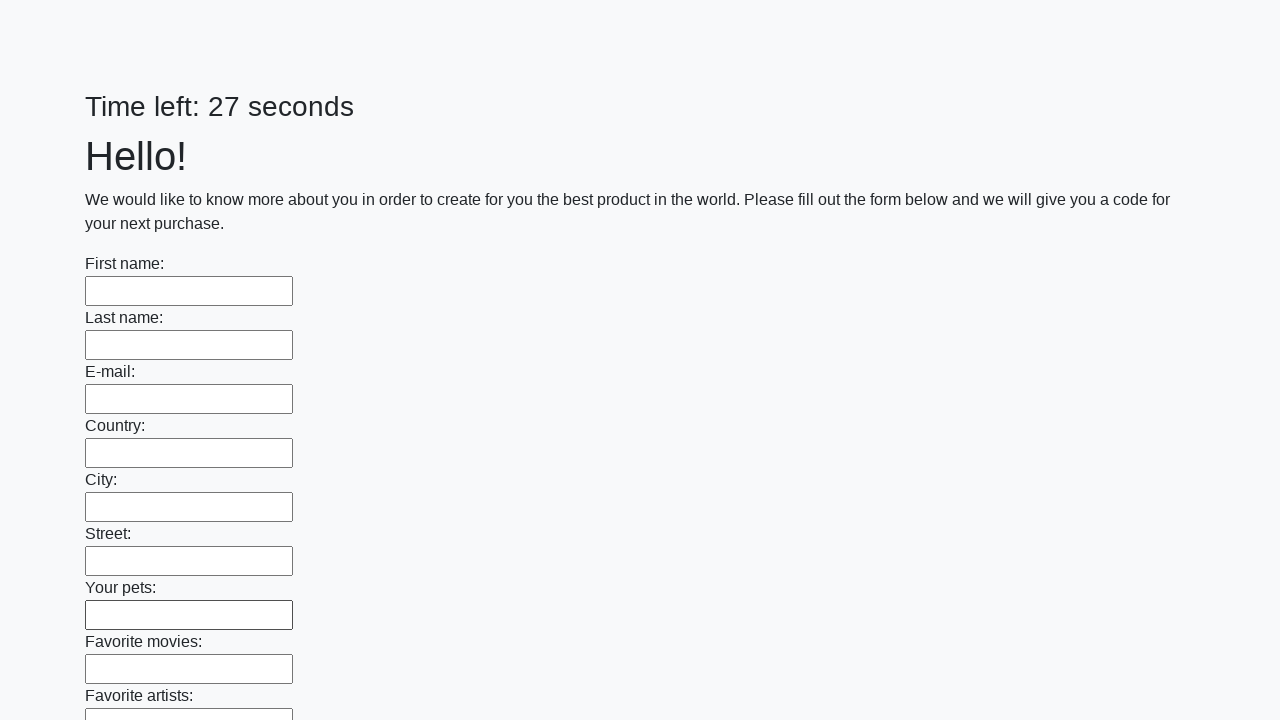